Tests filling a large form by locating all input fields, entering text in each one, and clicking the submit button

Starting URL: http://suninjuly.github.io/huge_form.html

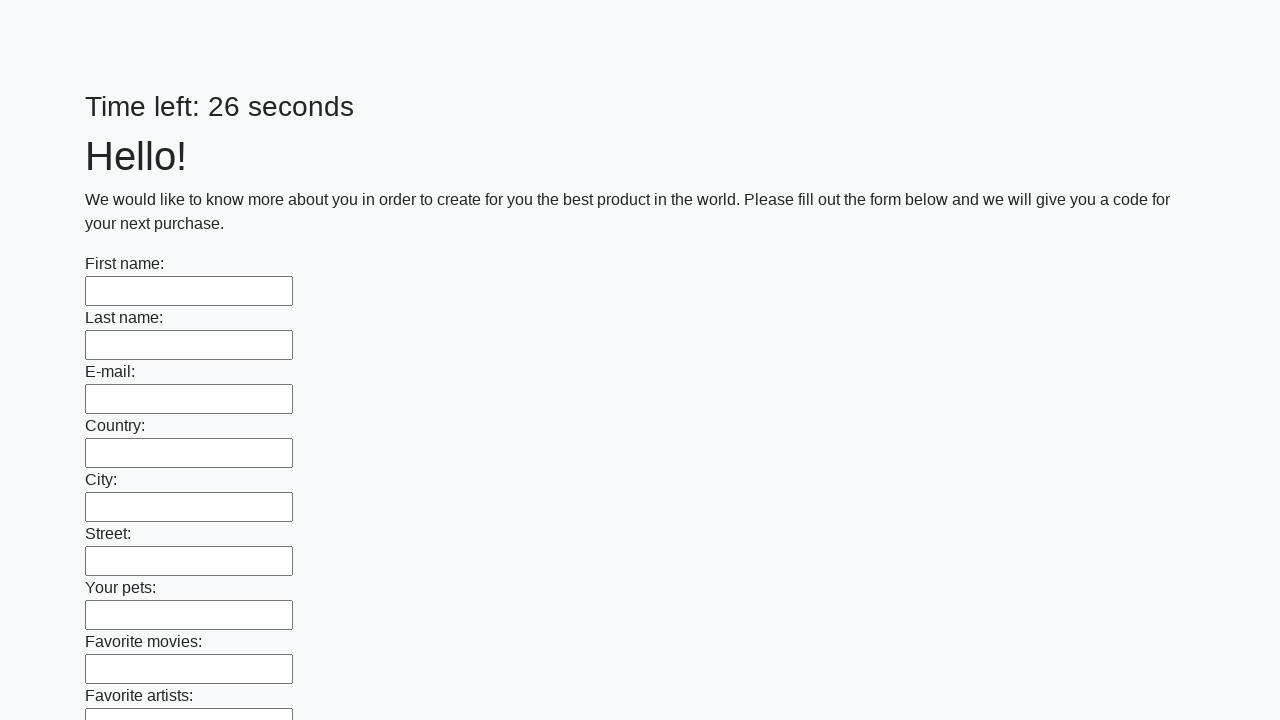

Located all input fields on the form
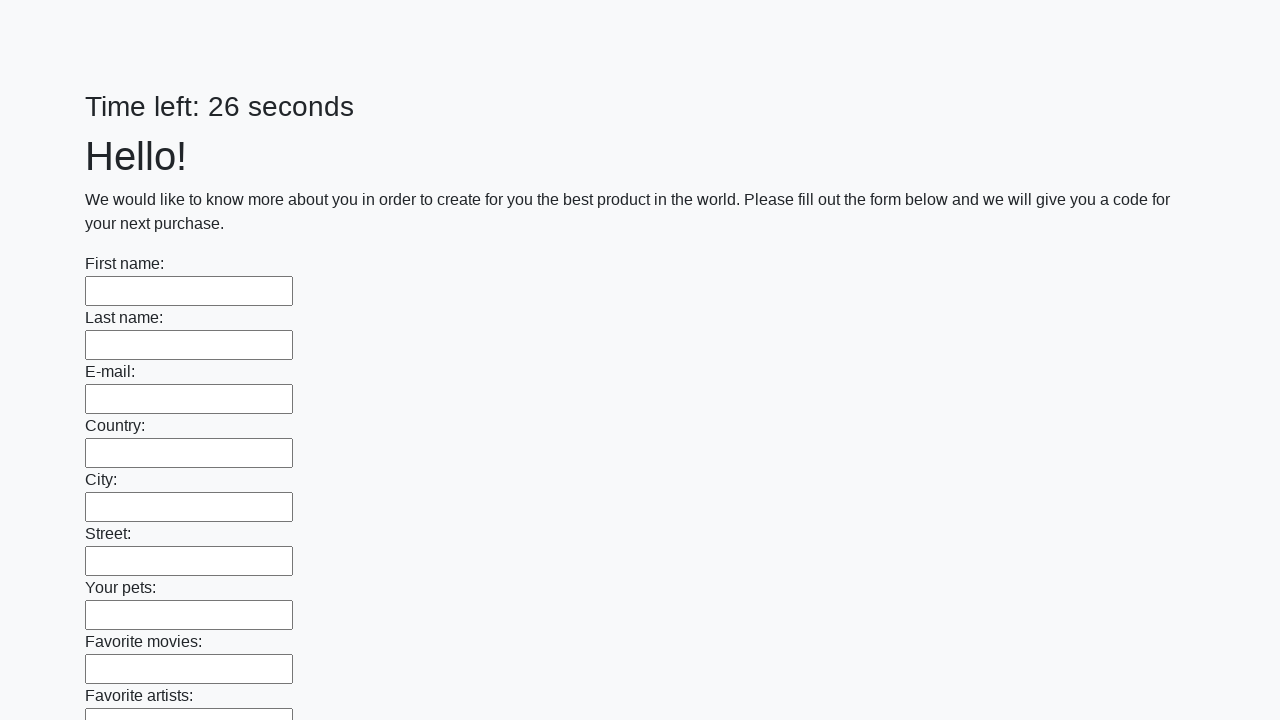

Filled an input field with text 'Мой ответ' on input >> nth=0
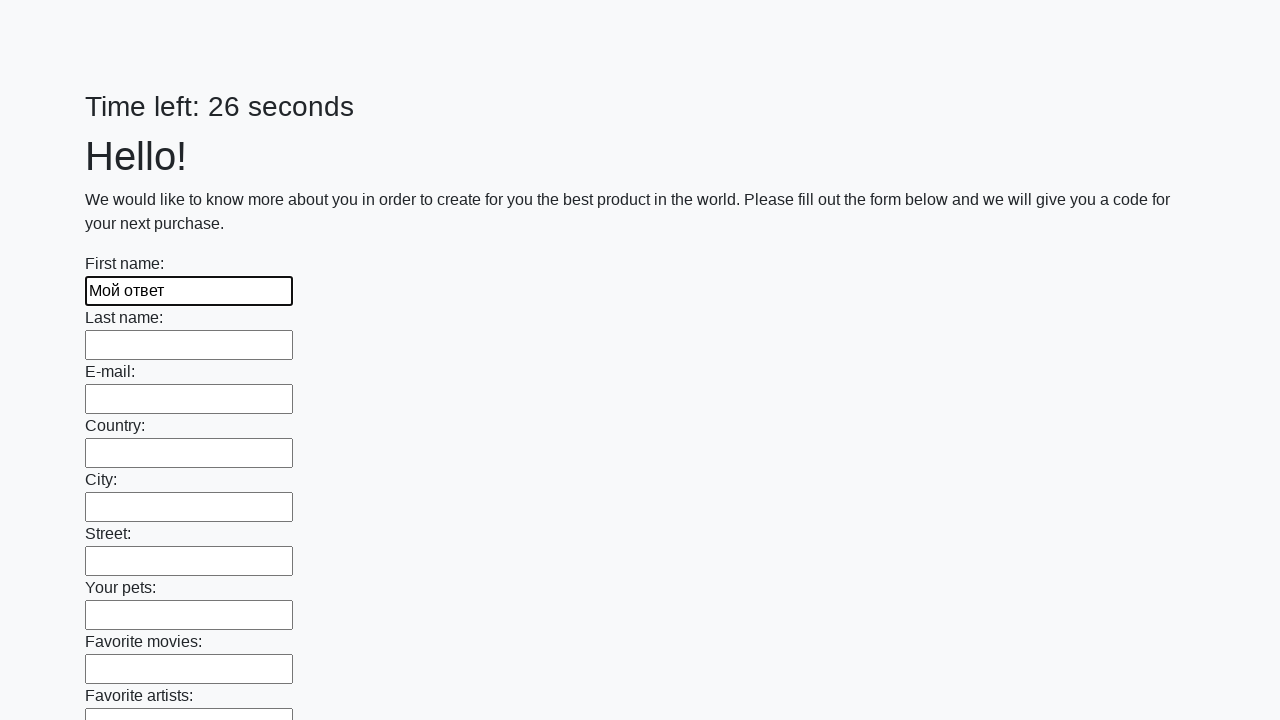

Filled an input field with text 'Мой ответ' on input >> nth=1
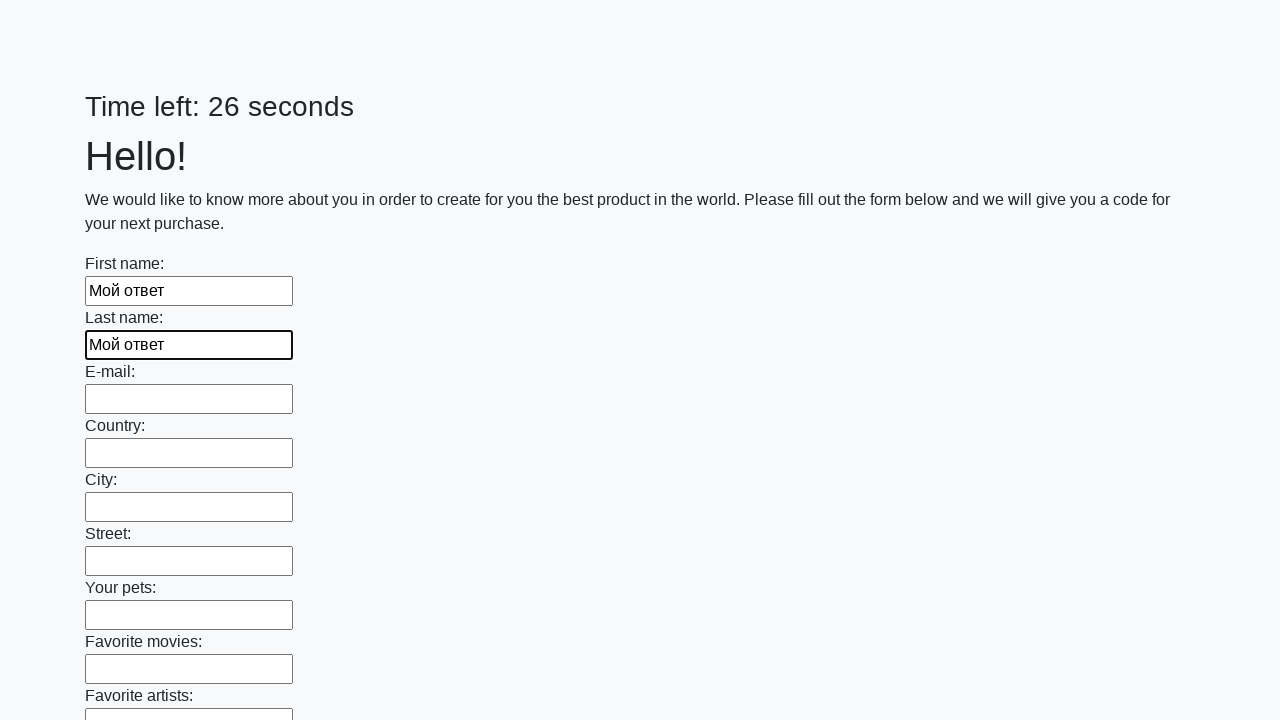

Filled an input field with text 'Мой ответ' on input >> nth=2
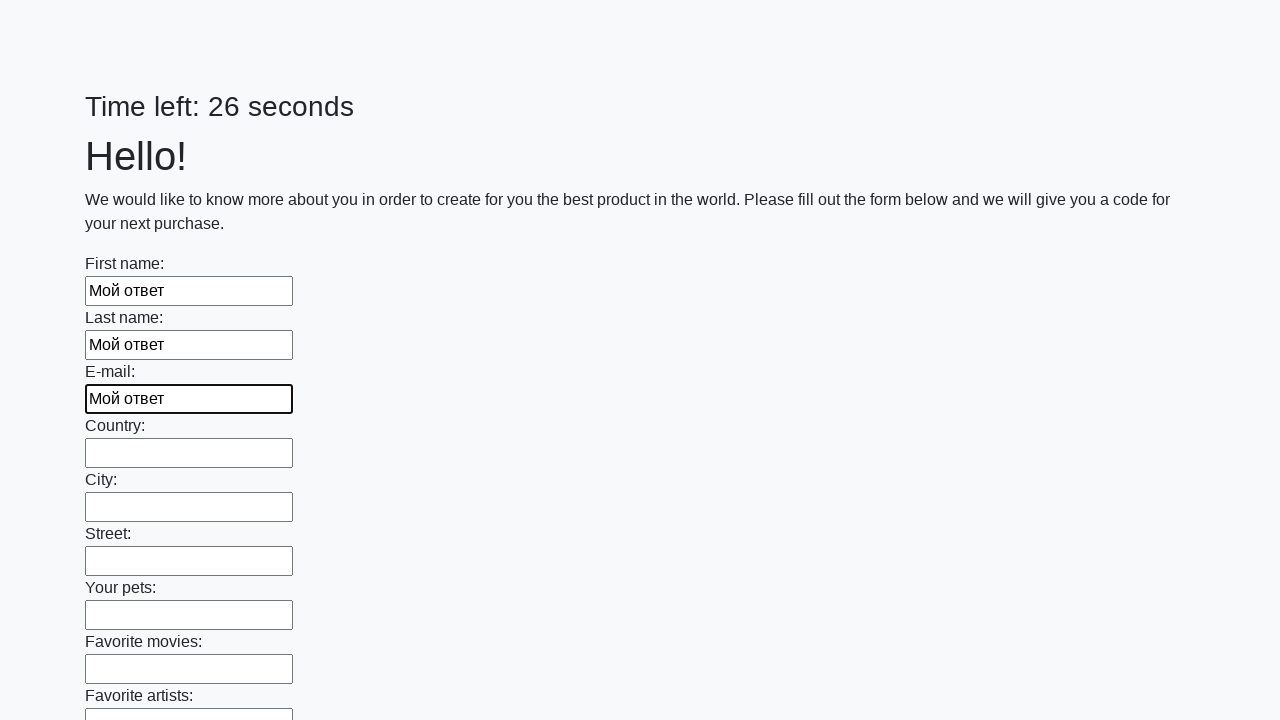

Filled an input field with text 'Мой ответ' on input >> nth=3
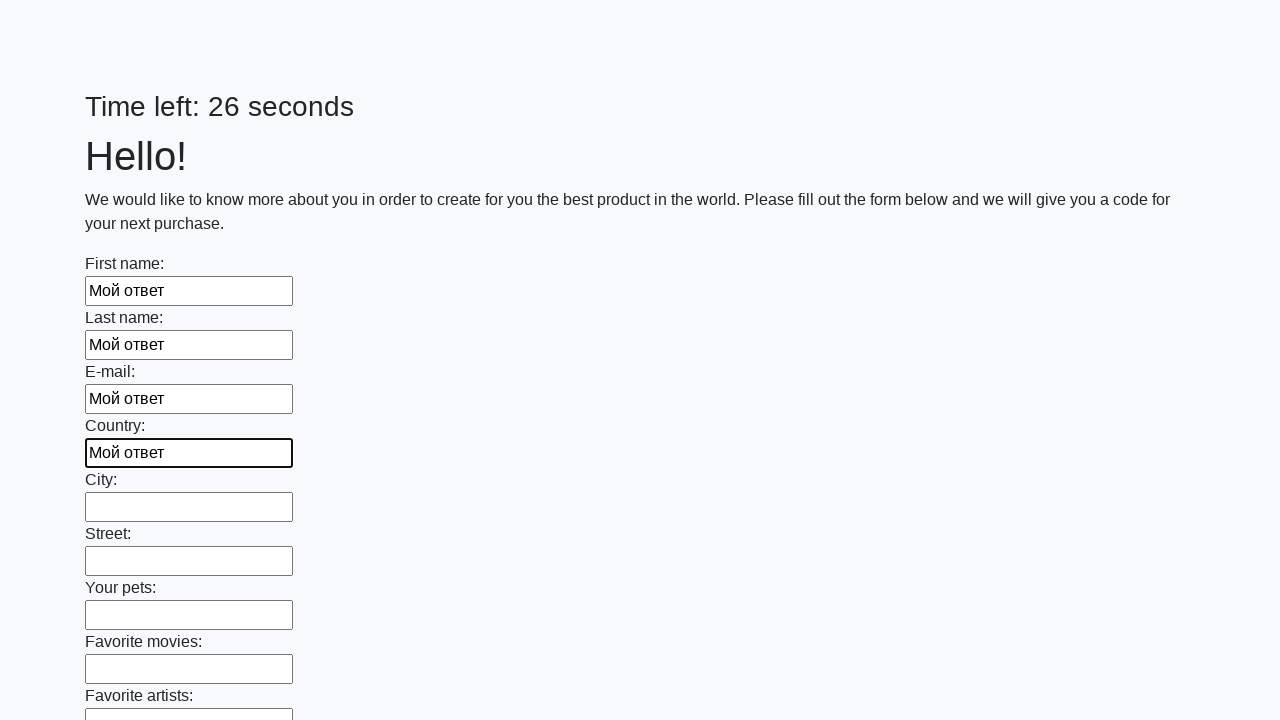

Filled an input field with text 'Мой ответ' on input >> nth=4
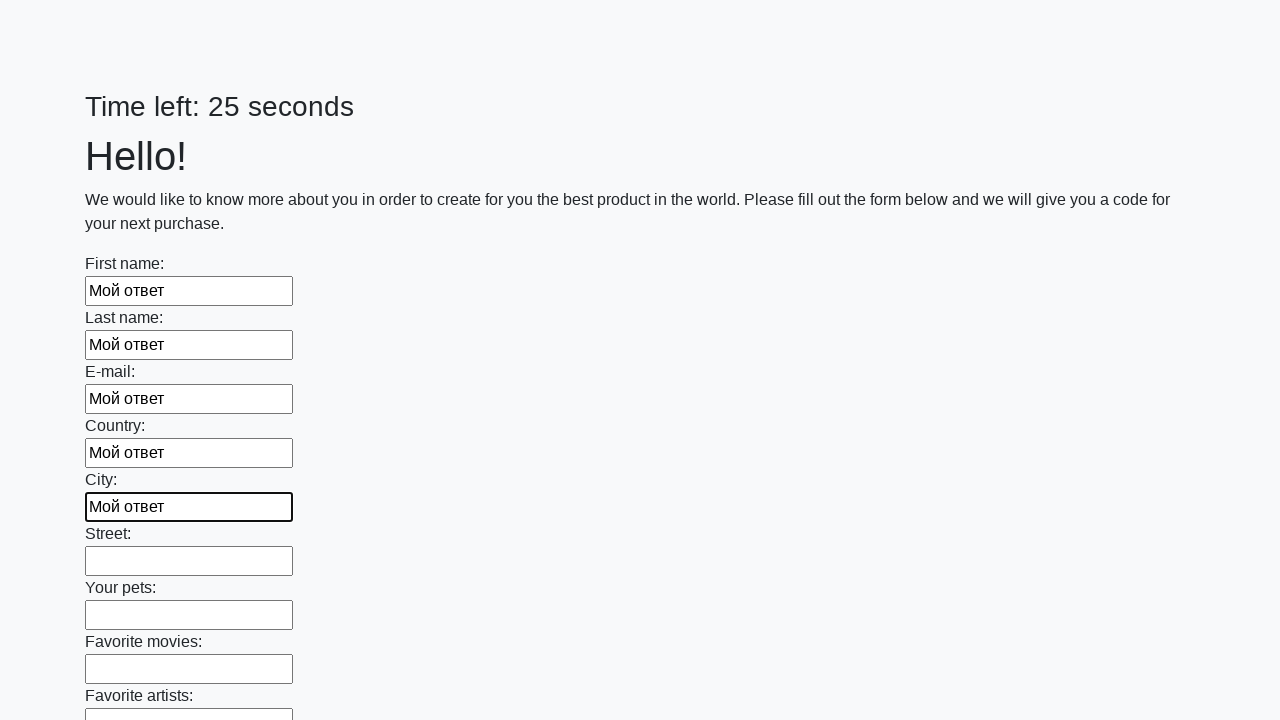

Filled an input field with text 'Мой ответ' on input >> nth=5
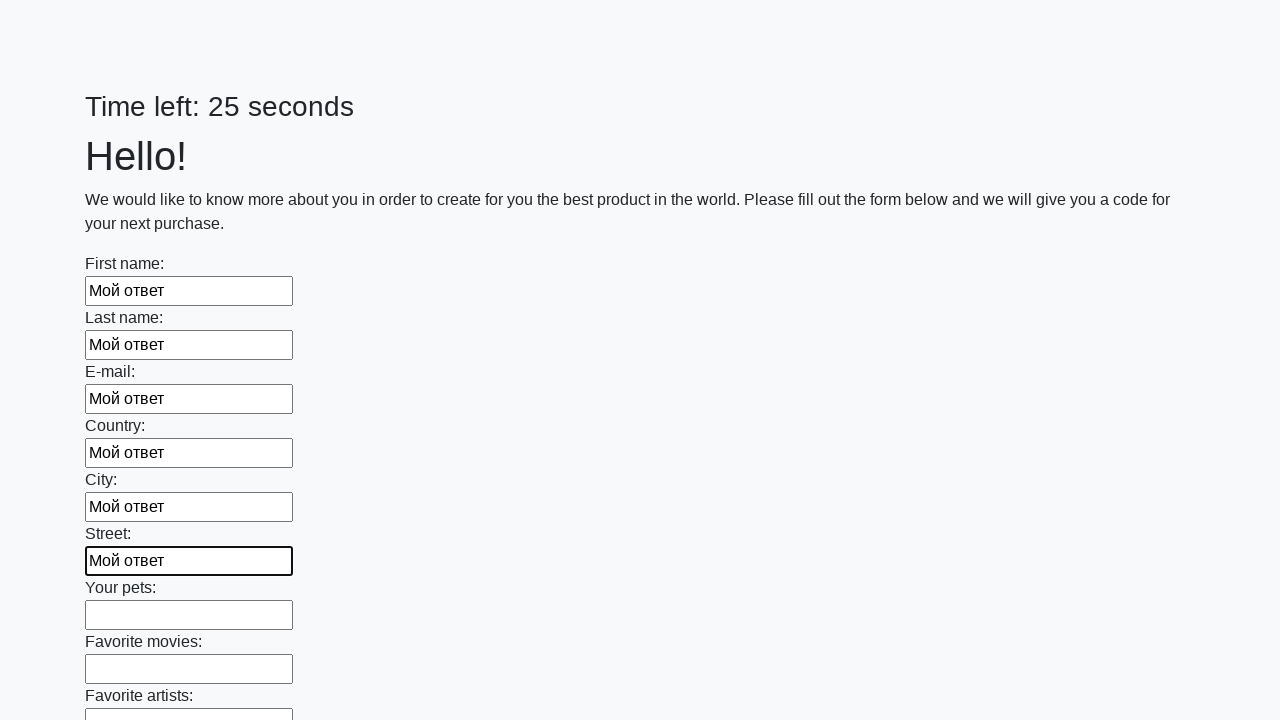

Filled an input field with text 'Мой ответ' on input >> nth=6
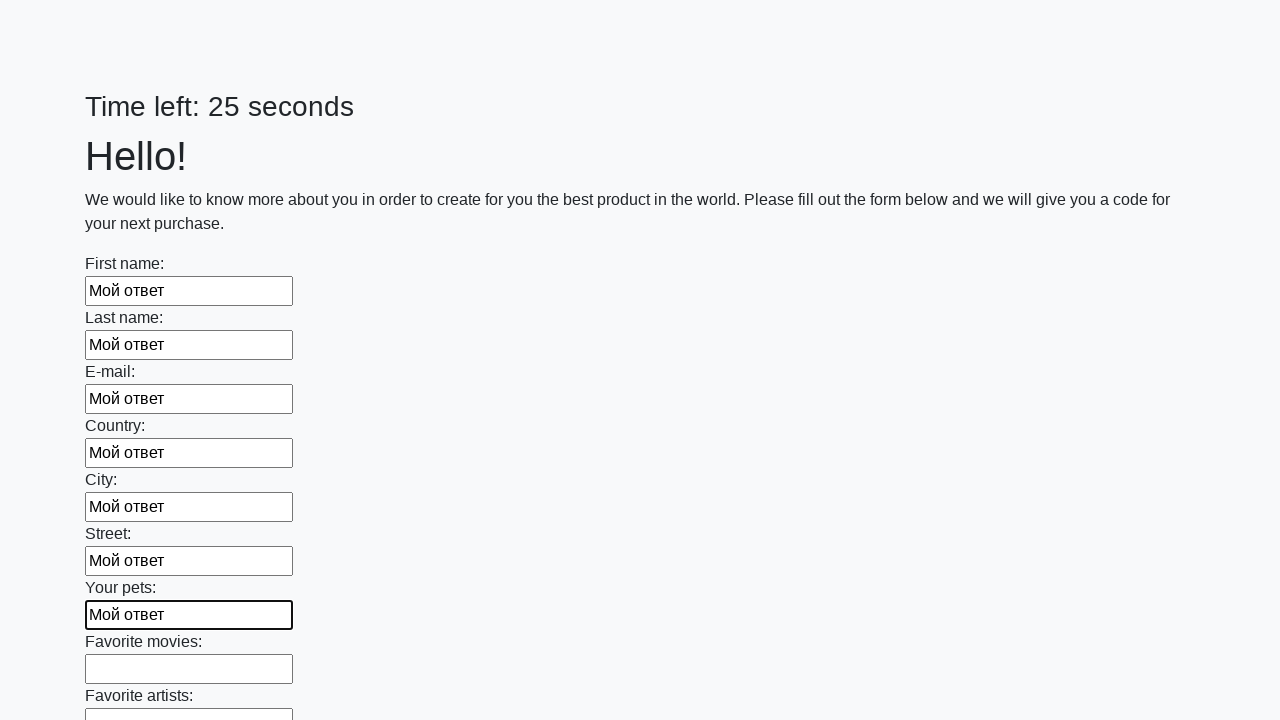

Filled an input field with text 'Мой ответ' on input >> nth=7
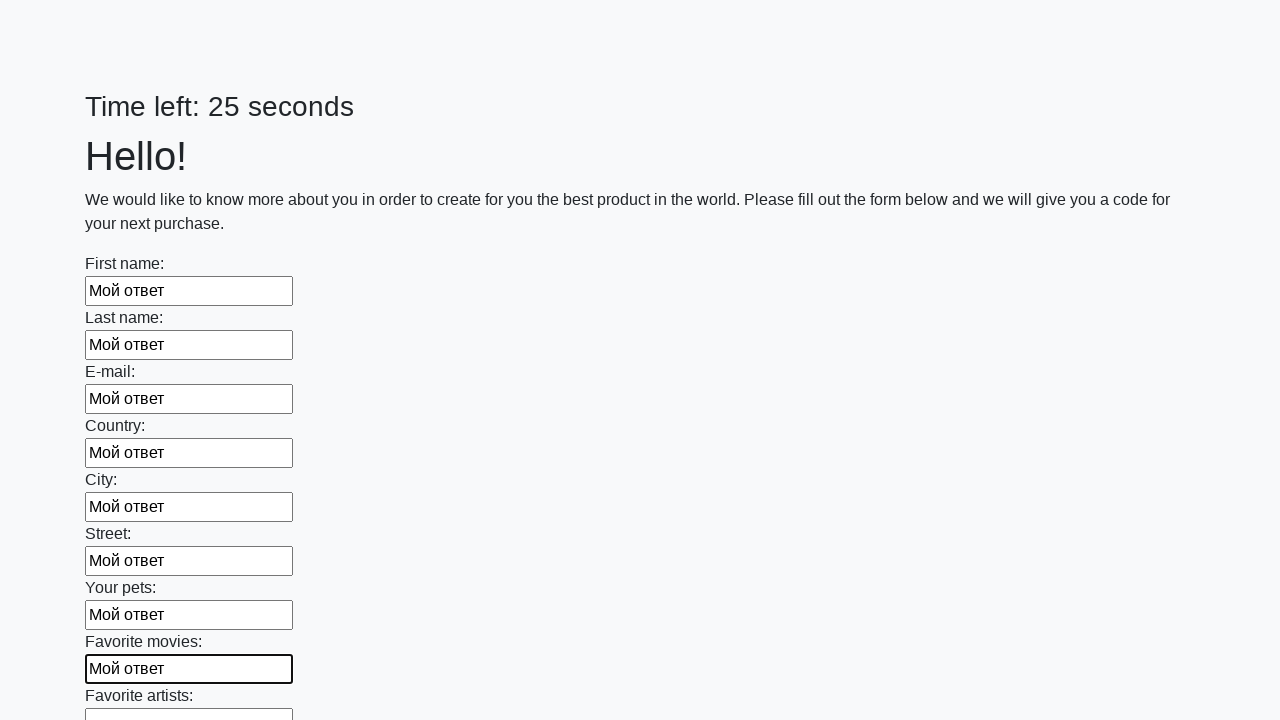

Filled an input field with text 'Мой ответ' on input >> nth=8
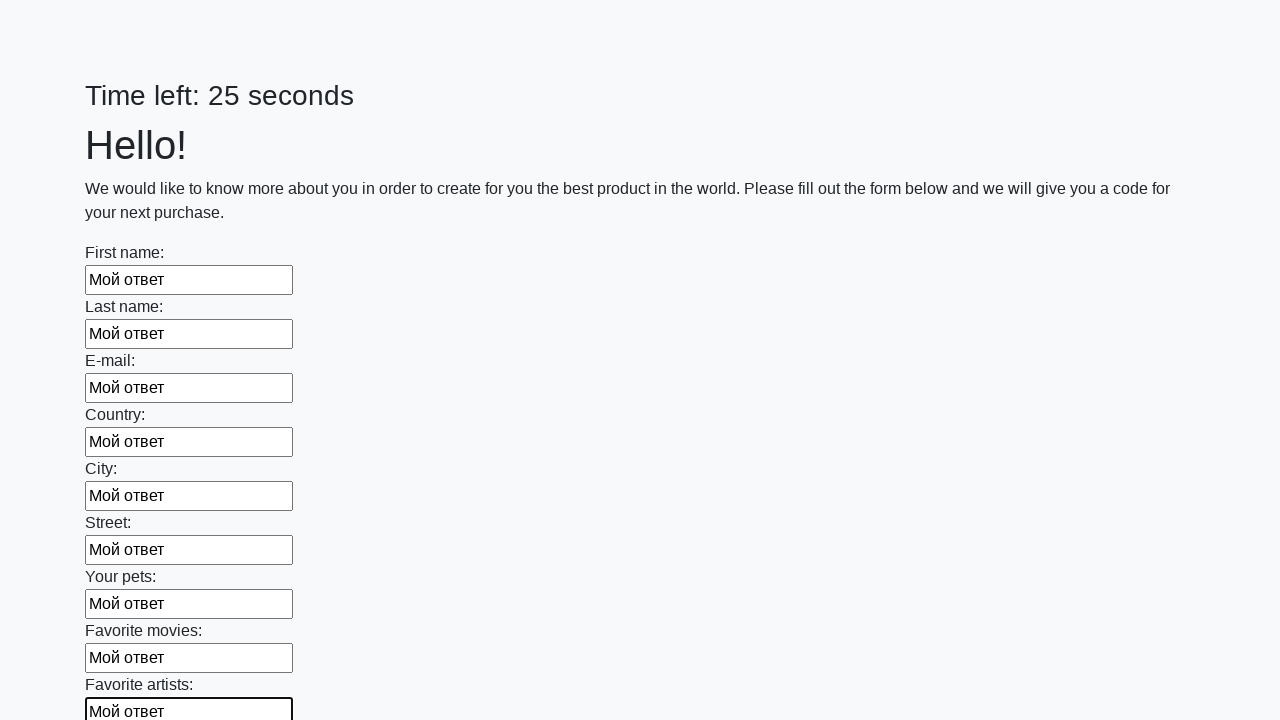

Filled an input field with text 'Мой ответ' on input >> nth=9
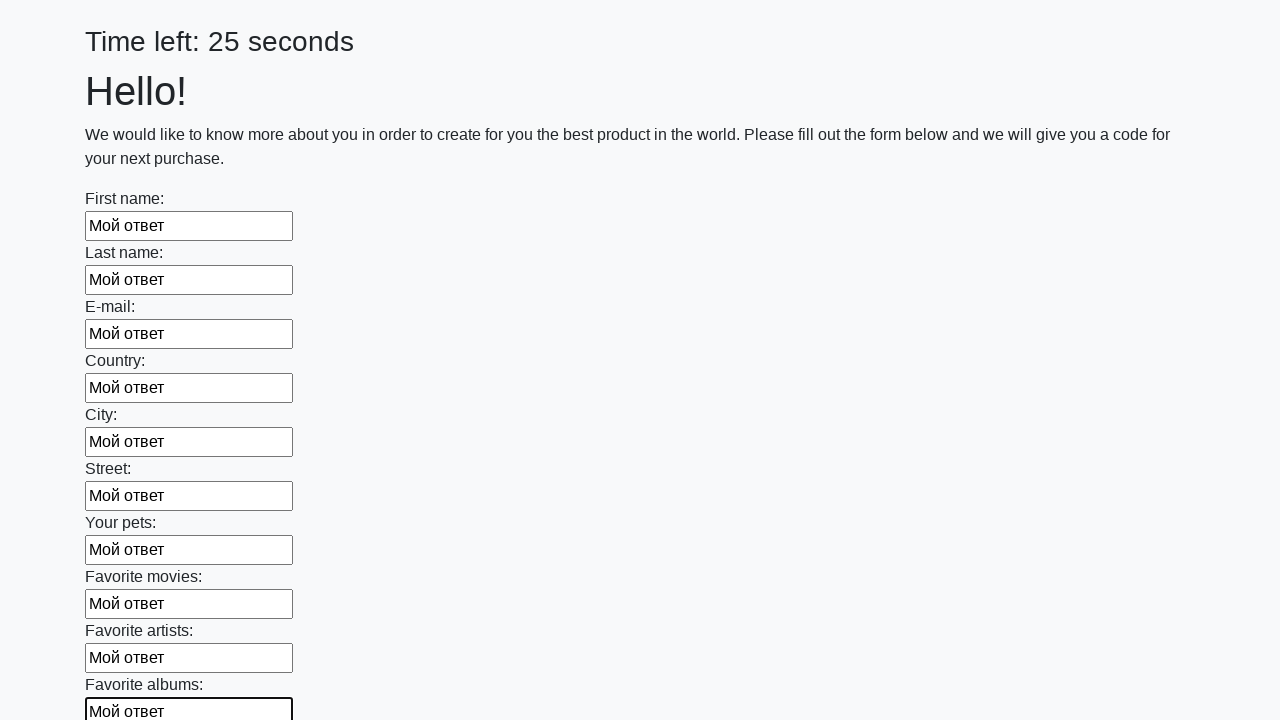

Filled an input field with text 'Мой ответ' on input >> nth=10
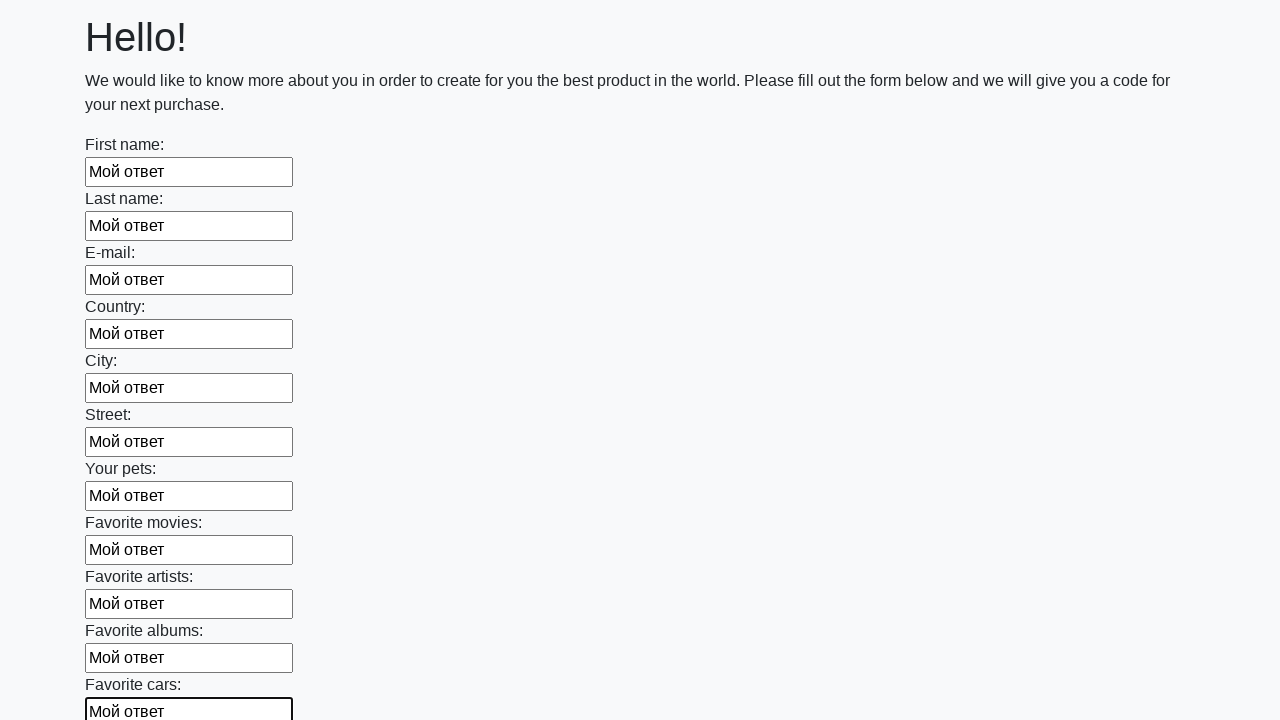

Filled an input field with text 'Мой ответ' on input >> nth=11
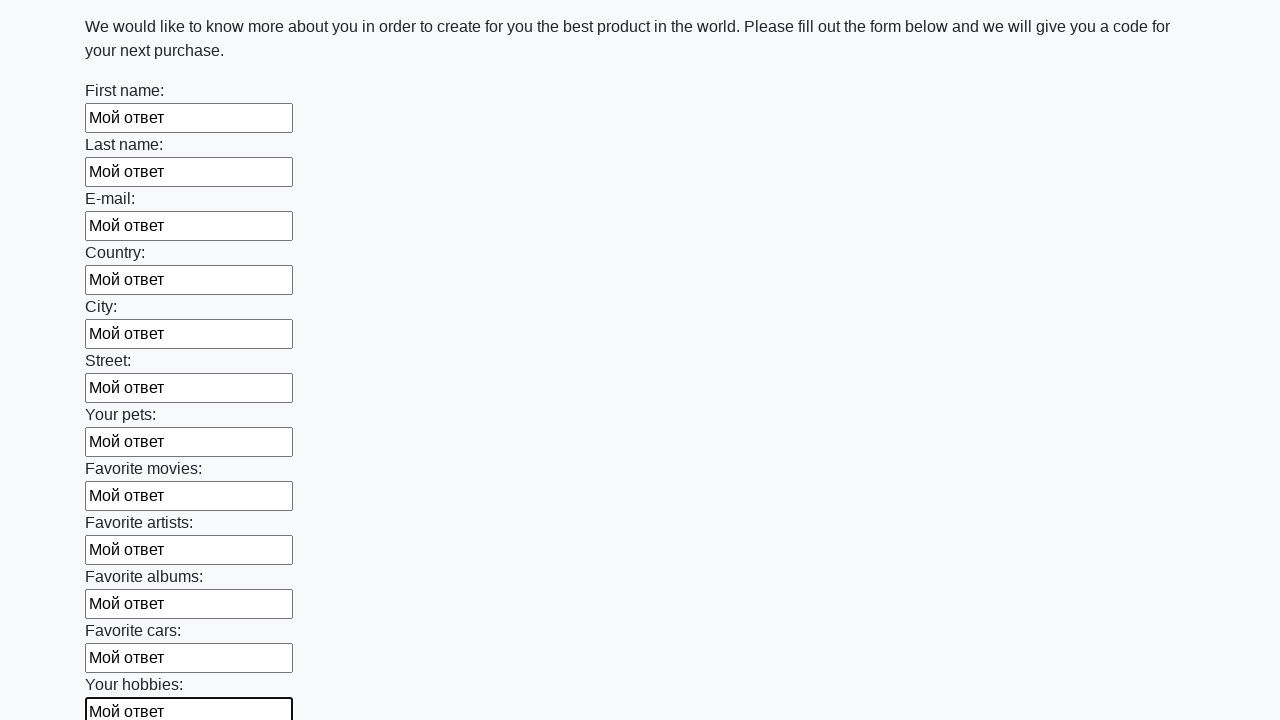

Filled an input field with text 'Мой ответ' on input >> nth=12
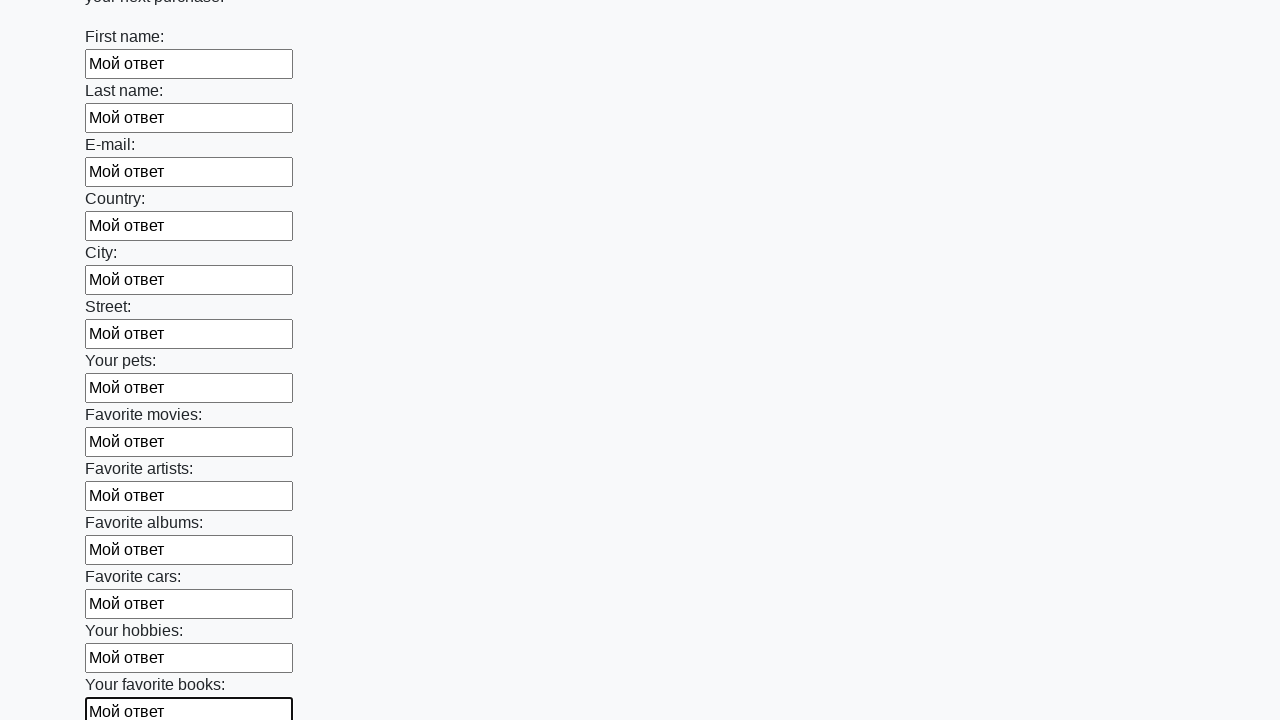

Filled an input field with text 'Мой ответ' on input >> nth=13
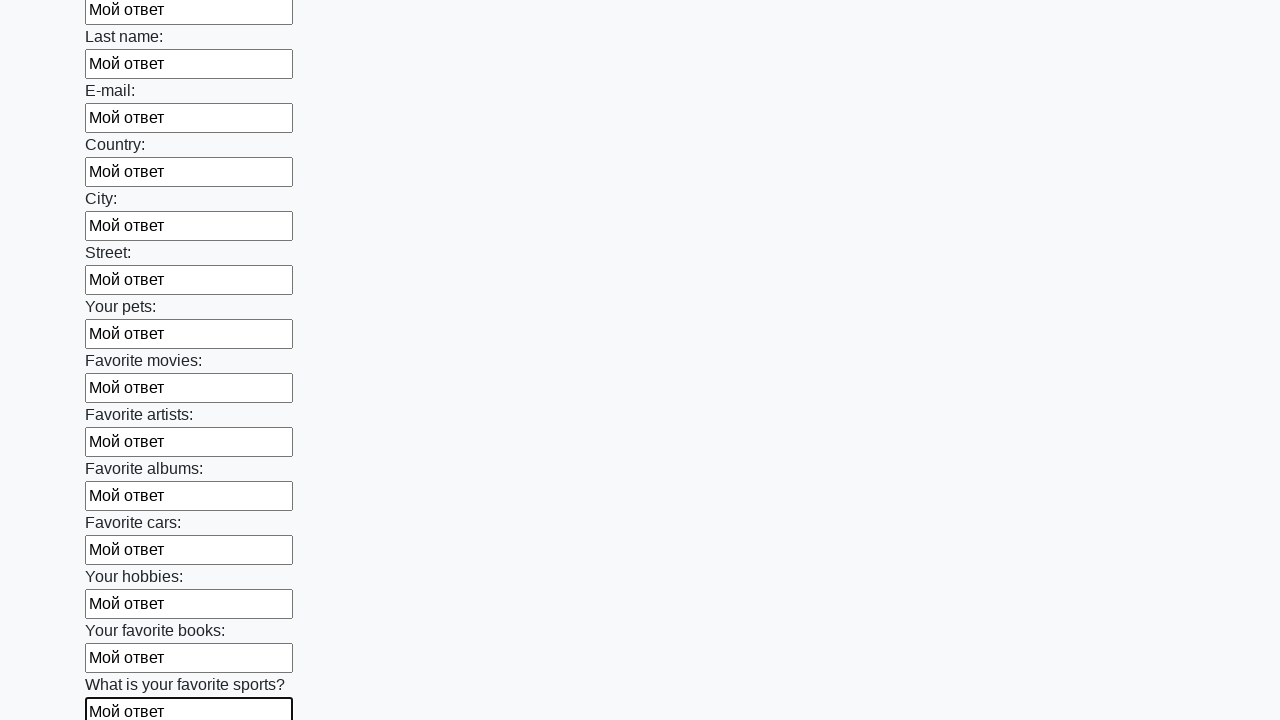

Filled an input field with text 'Мой ответ' on input >> nth=14
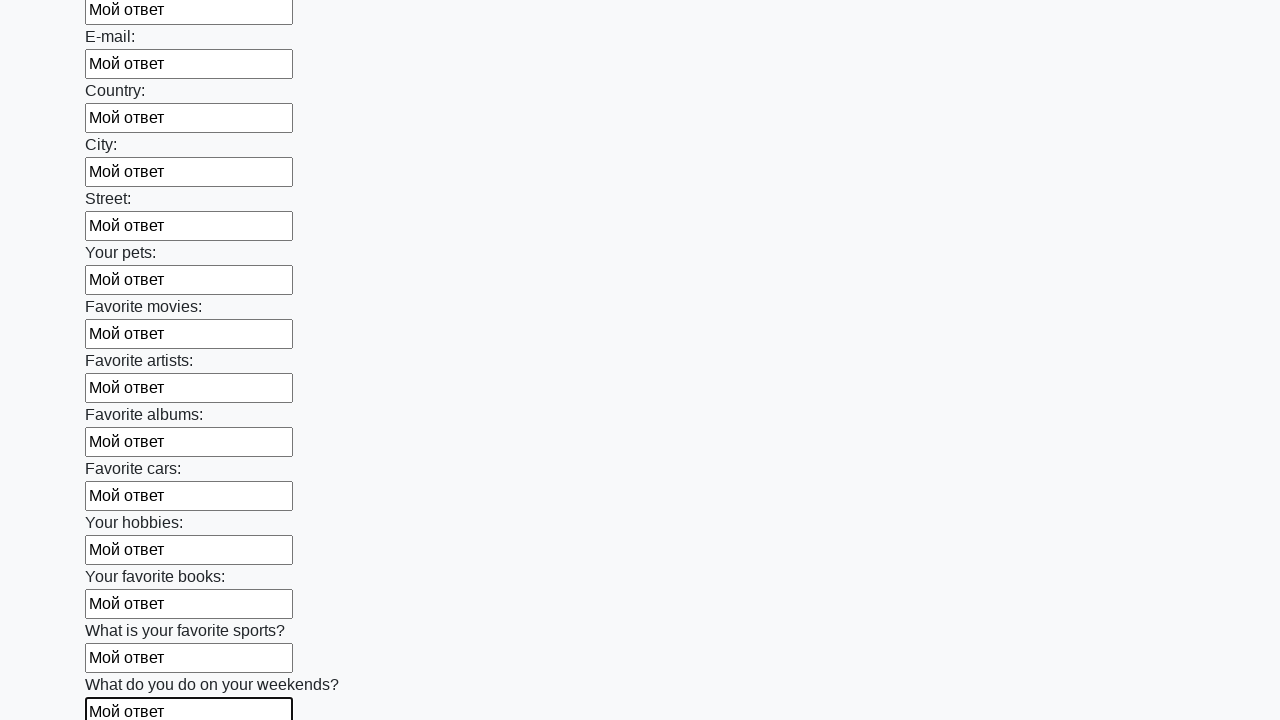

Filled an input field with text 'Мой ответ' on input >> nth=15
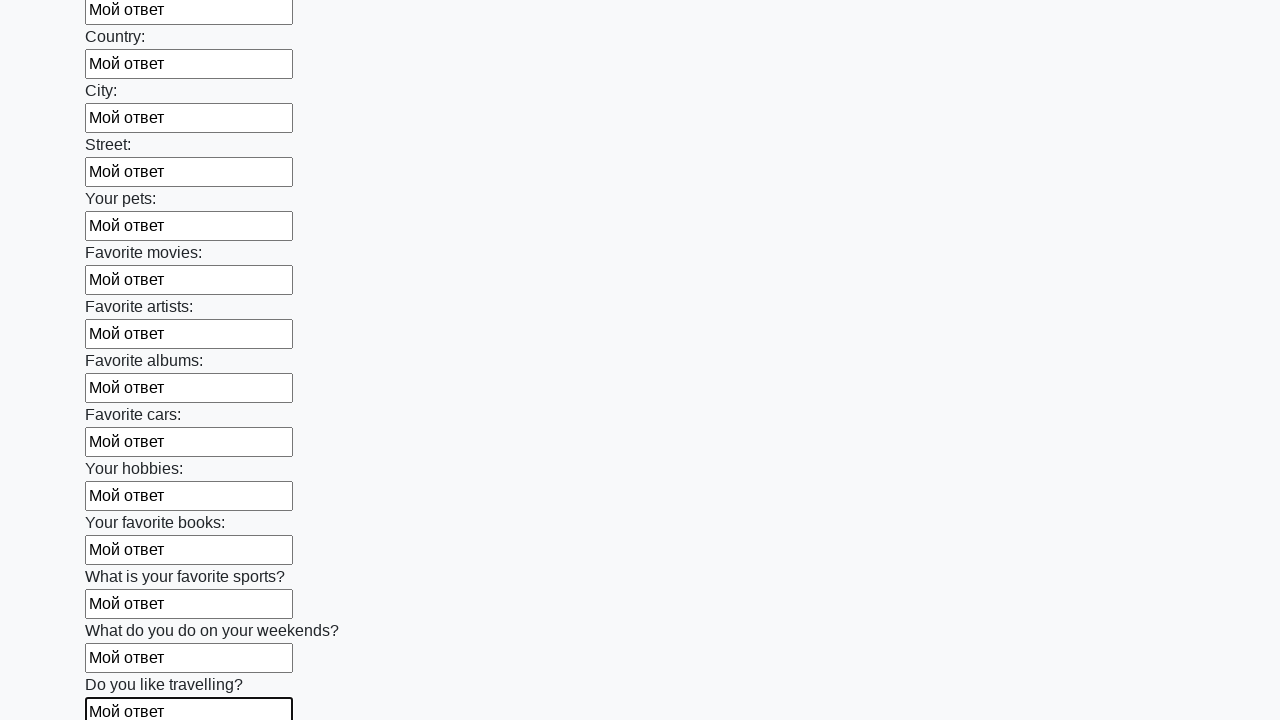

Filled an input field with text 'Мой ответ' on input >> nth=16
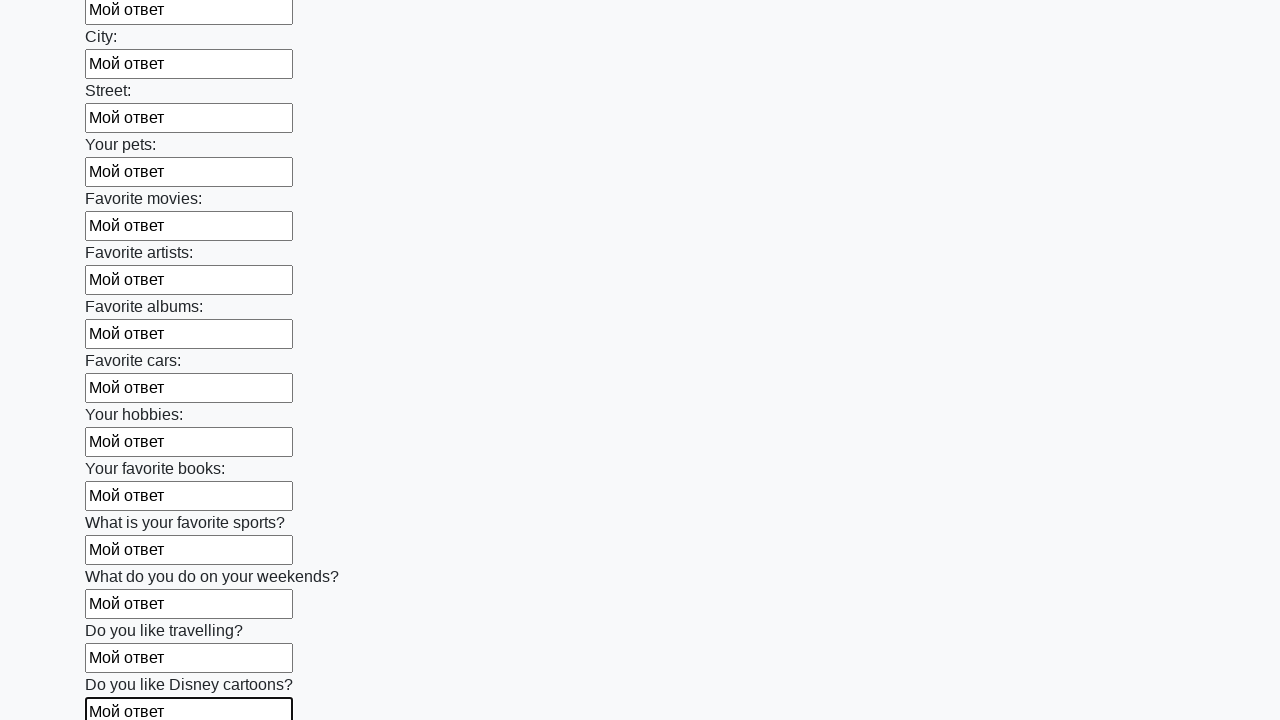

Filled an input field with text 'Мой ответ' on input >> nth=17
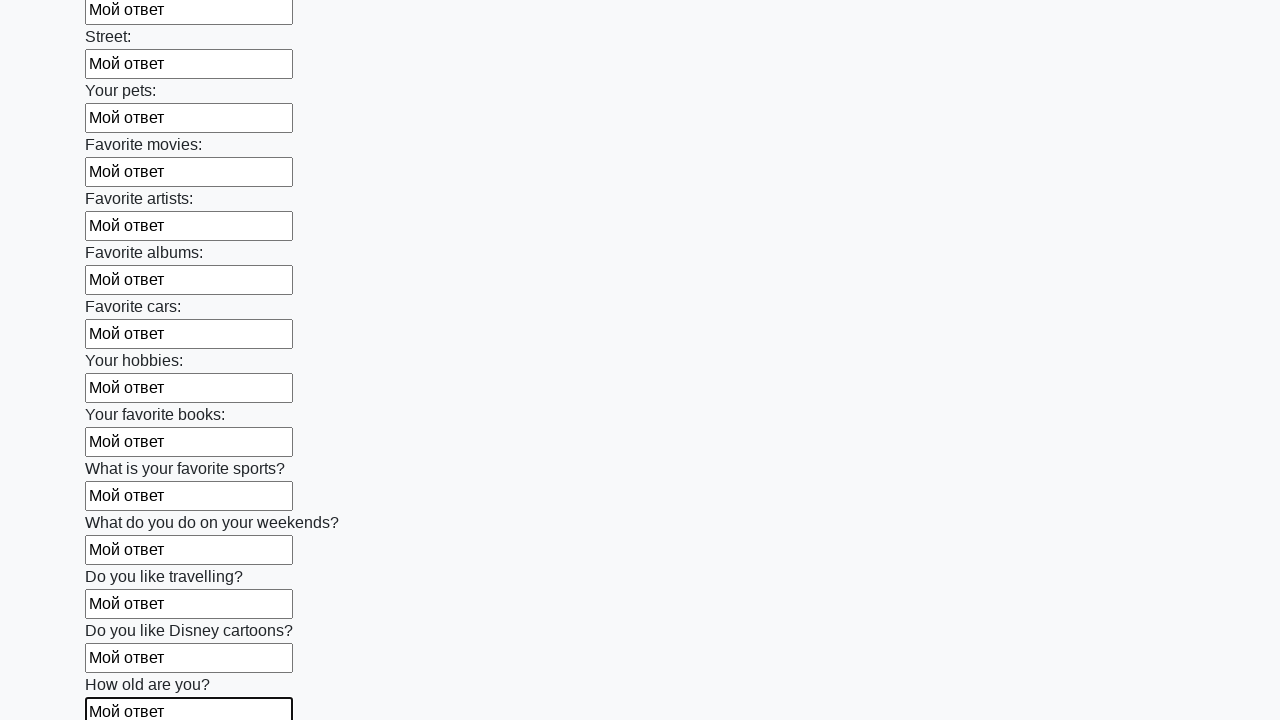

Filled an input field with text 'Мой ответ' on input >> nth=18
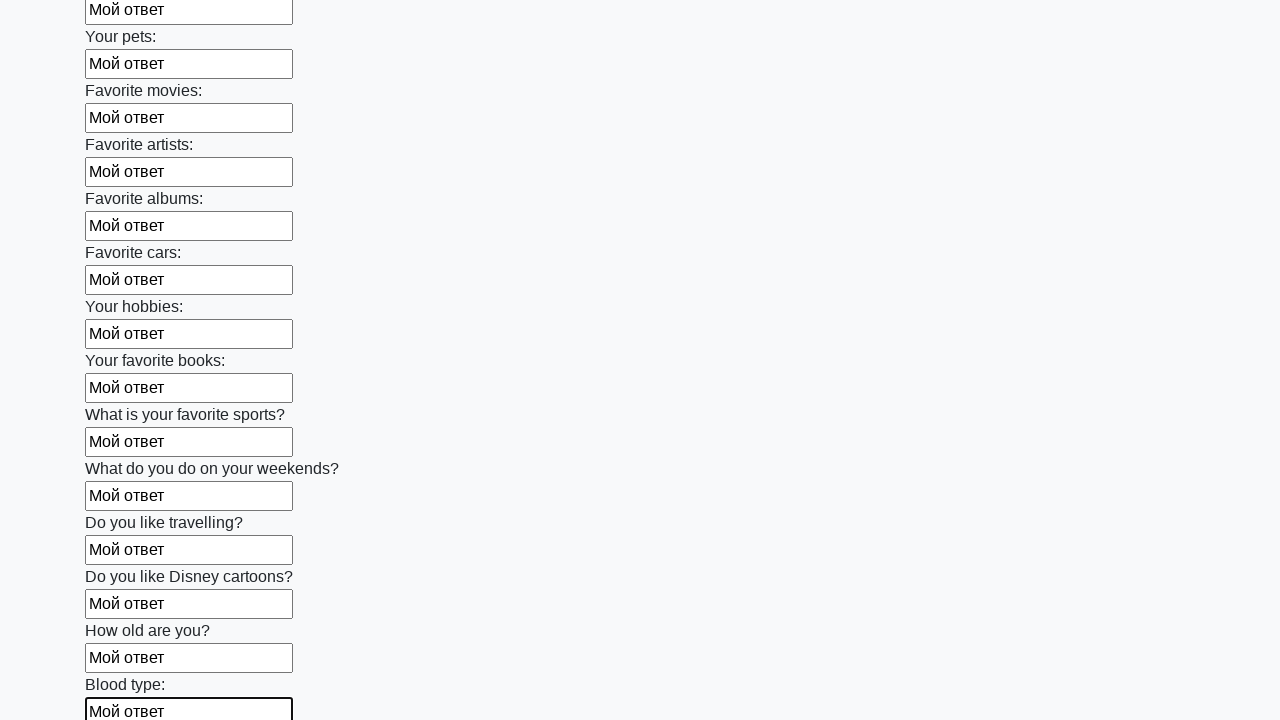

Filled an input field with text 'Мой ответ' on input >> nth=19
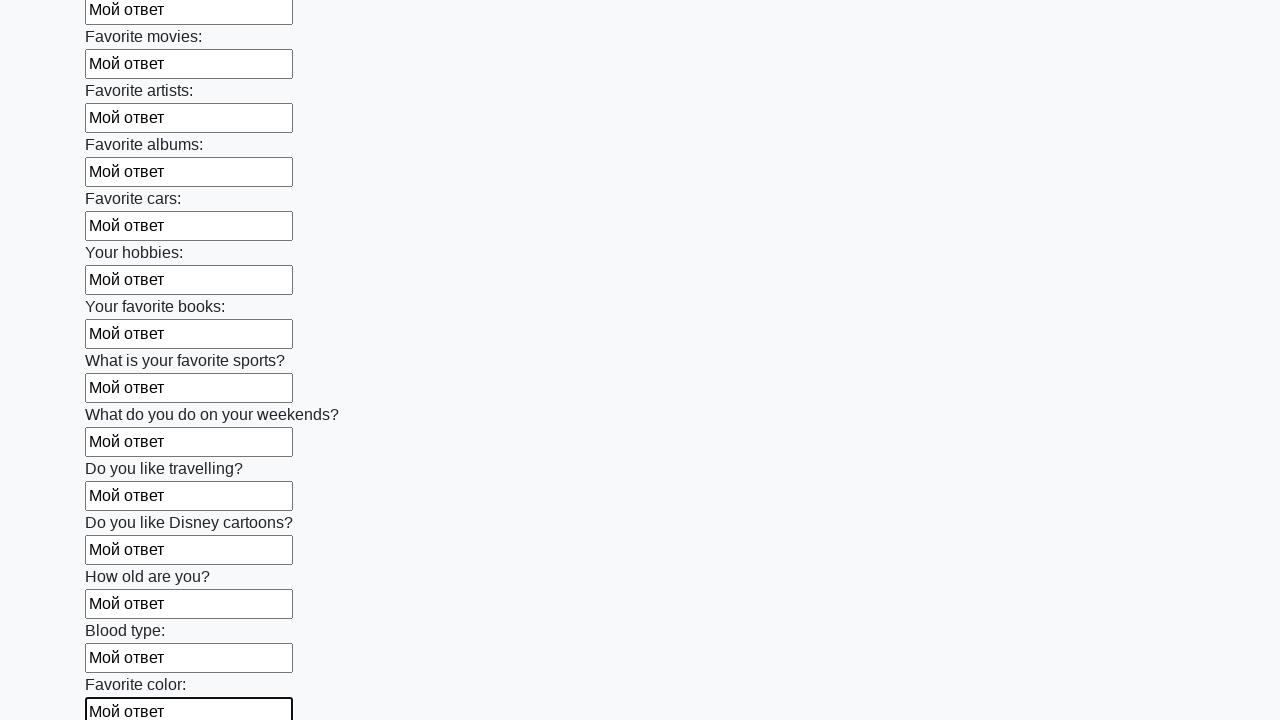

Filled an input field with text 'Мой ответ' on input >> nth=20
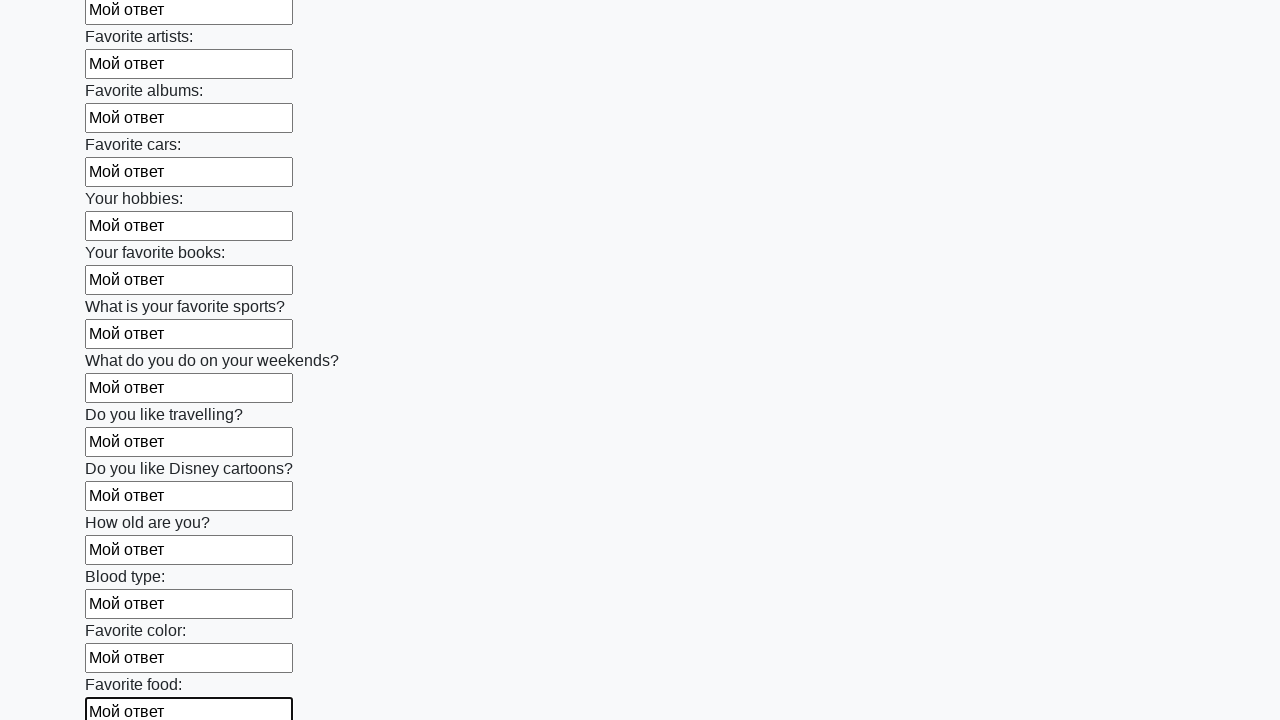

Filled an input field with text 'Мой ответ' on input >> nth=21
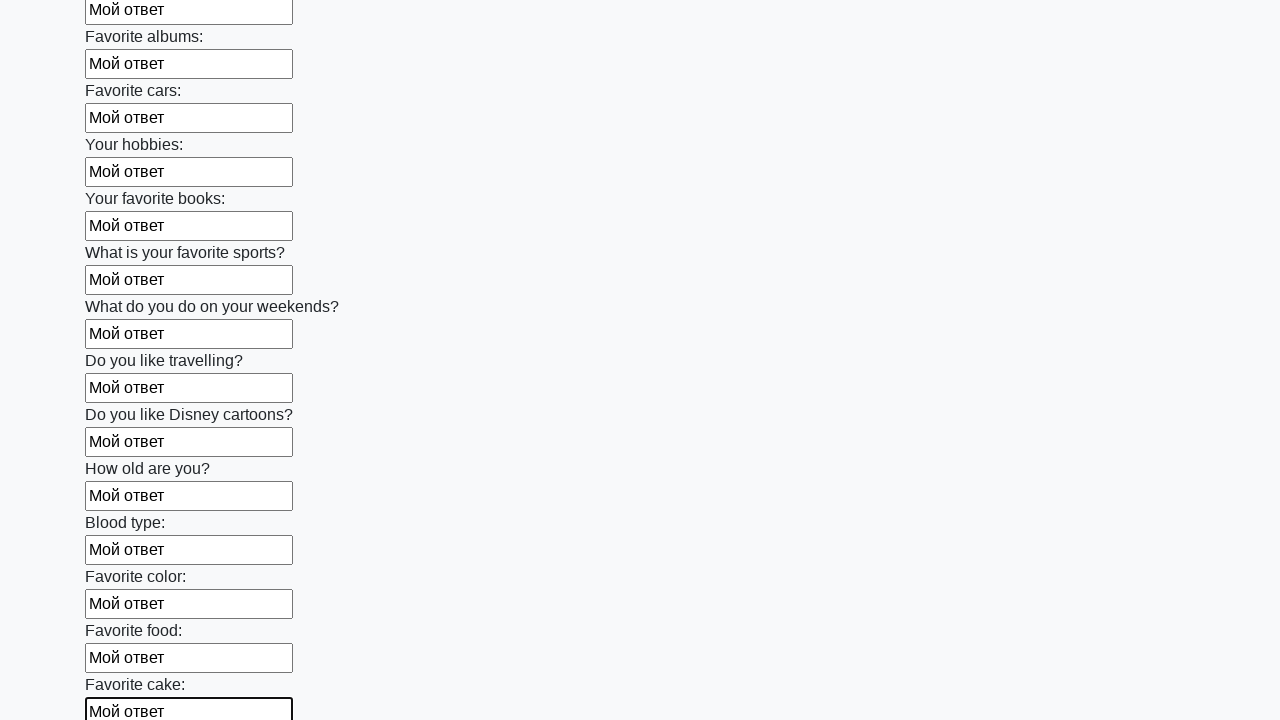

Filled an input field with text 'Мой ответ' on input >> nth=22
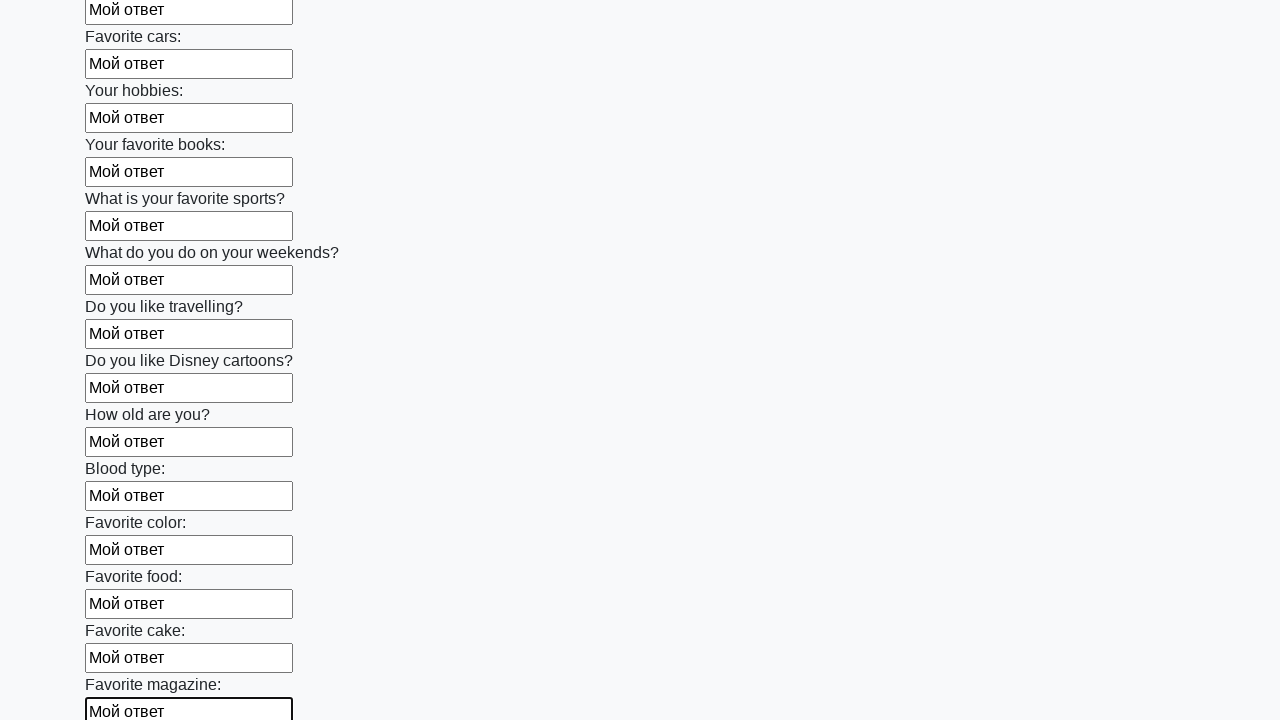

Filled an input field with text 'Мой ответ' on input >> nth=23
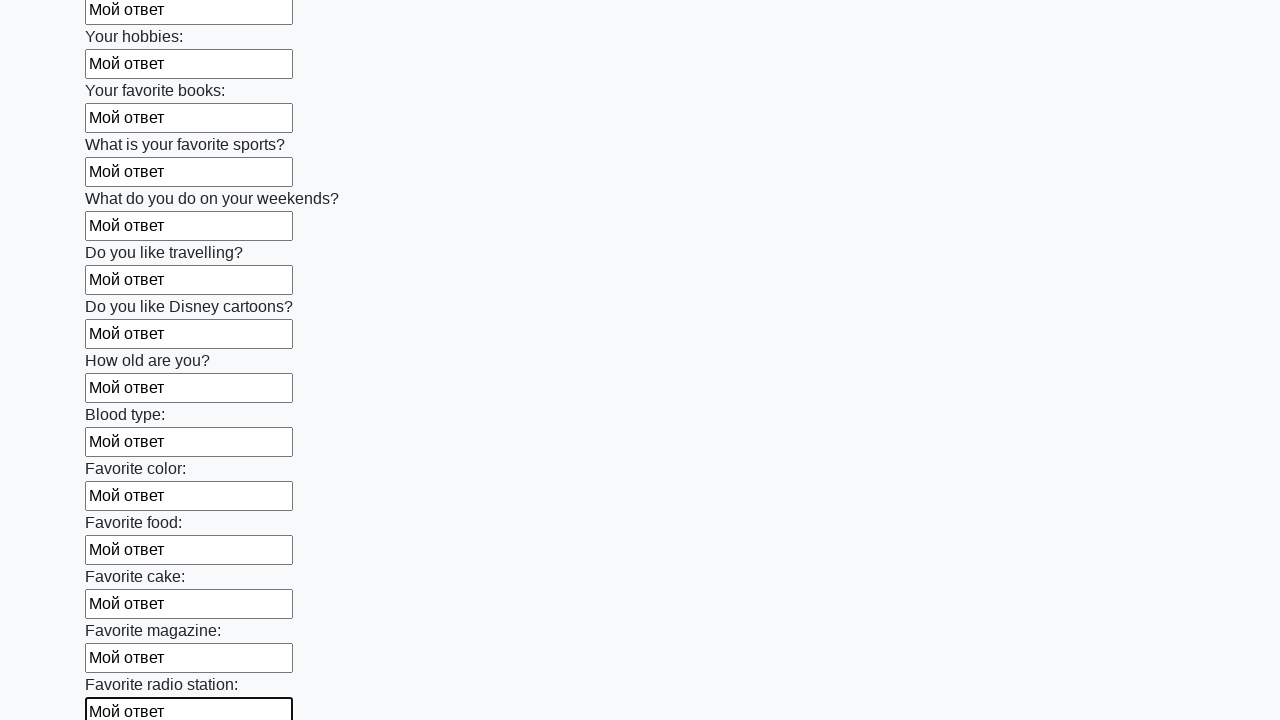

Filled an input field with text 'Мой ответ' on input >> nth=24
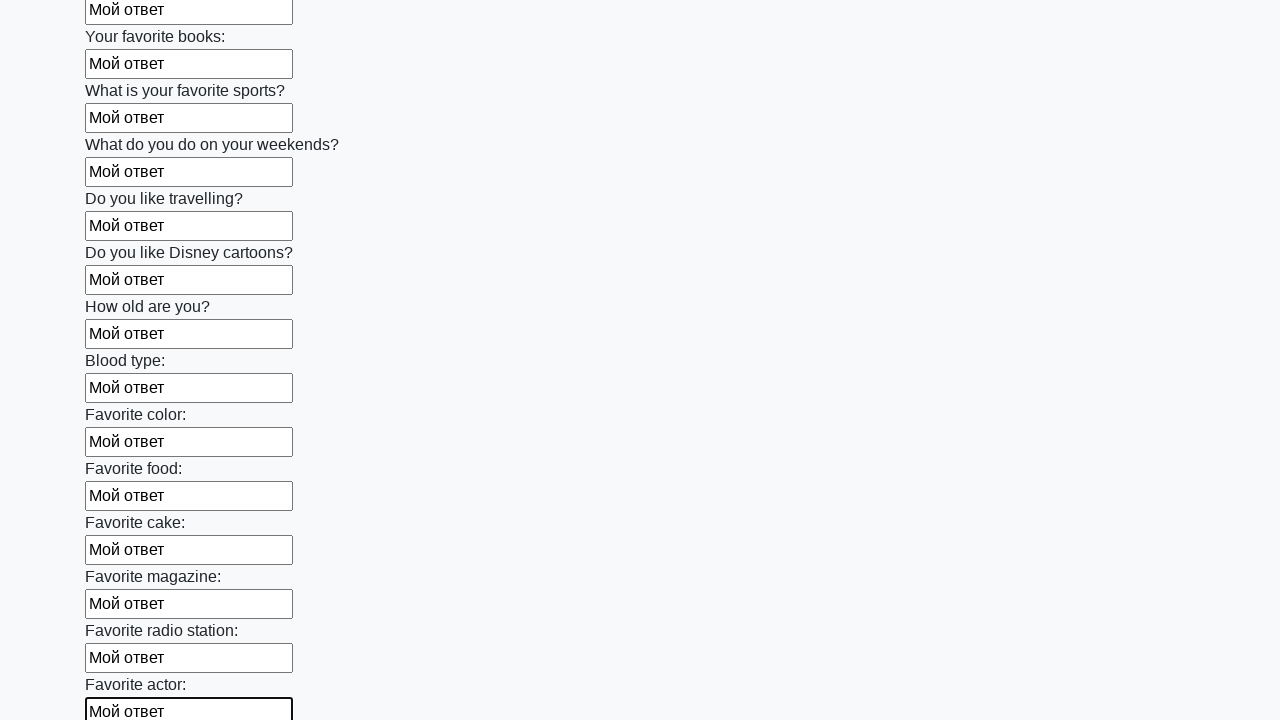

Filled an input field with text 'Мой ответ' on input >> nth=25
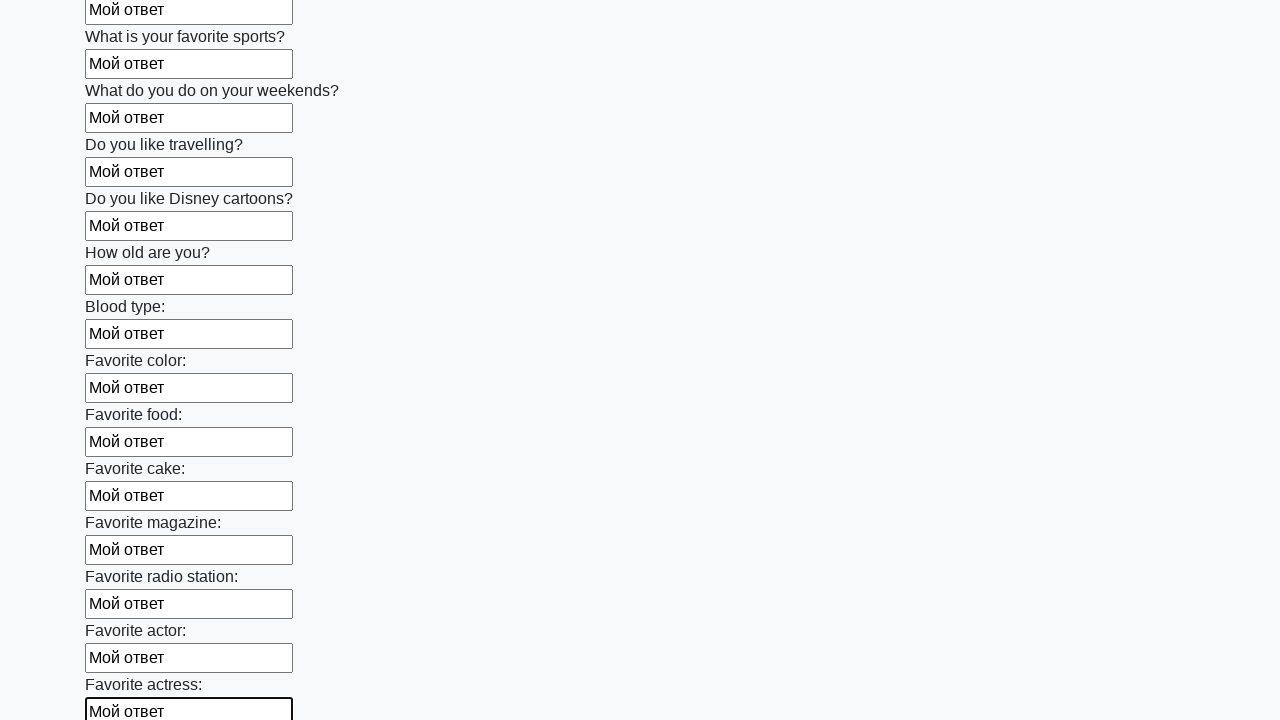

Filled an input field with text 'Мой ответ' on input >> nth=26
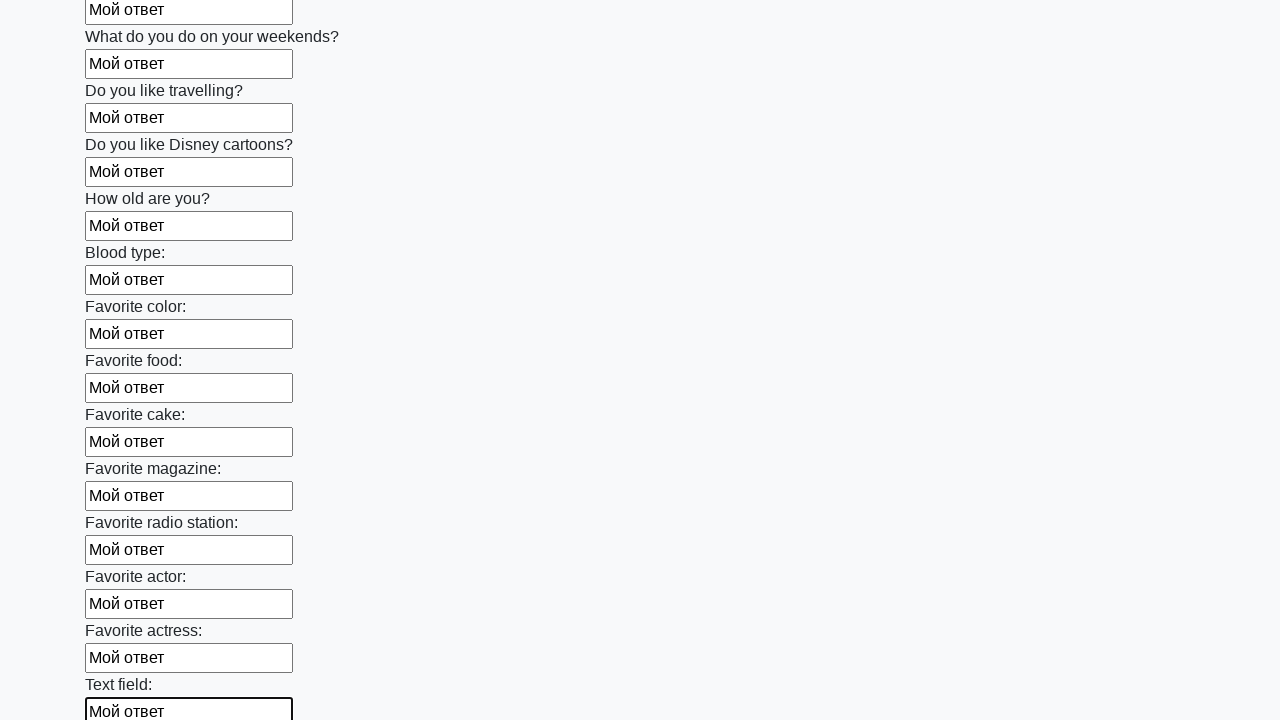

Filled an input field with text 'Мой ответ' on input >> nth=27
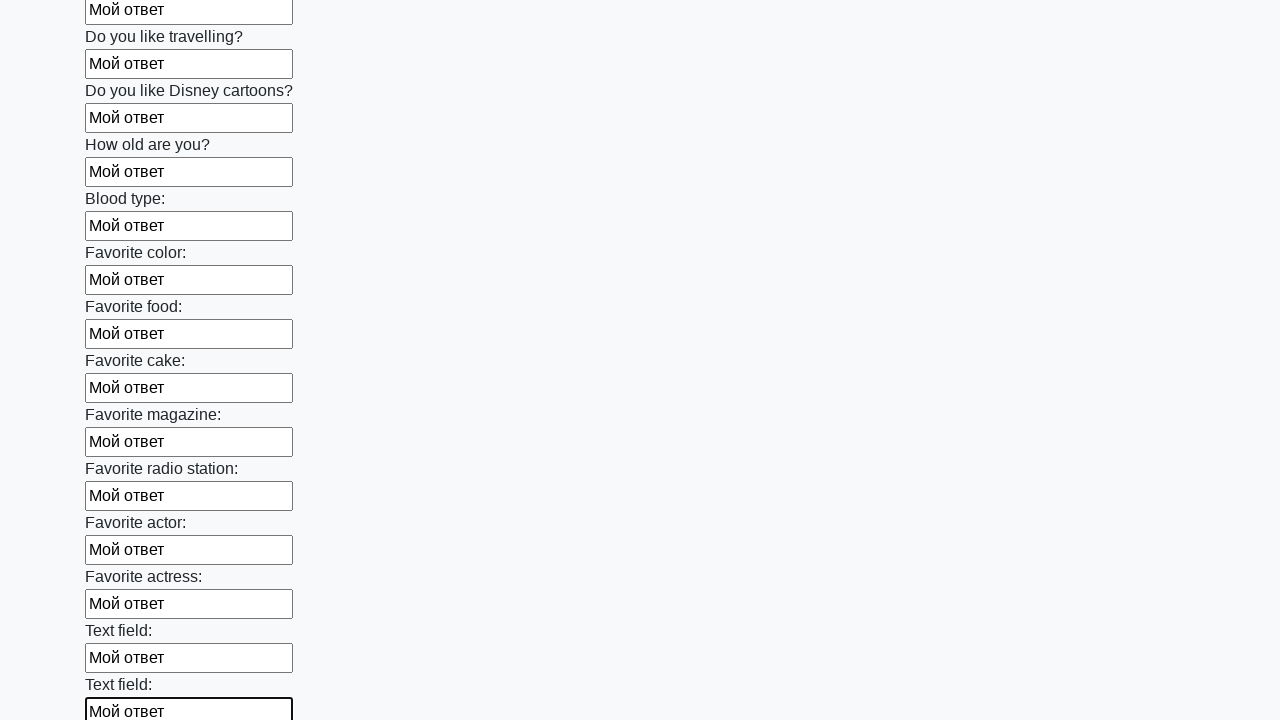

Filled an input field with text 'Мой ответ' on input >> nth=28
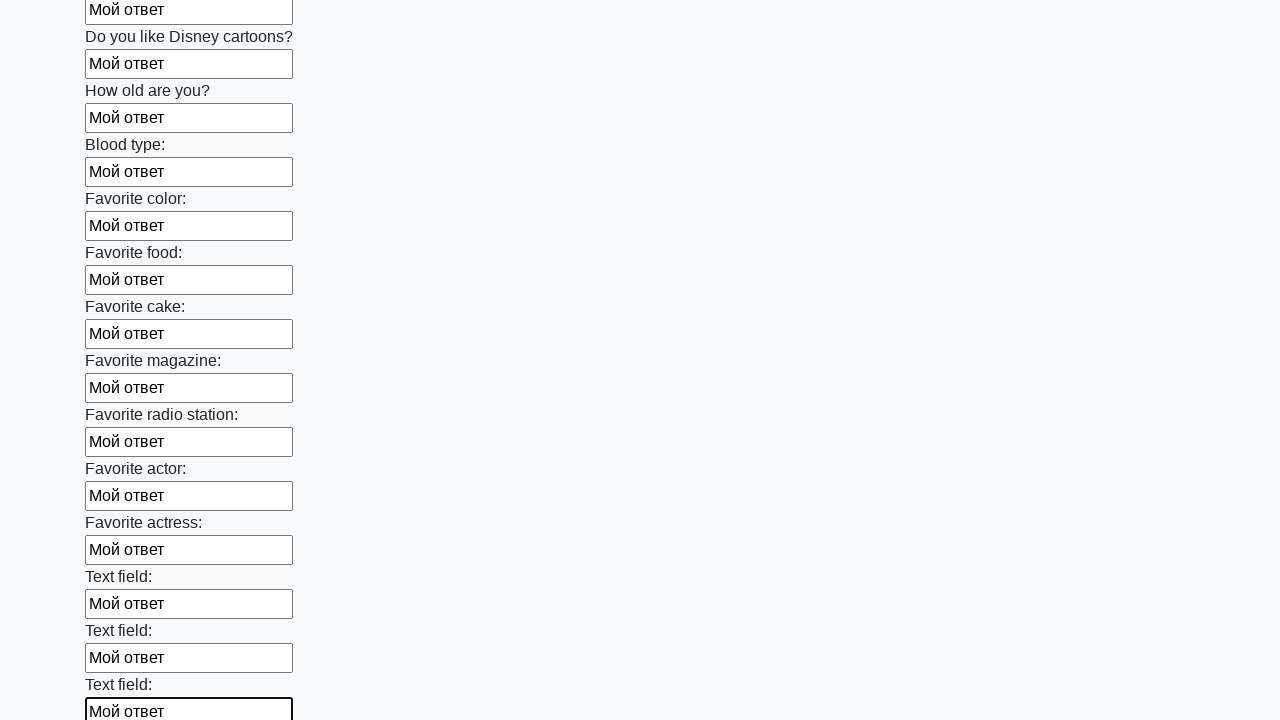

Filled an input field with text 'Мой ответ' on input >> nth=29
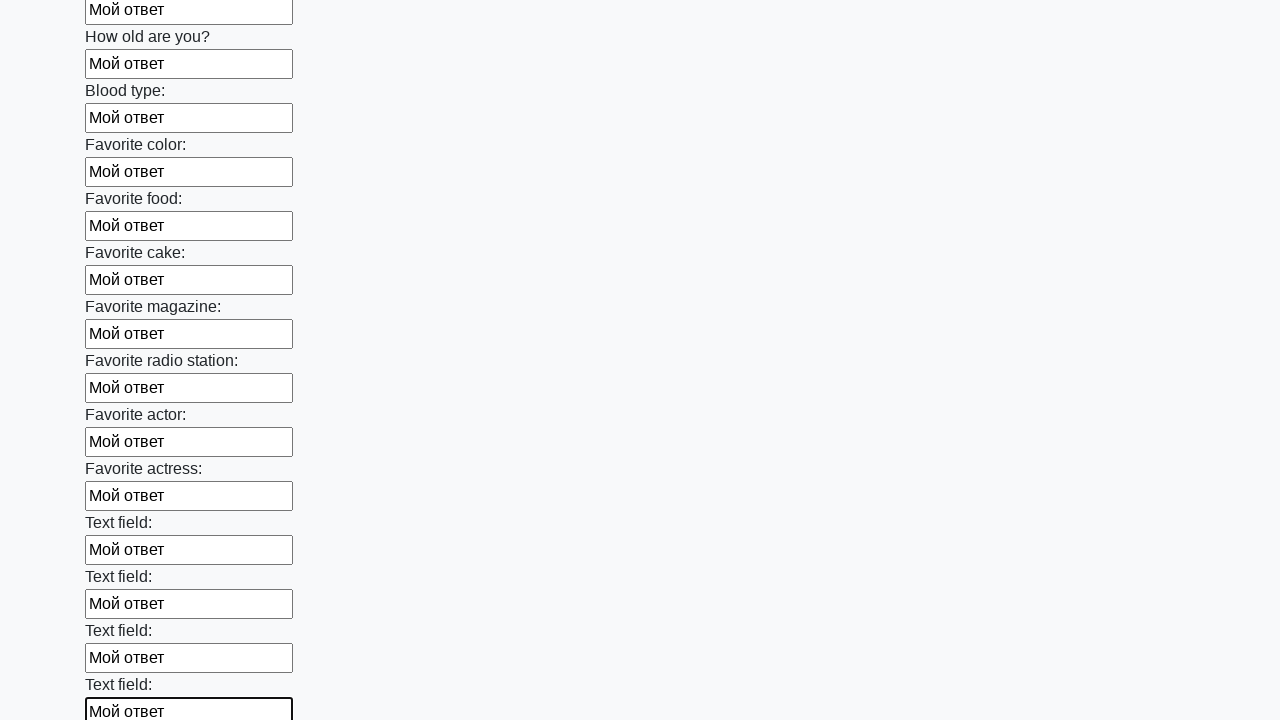

Filled an input field with text 'Мой ответ' on input >> nth=30
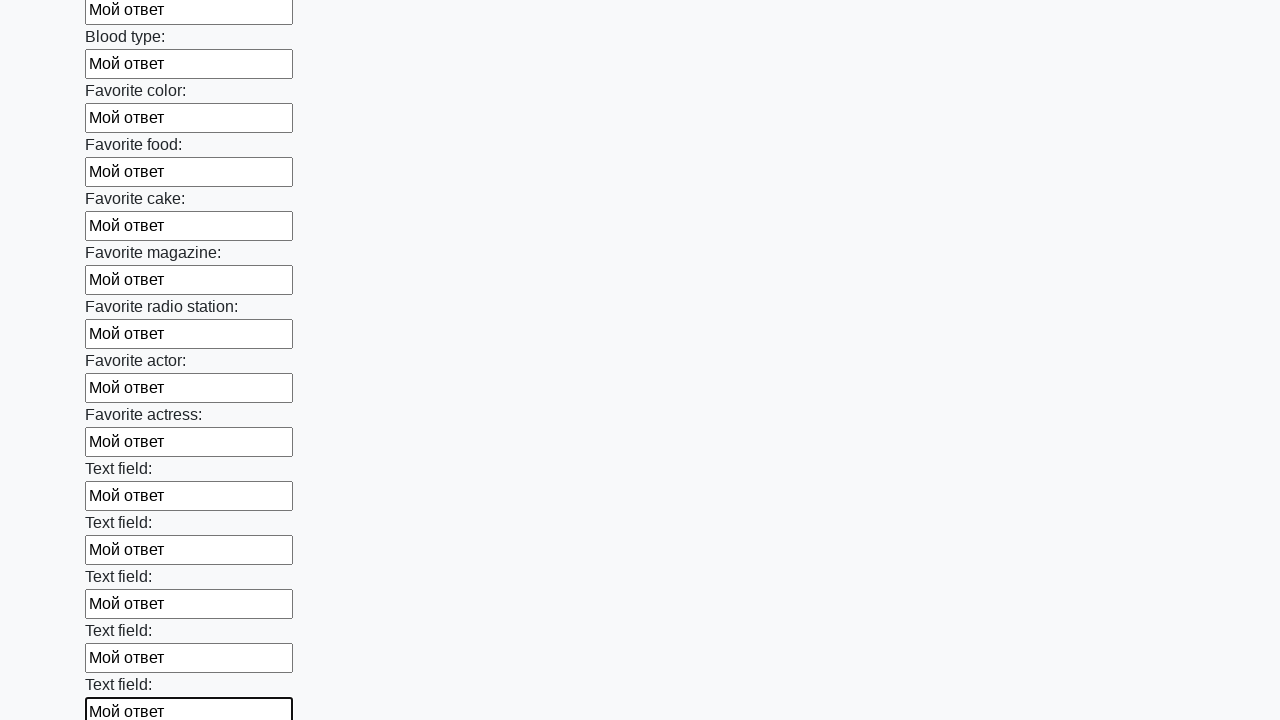

Filled an input field with text 'Мой ответ' on input >> nth=31
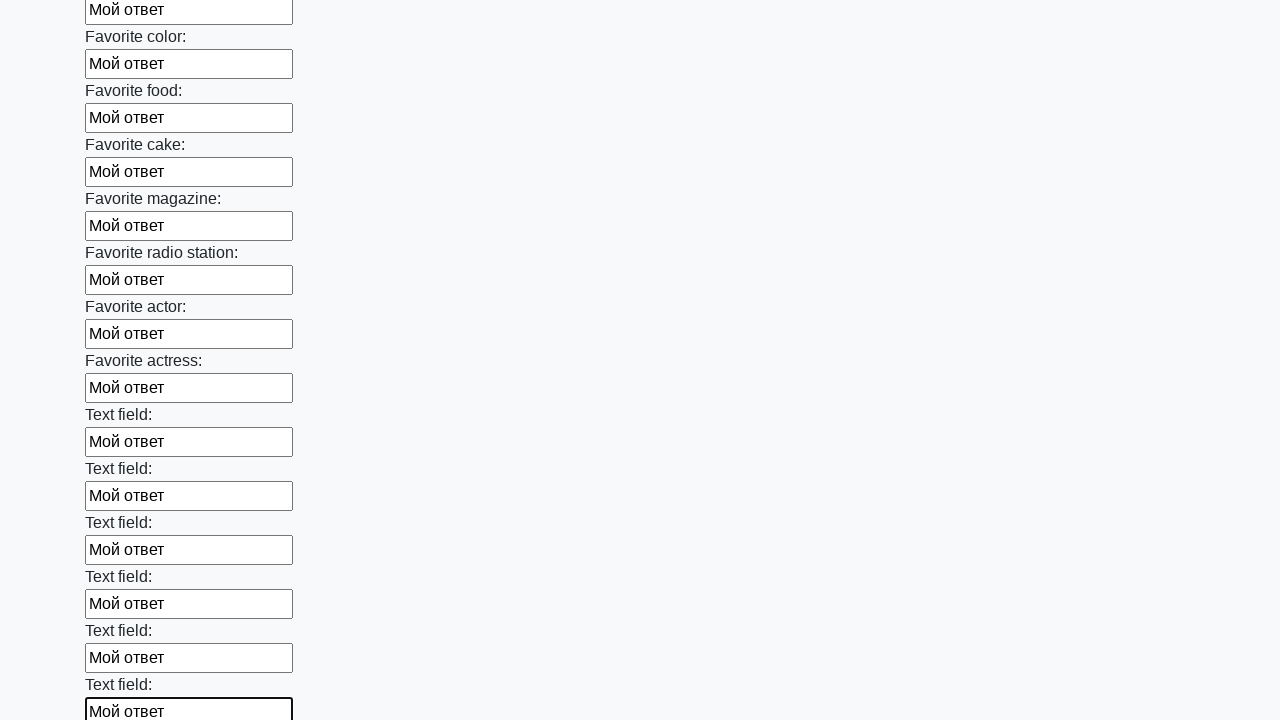

Filled an input field with text 'Мой ответ' on input >> nth=32
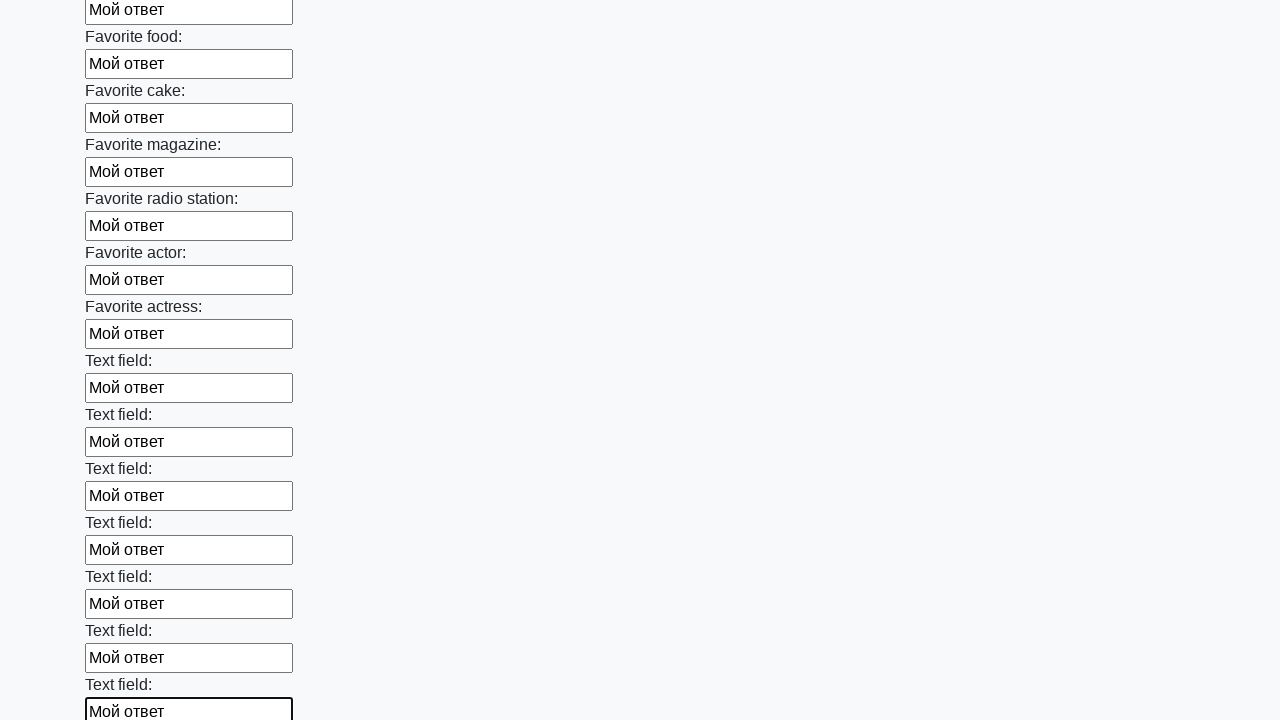

Filled an input field with text 'Мой ответ' on input >> nth=33
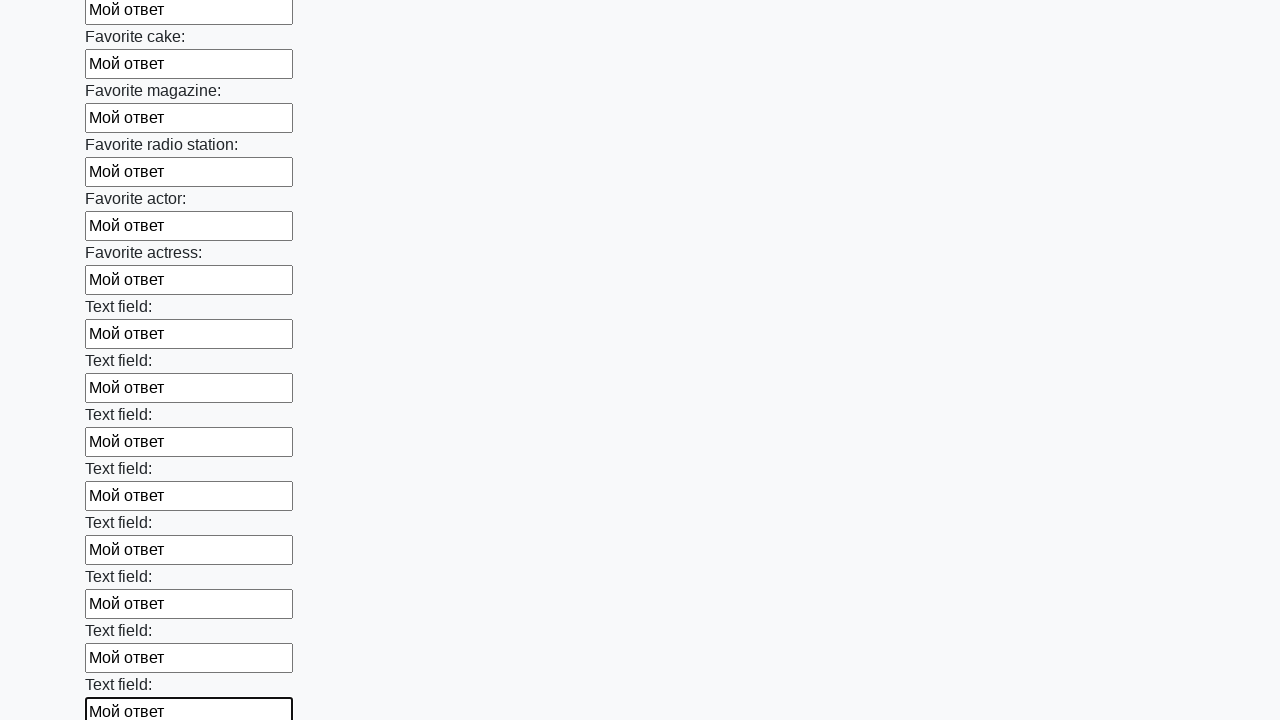

Filled an input field with text 'Мой ответ' on input >> nth=34
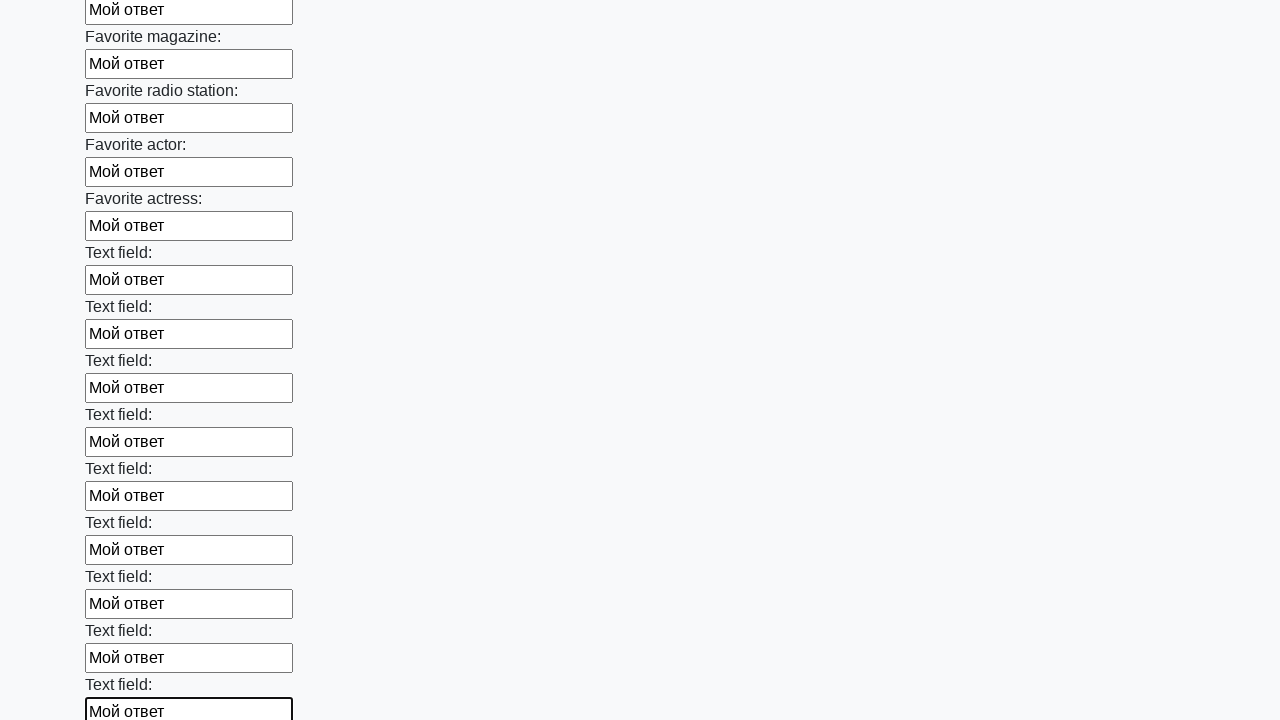

Filled an input field with text 'Мой ответ' on input >> nth=35
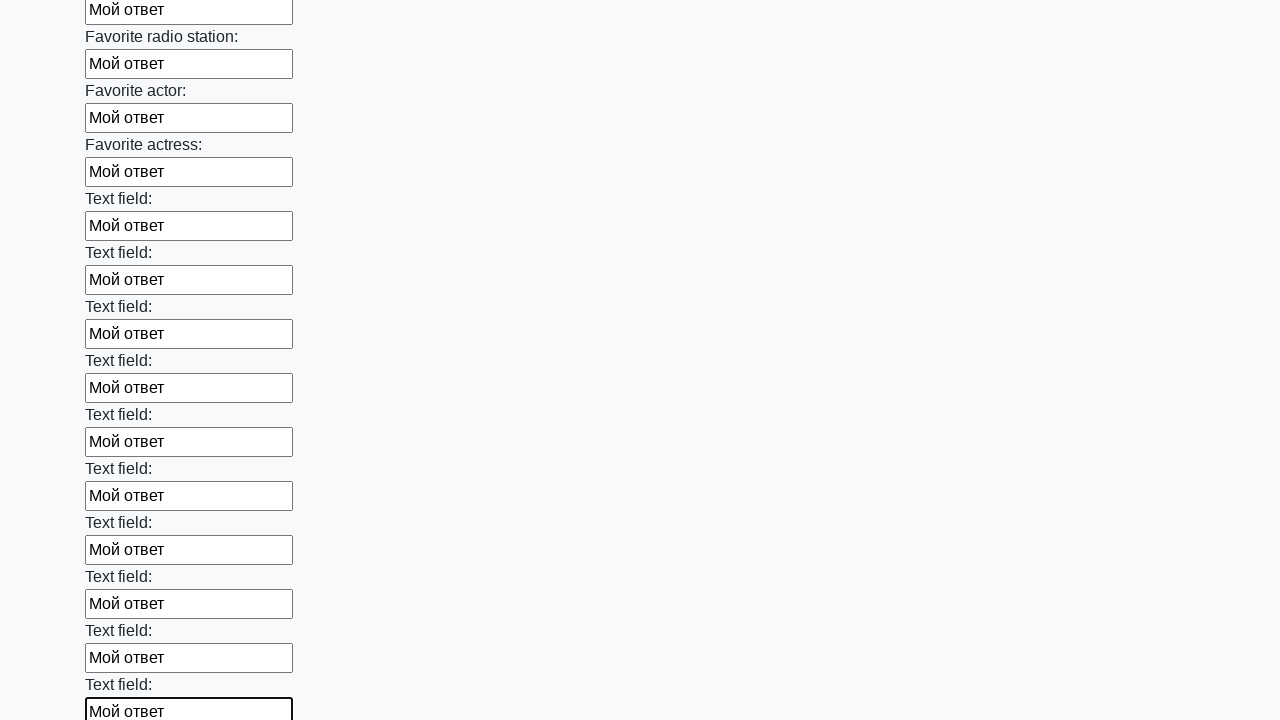

Filled an input field with text 'Мой ответ' on input >> nth=36
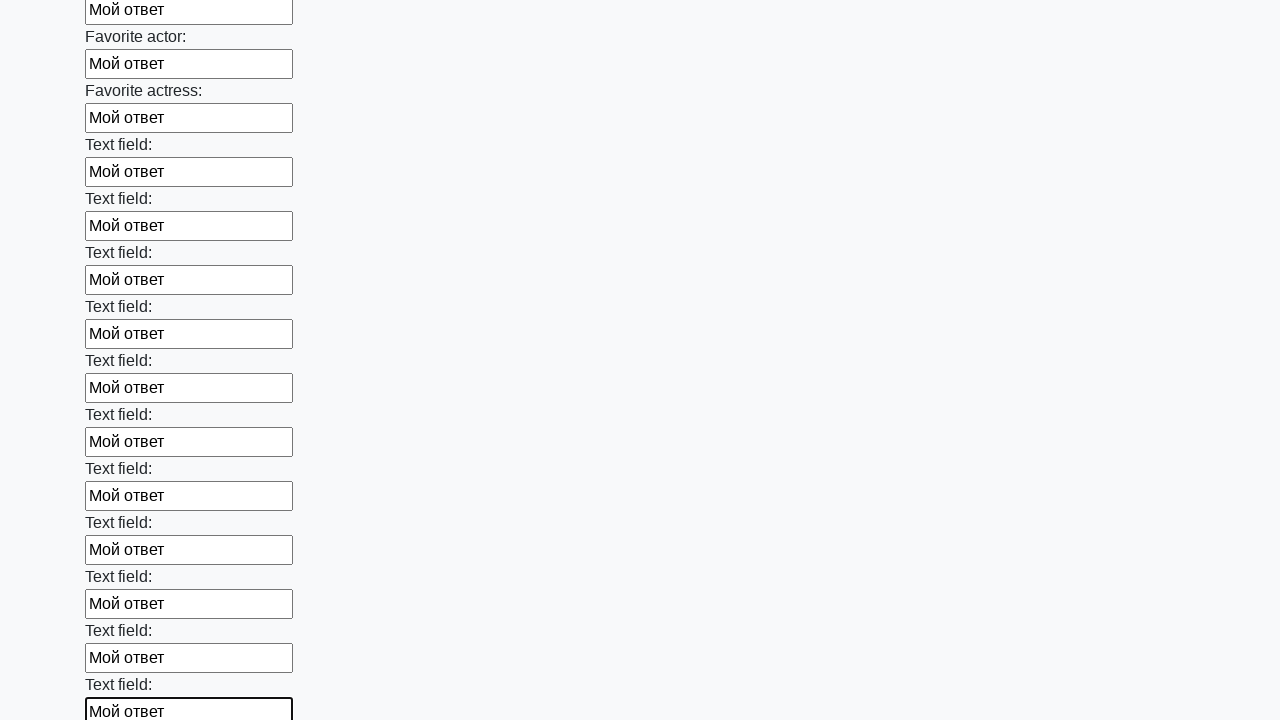

Filled an input field with text 'Мой ответ' on input >> nth=37
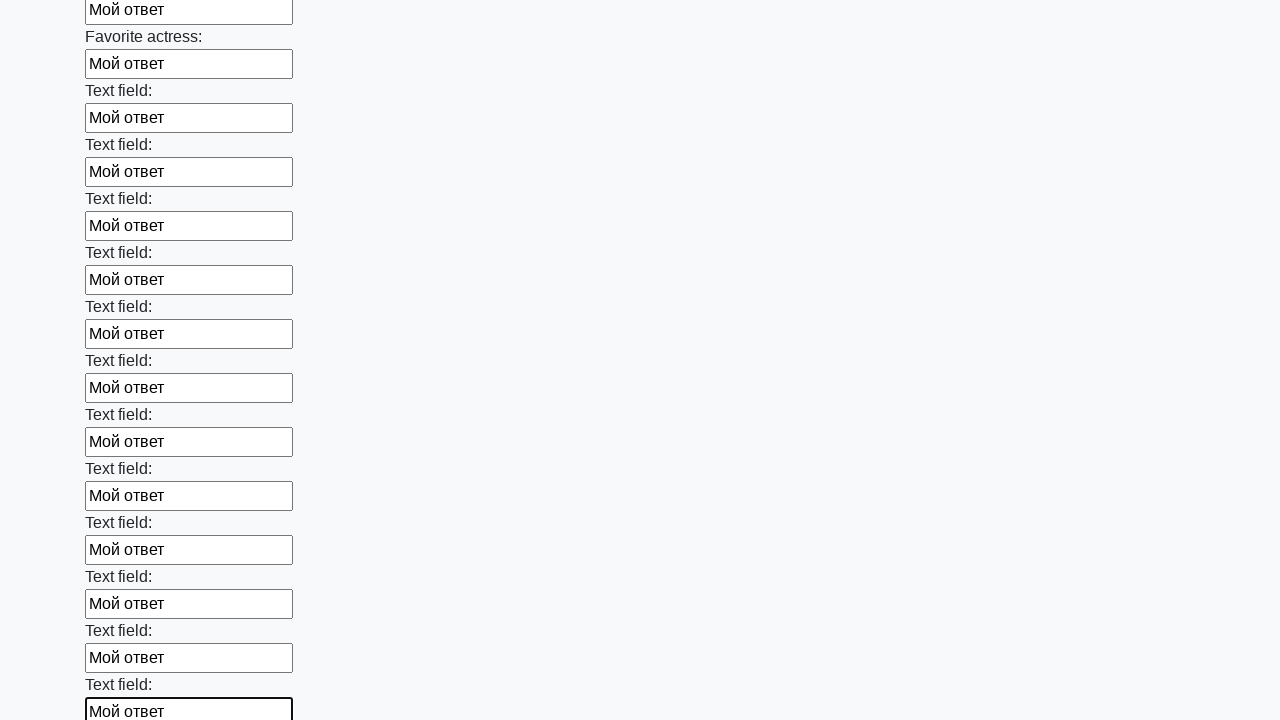

Filled an input field with text 'Мой ответ' on input >> nth=38
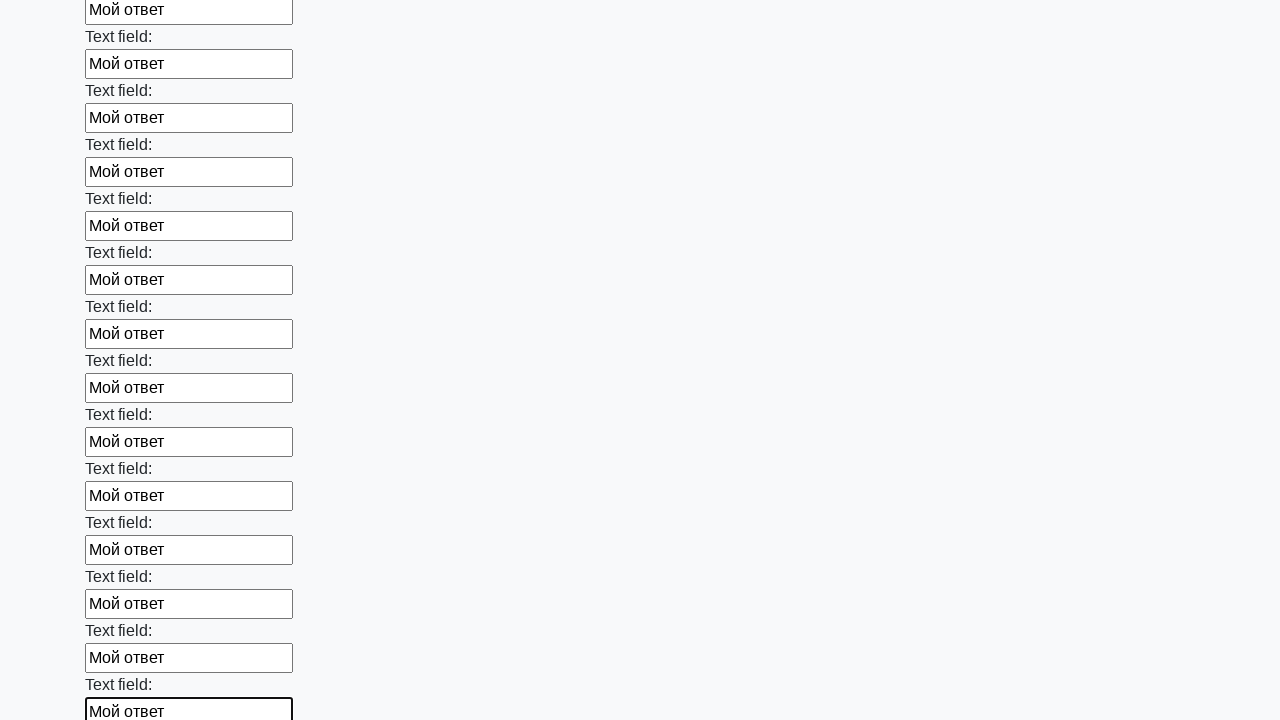

Filled an input field with text 'Мой ответ' on input >> nth=39
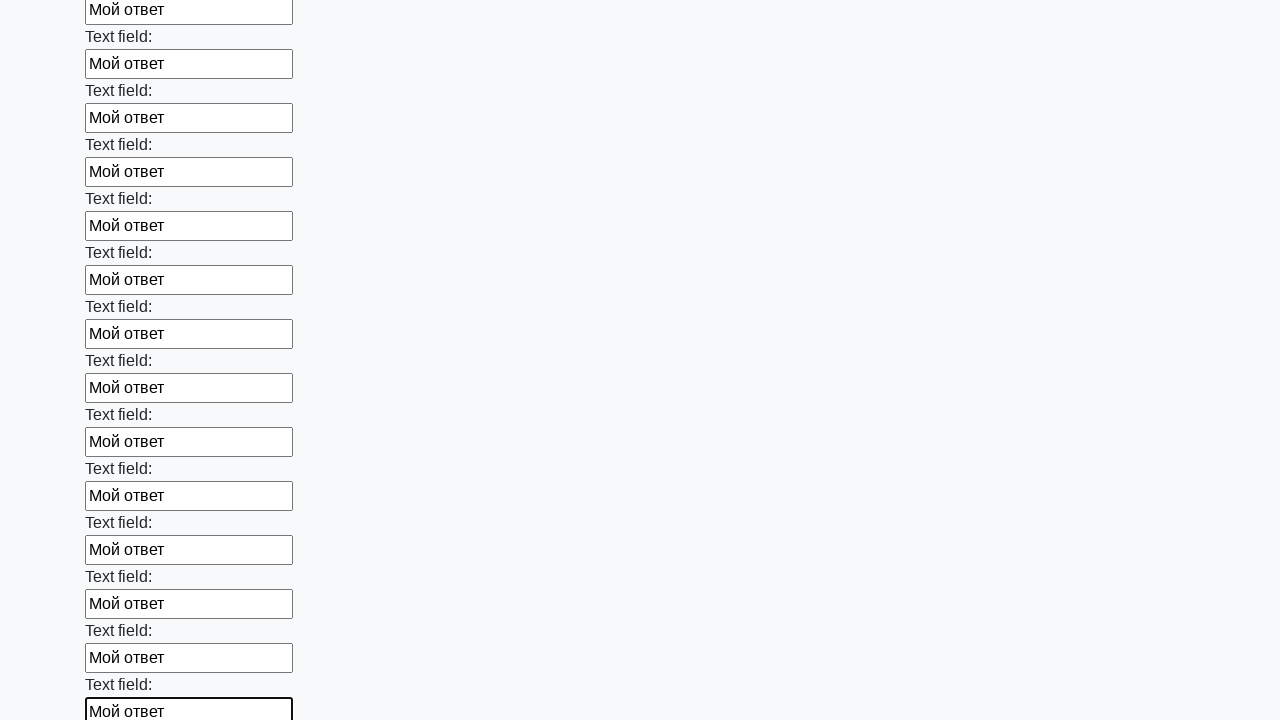

Filled an input field with text 'Мой ответ' on input >> nth=40
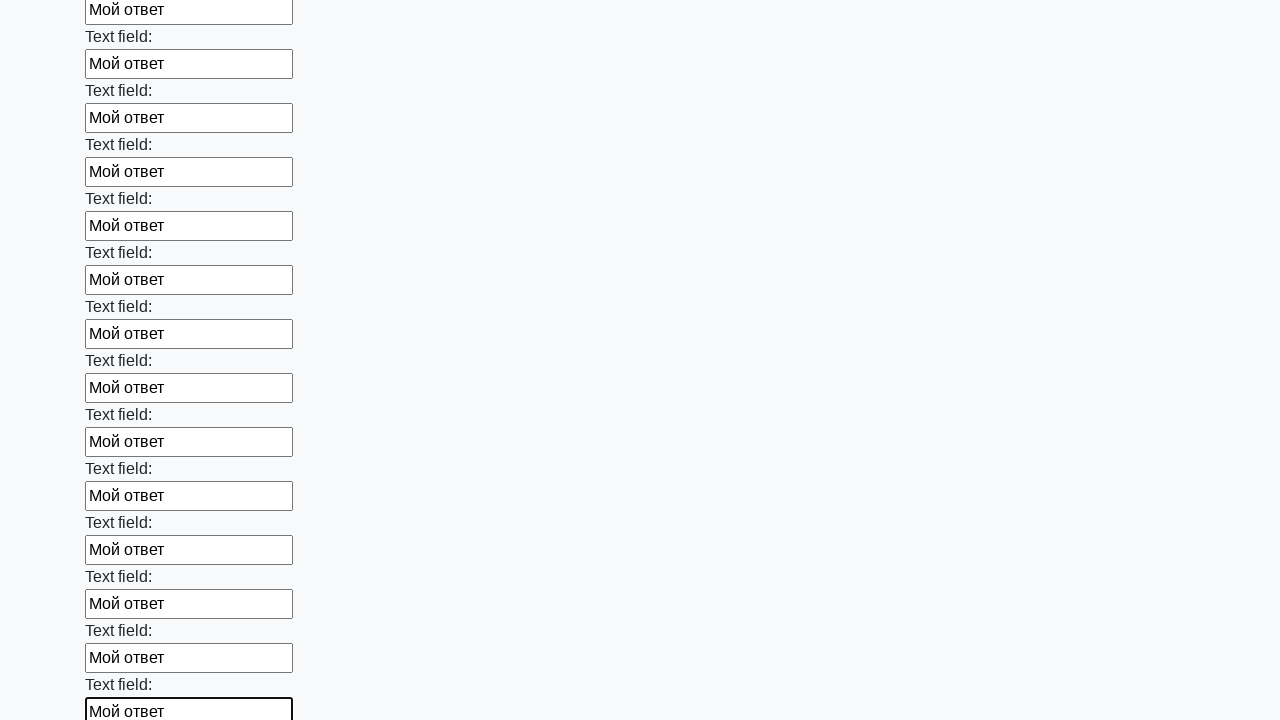

Filled an input field with text 'Мой ответ' on input >> nth=41
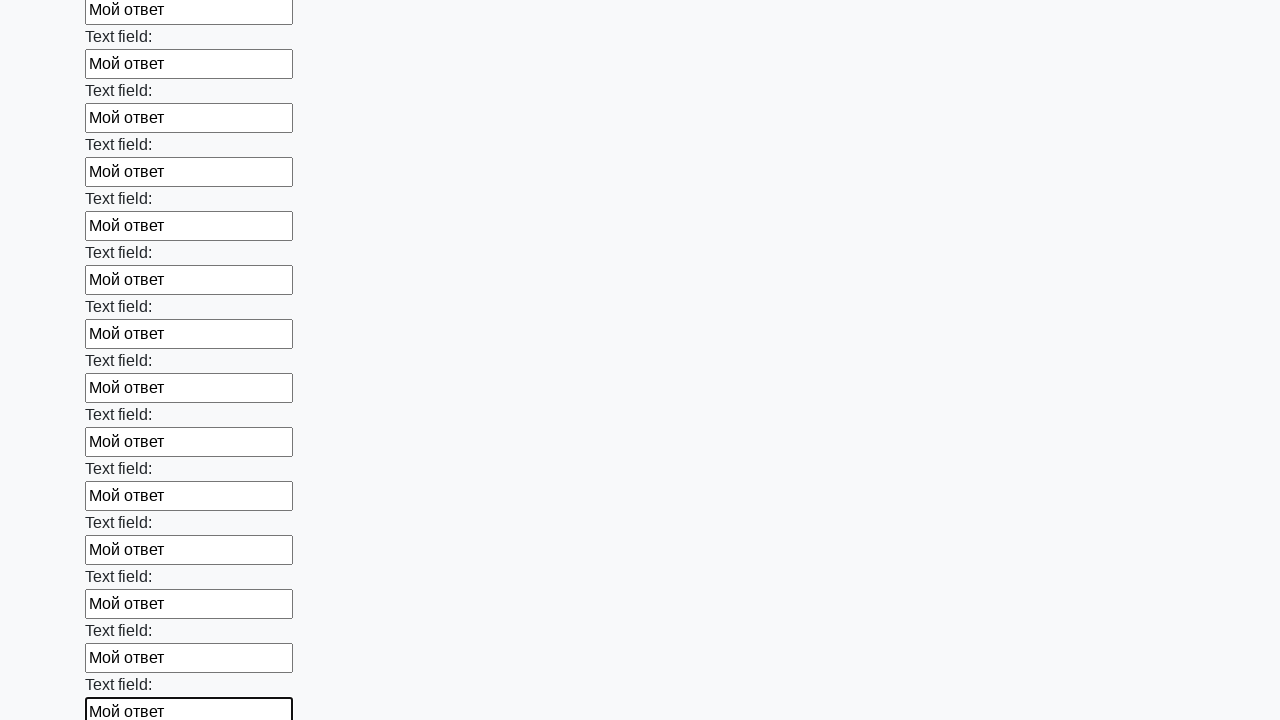

Filled an input field with text 'Мой ответ' on input >> nth=42
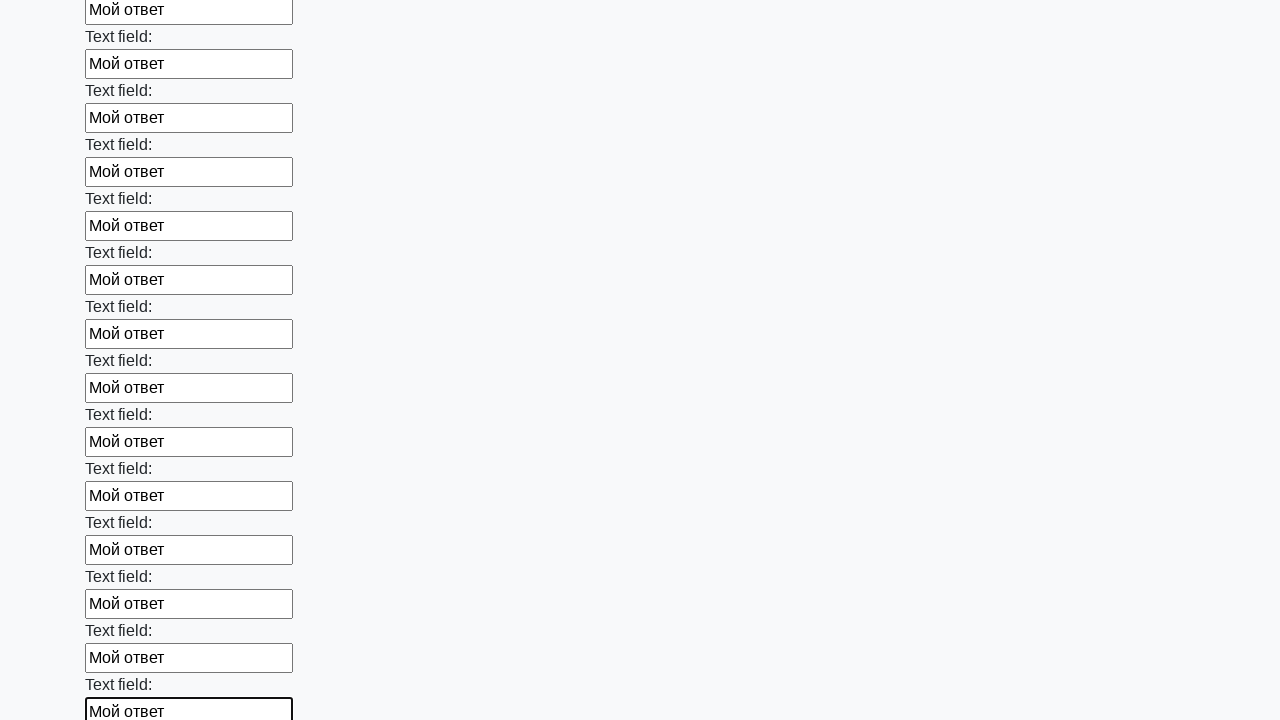

Filled an input field with text 'Мой ответ' on input >> nth=43
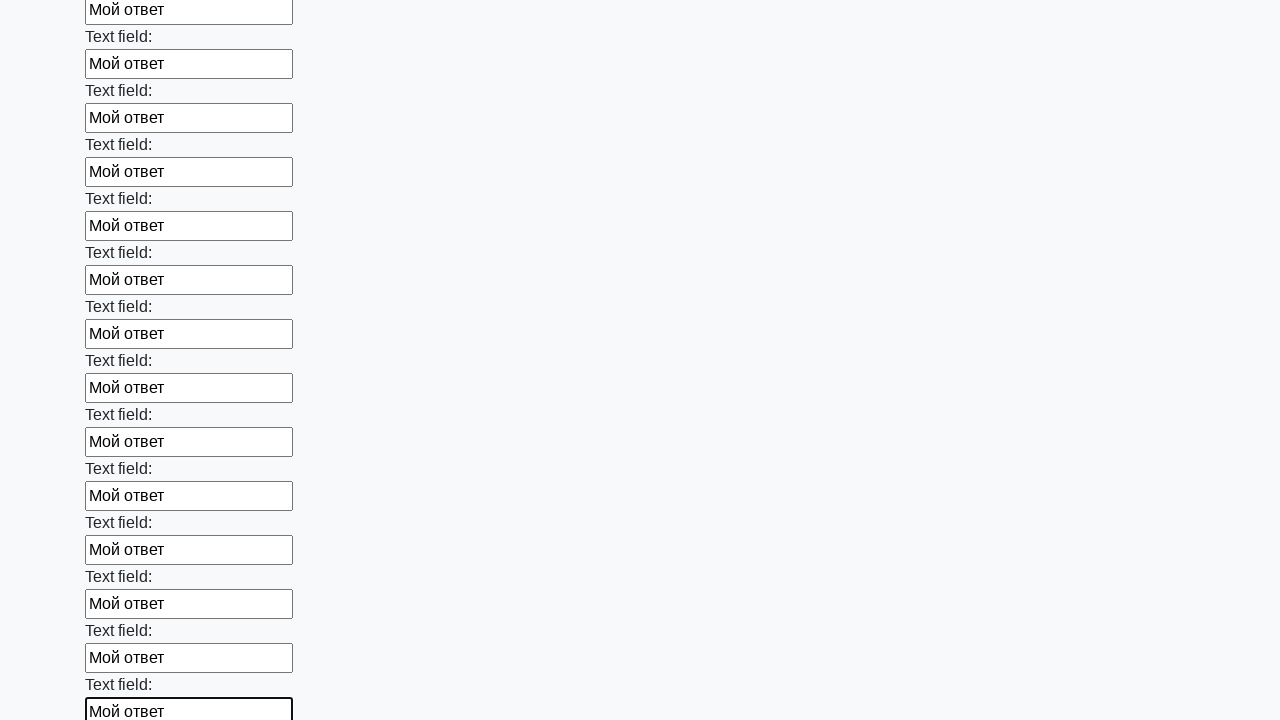

Filled an input field with text 'Мой ответ' on input >> nth=44
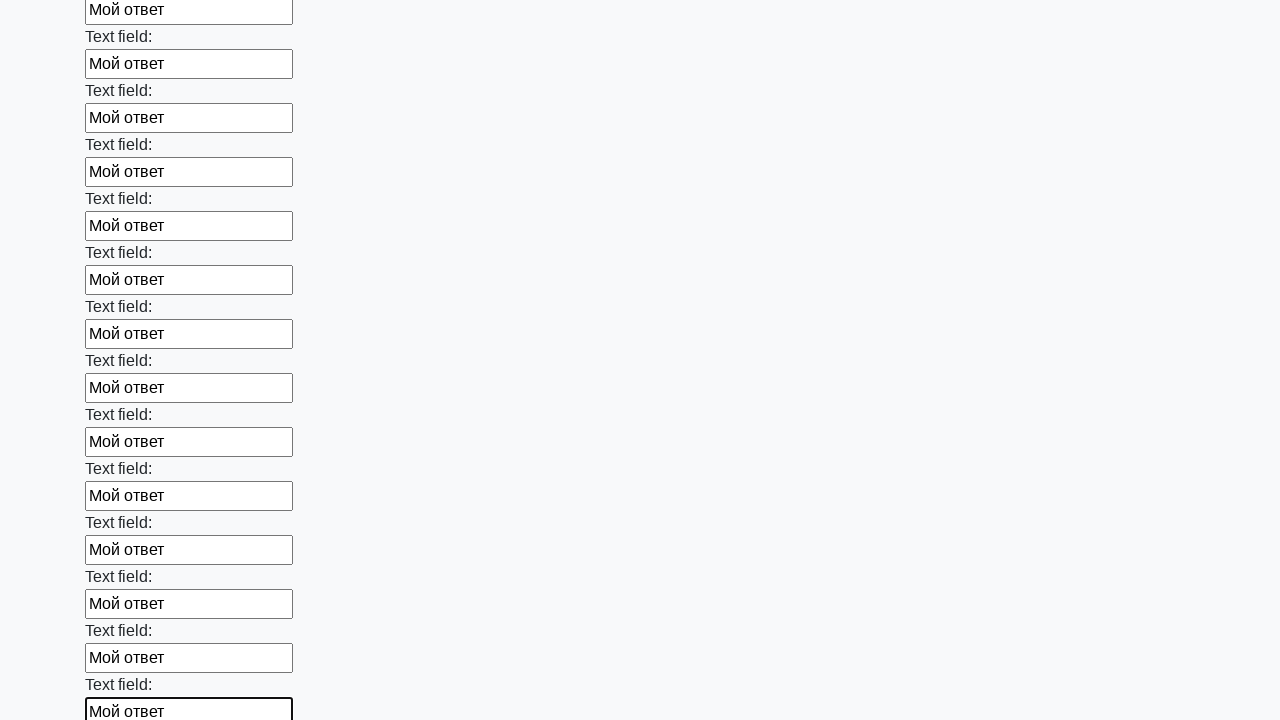

Filled an input field with text 'Мой ответ' on input >> nth=45
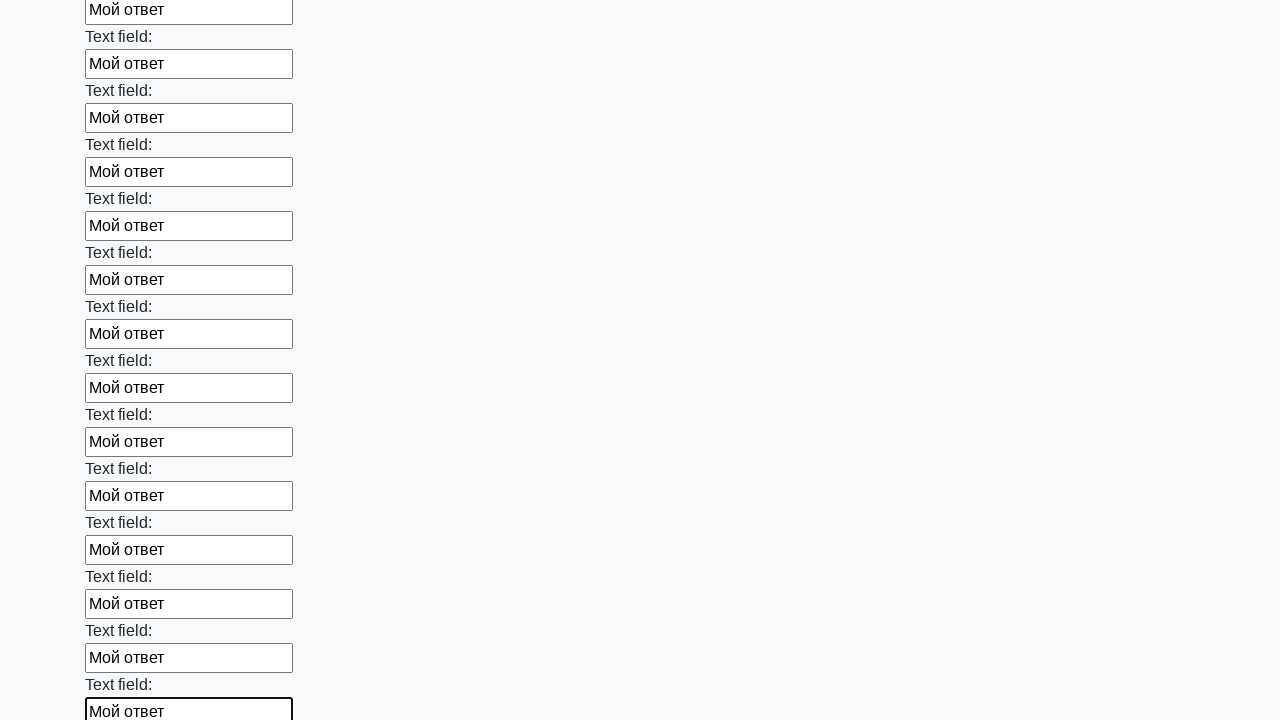

Filled an input field with text 'Мой ответ' on input >> nth=46
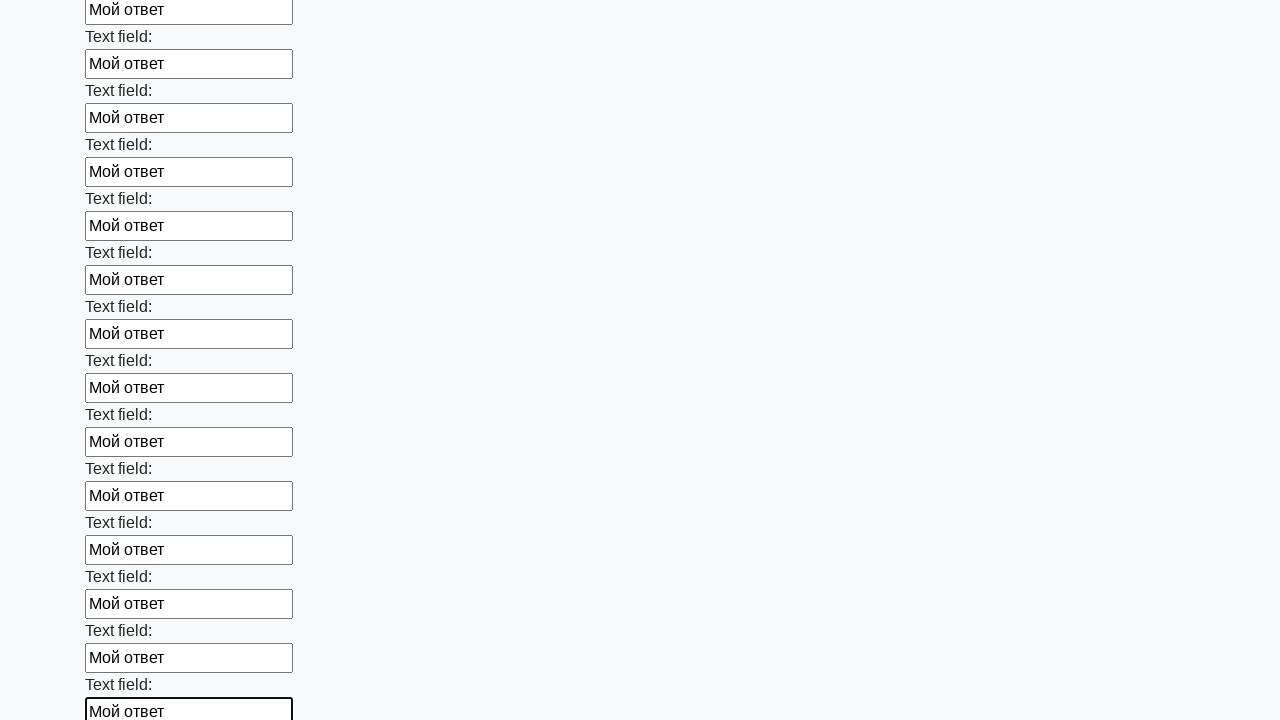

Filled an input field with text 'Мой ответ' on input >> nth=47
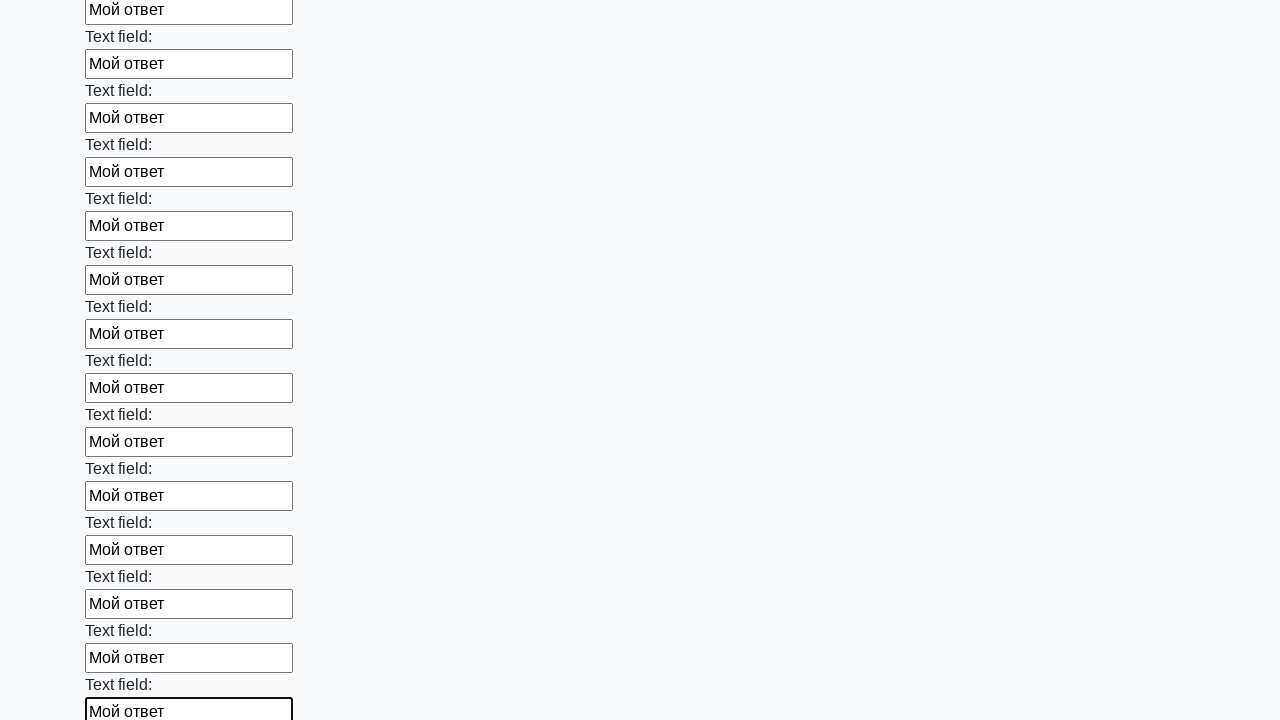

Filled an input field with text 'Мой ответ' on input >> nth=48
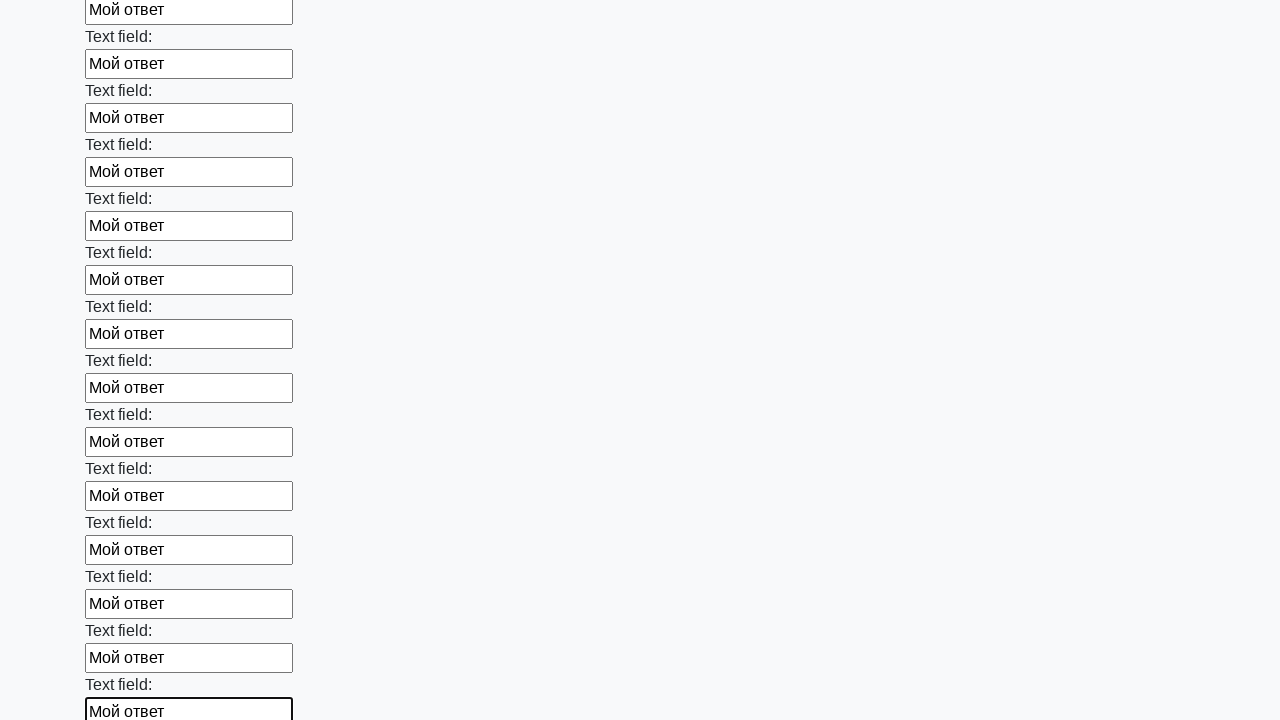

Filled an input field with text 'Мой ответ' on input >> nth=49
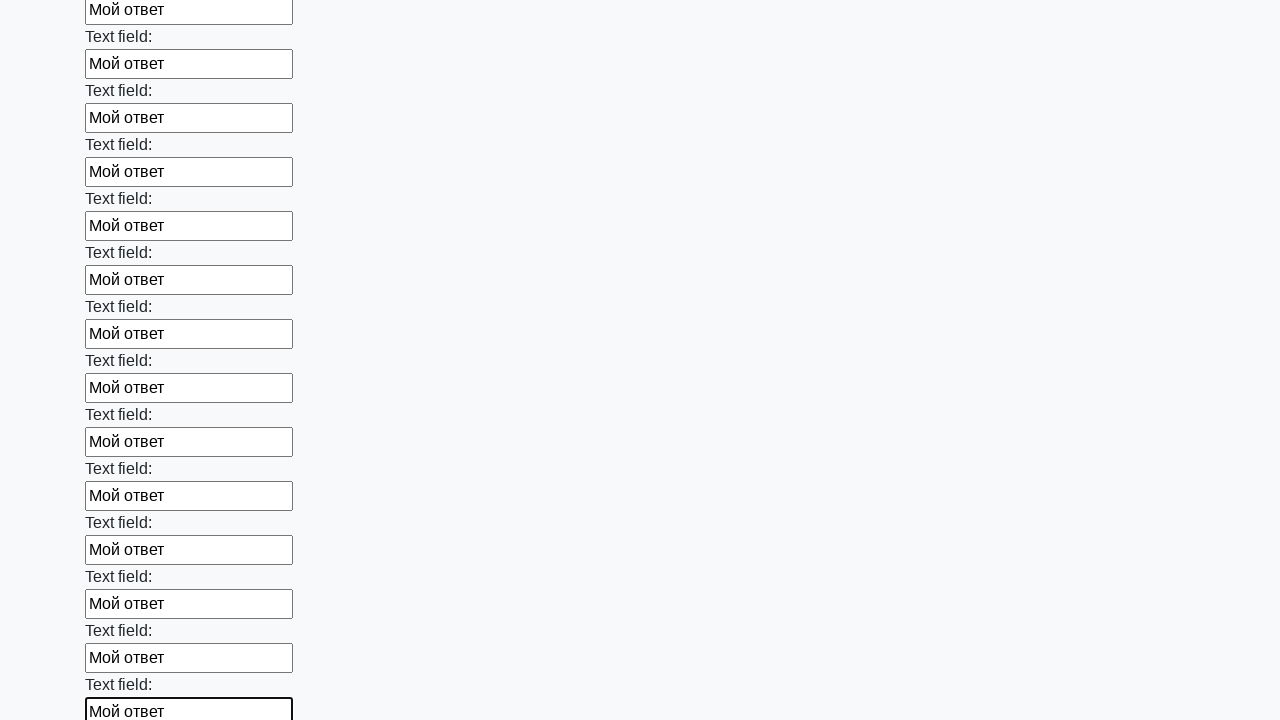

Filled an input field with text 'Мой ответ' on input >> nth=50
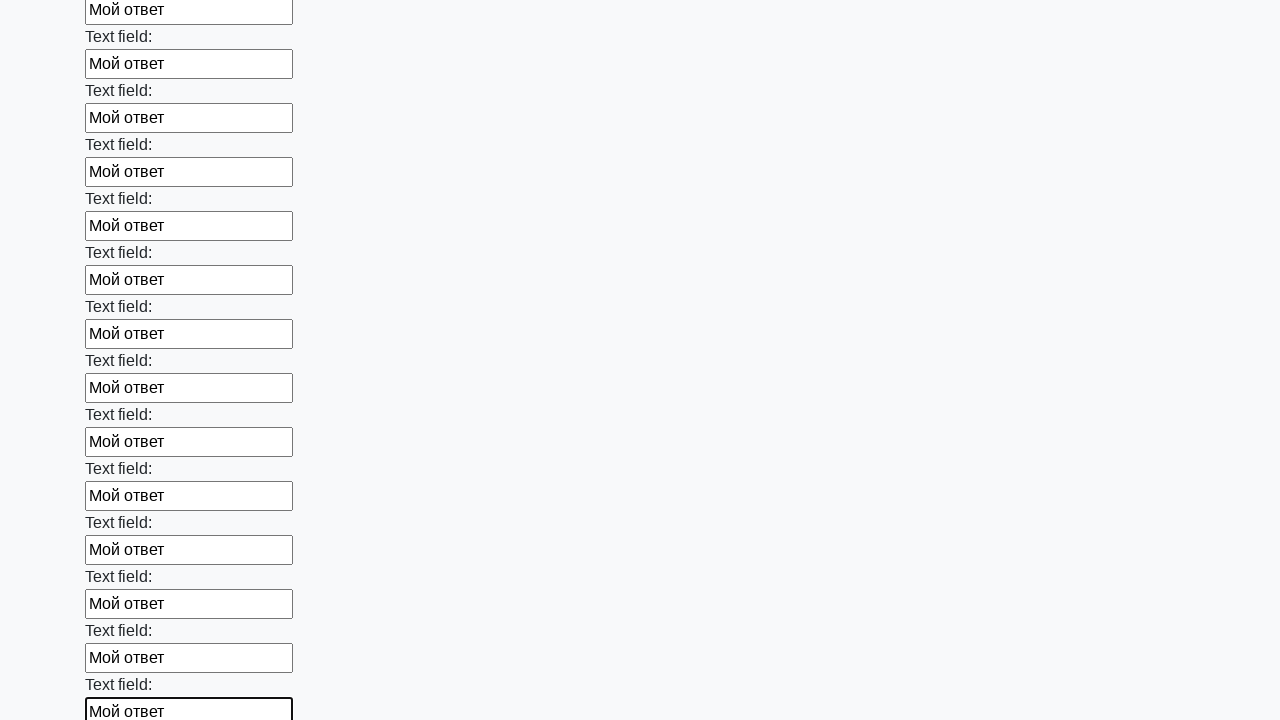

Filled an input field with text 'Мой ответ' on input >> nth=51
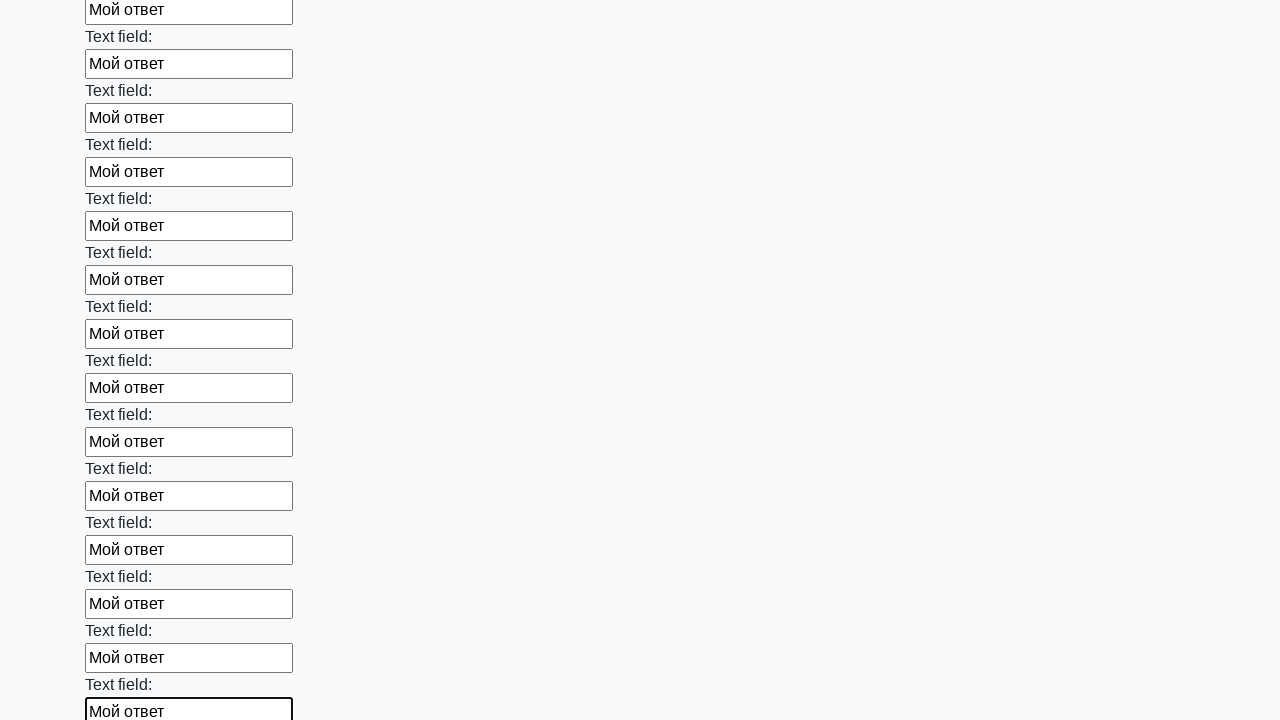

Filled an input field with text 'Мой ответ' on input >> nth=52
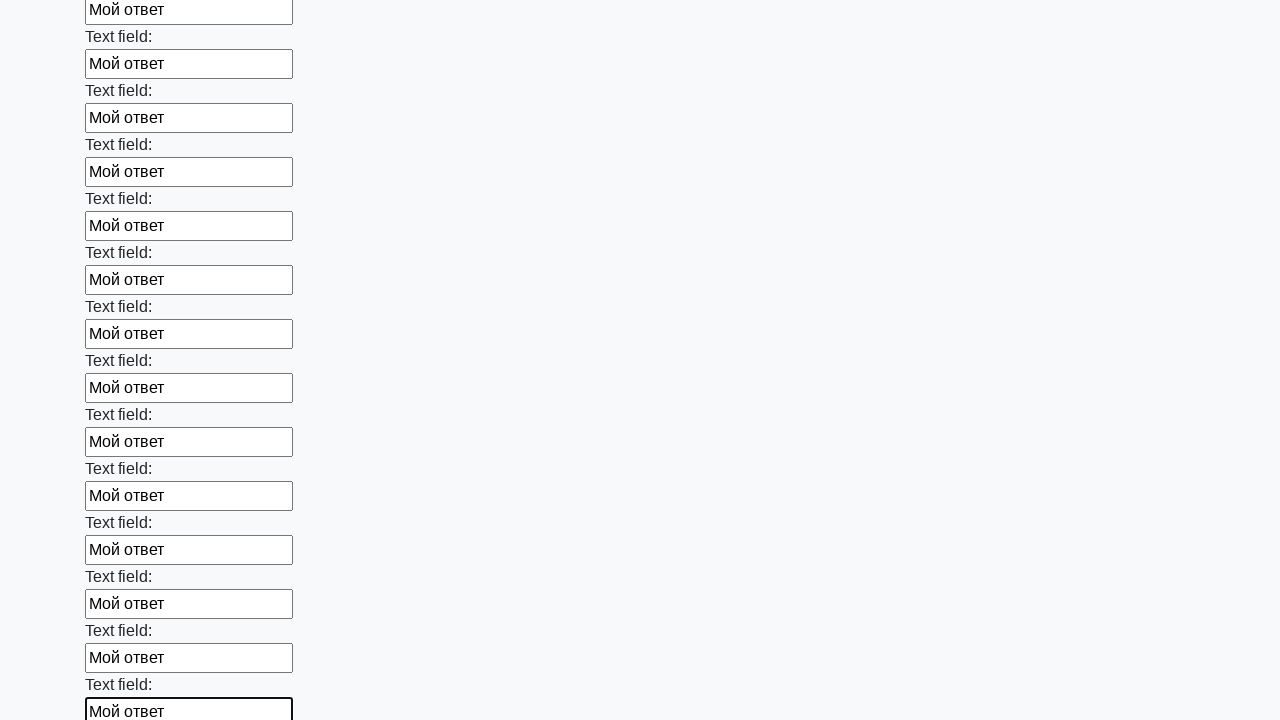

Filled an input field with text 'Мой ответ' on input >> nth=53
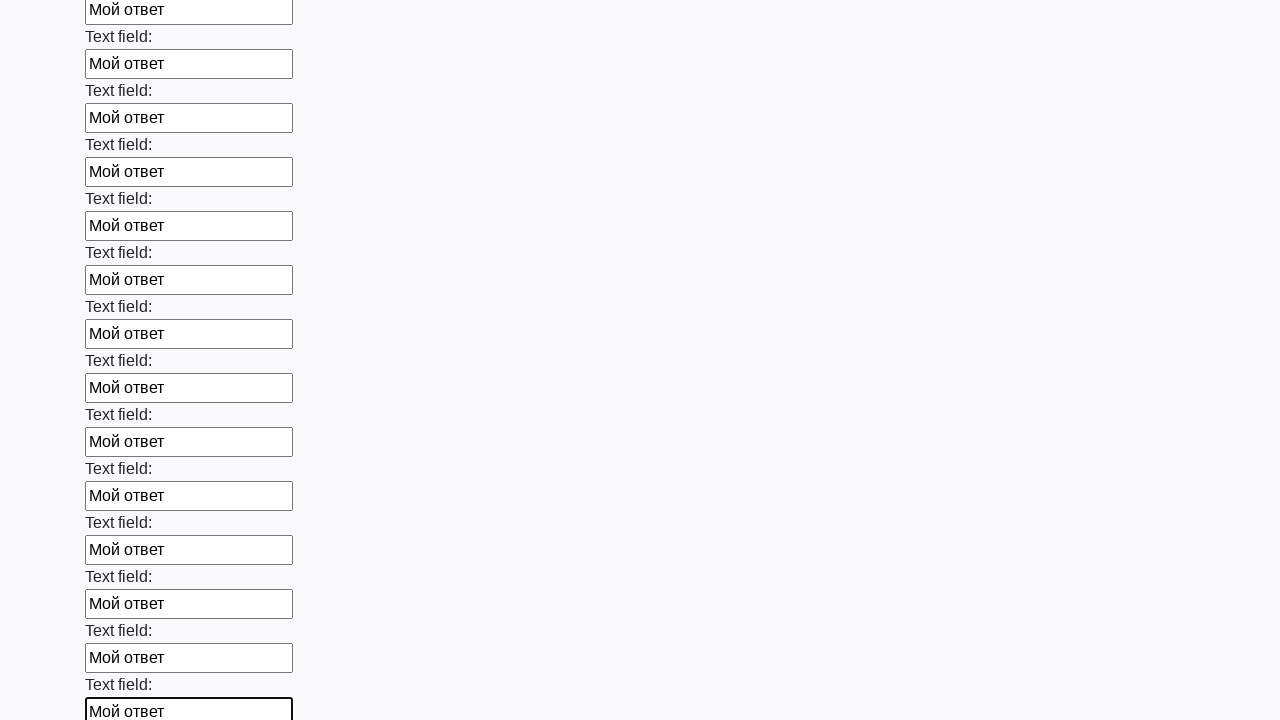

Filled an input field with text 'Мой ответ' on input >> nth=54
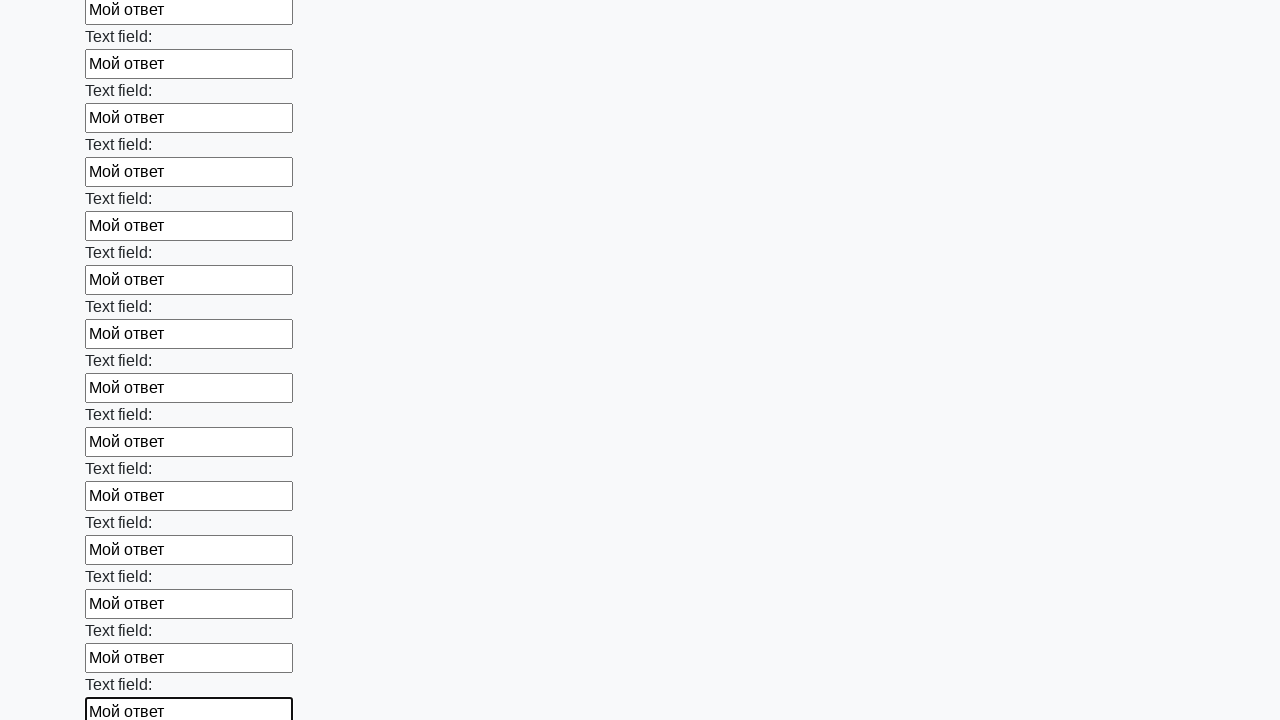

Filled an input field with text 'Мой ответ' on input >> nth=55
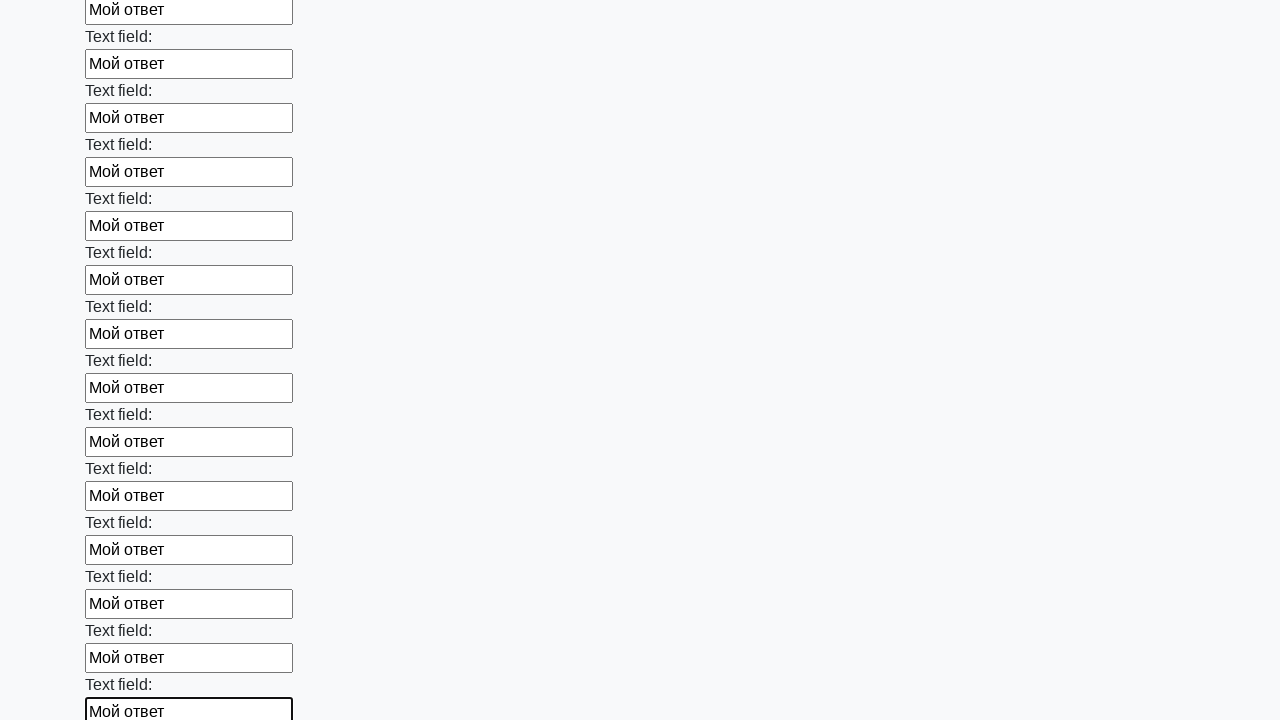

Filled an input field with text 'Мой ответ' on input >> nth=56
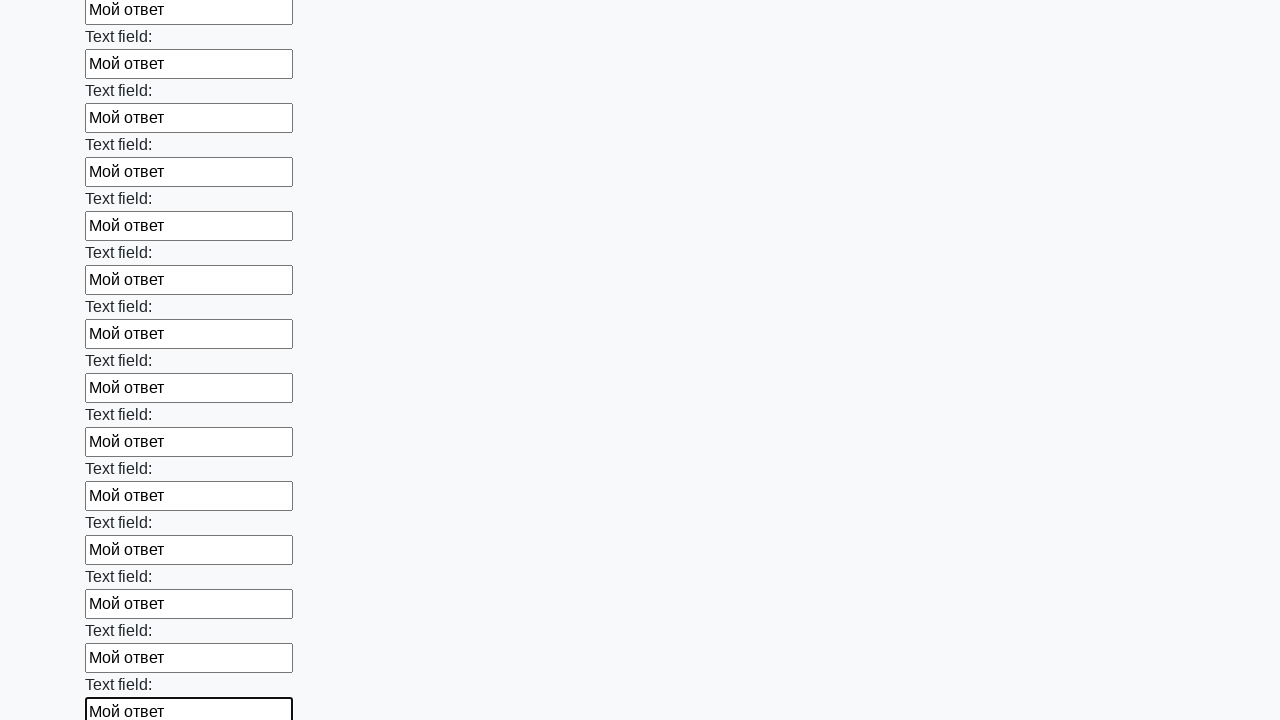

Filled an input field with text 'Мой ответ' on input >> nth=57
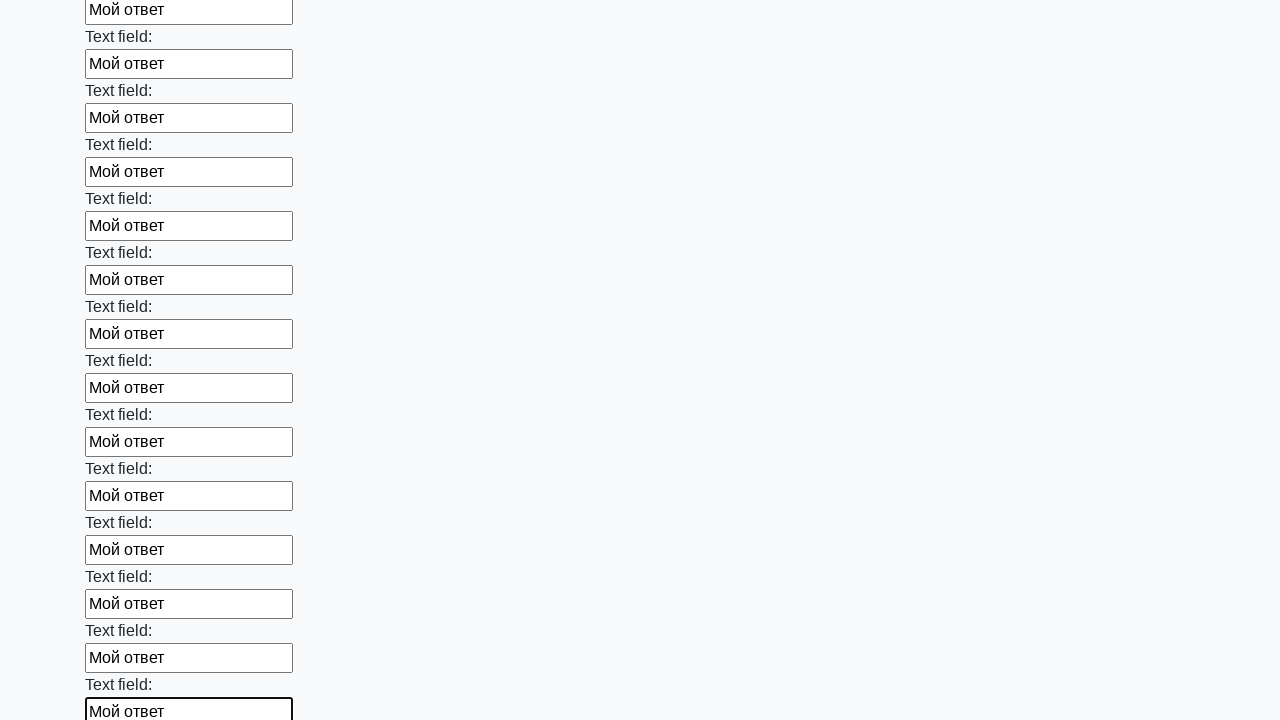

Filled an input field with text 'Мой ответ' on input >> nth=58
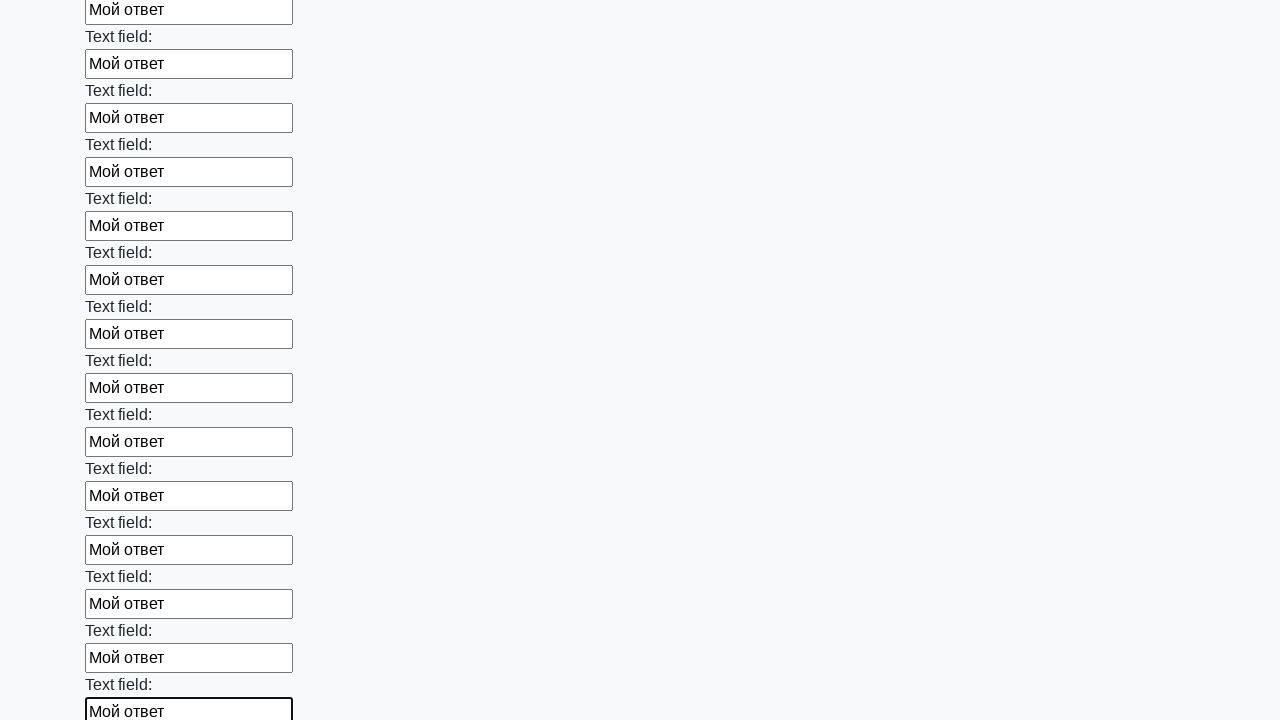

Filled an input field with text 'Мой ответ' on input >> nth=59
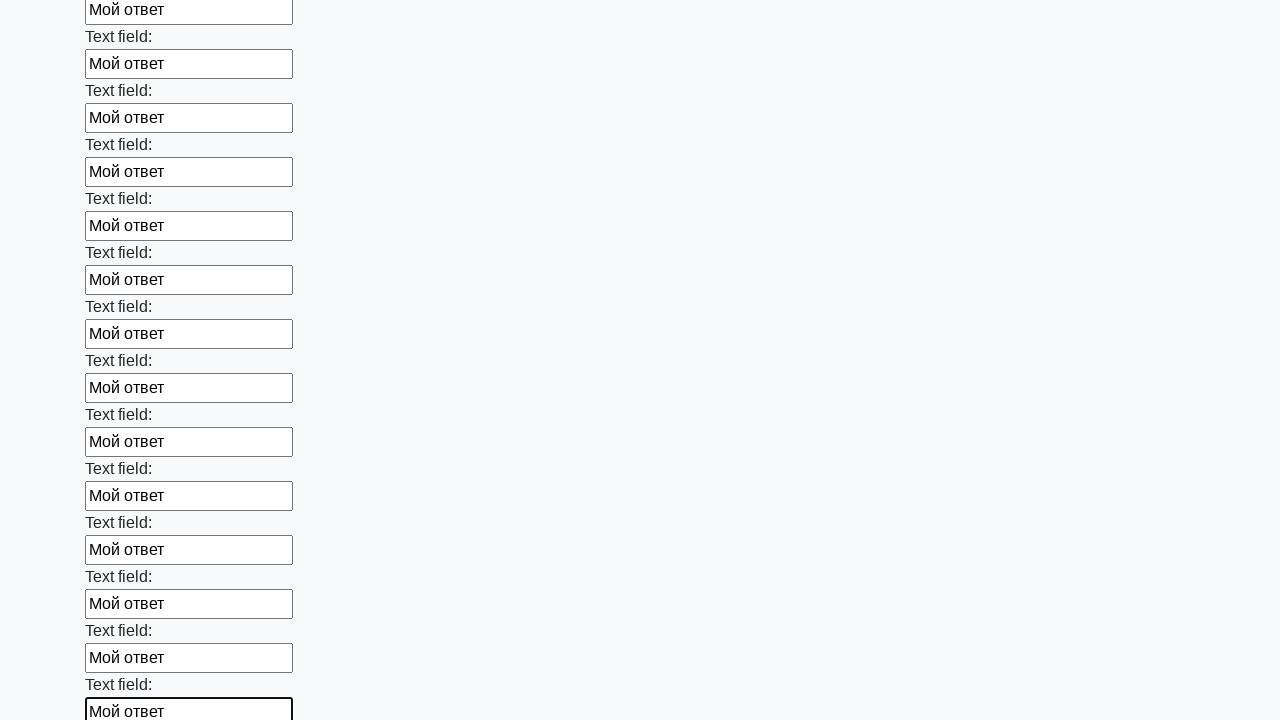

Filled an input field with text 'Мой ответ' on input >> nth=60
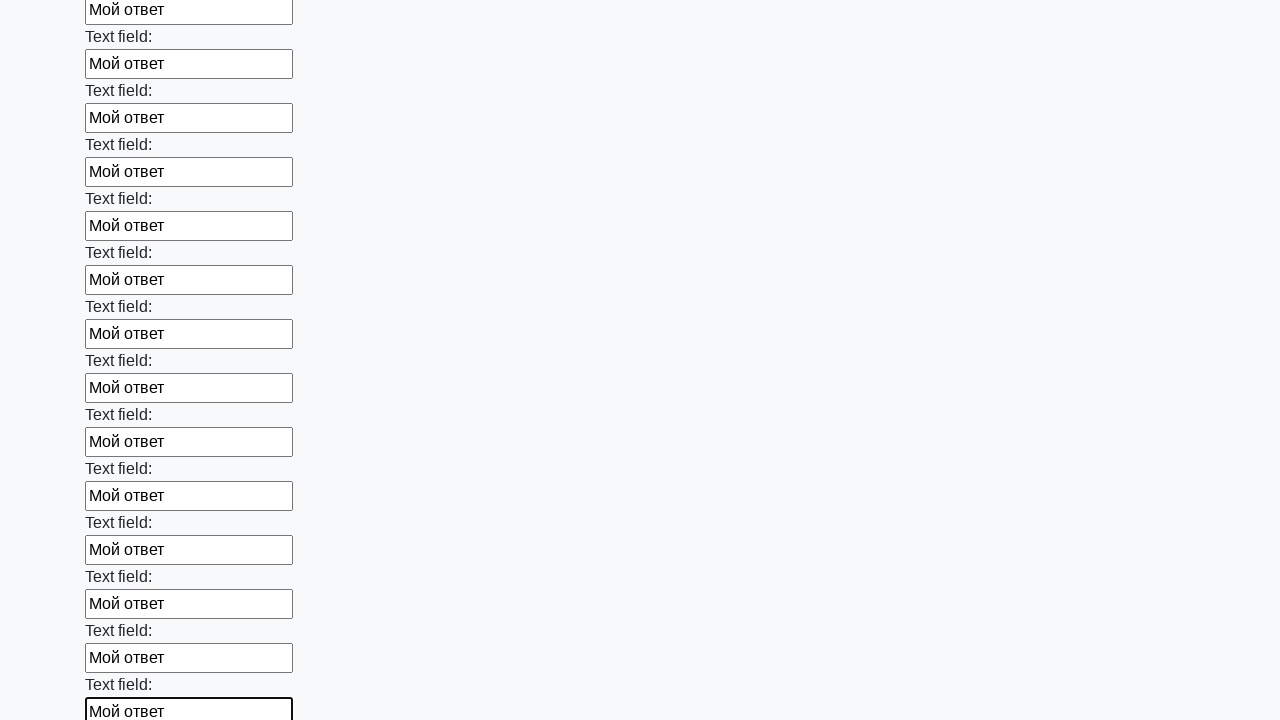

Filled an input field with text 'Мой ответ' on input >> nth=61
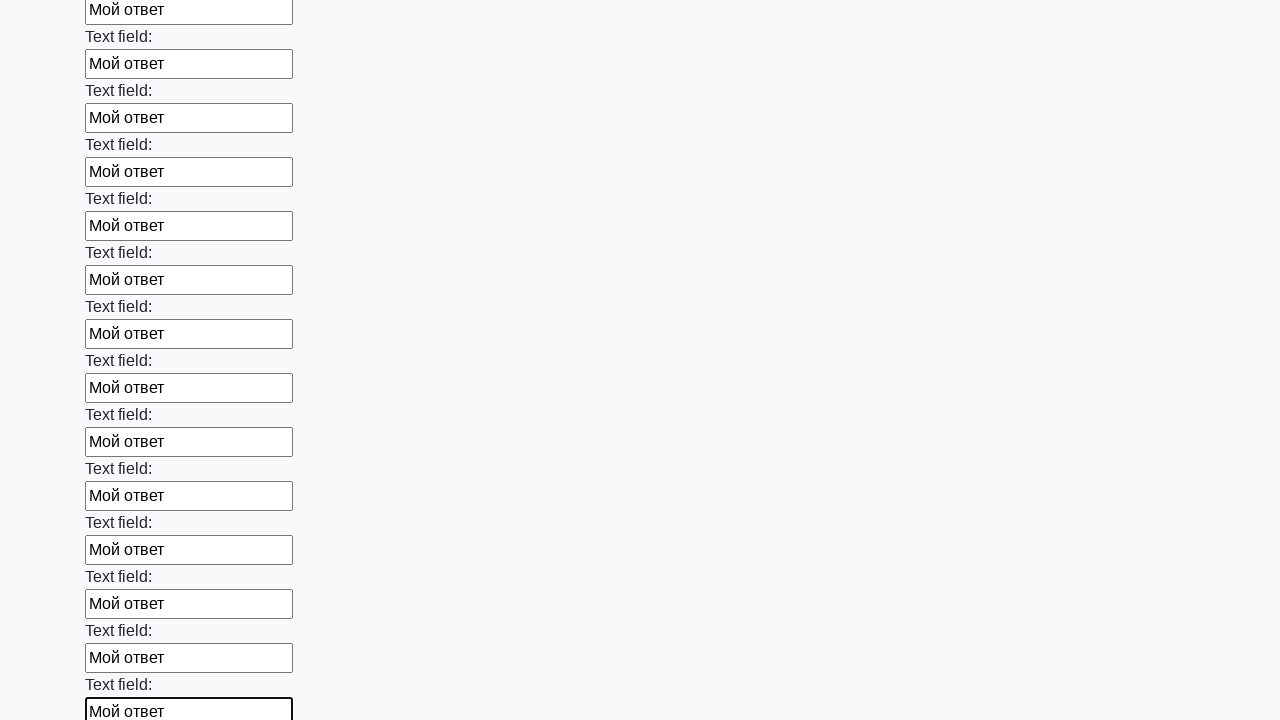

Filled an input field with text 'Мой ответ' on input >> nth=62
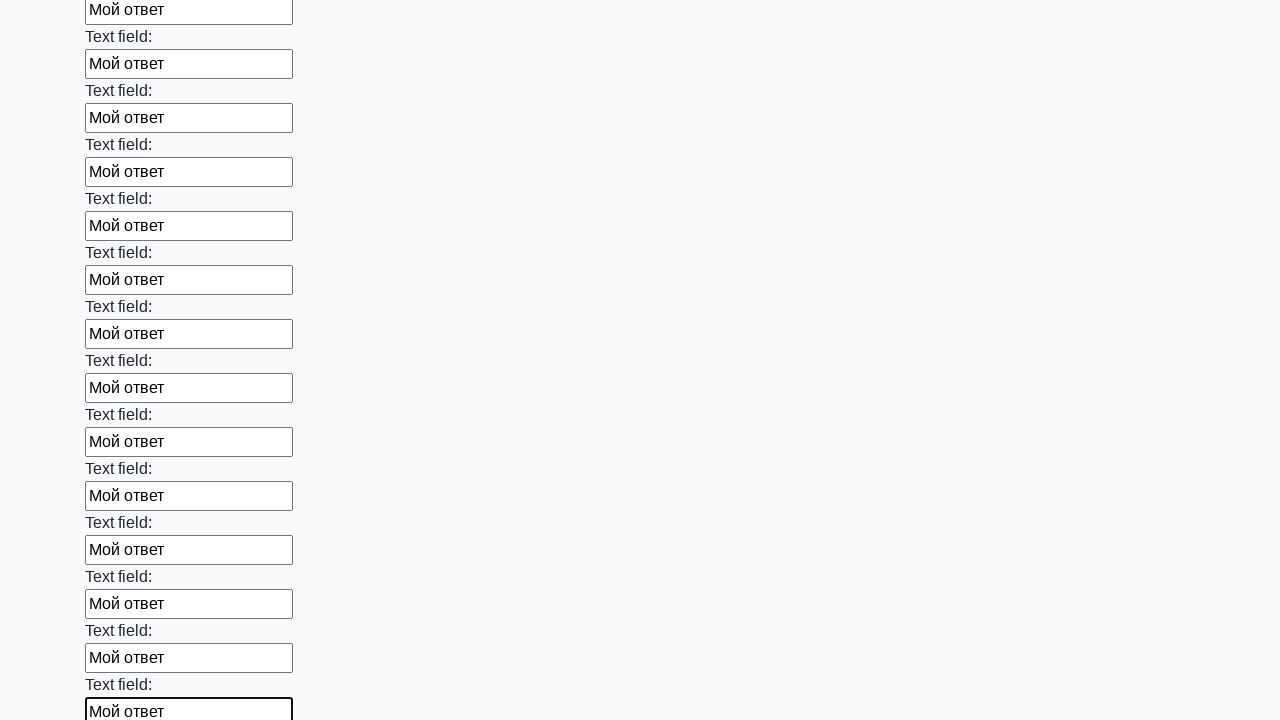

Filled an input field with text 'Мой ответ' on input >> nth=63
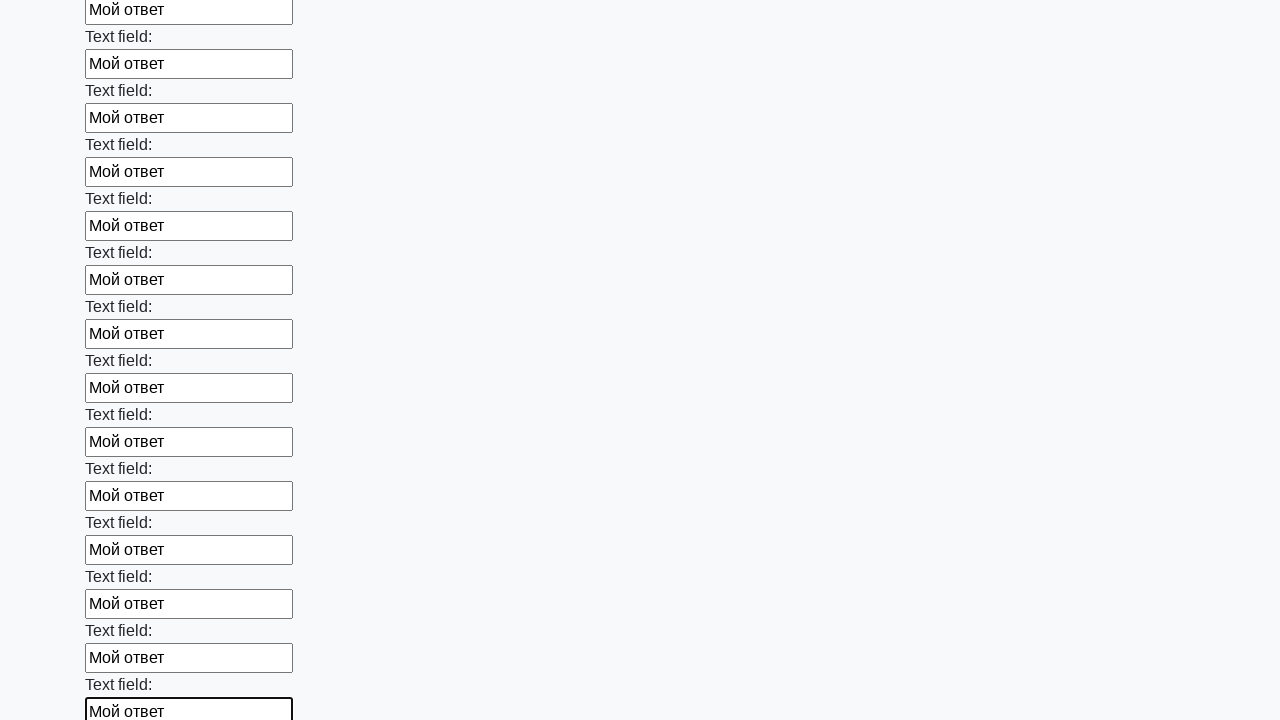

Filled an input field with text 'Мой ответ' on input >> nth=64
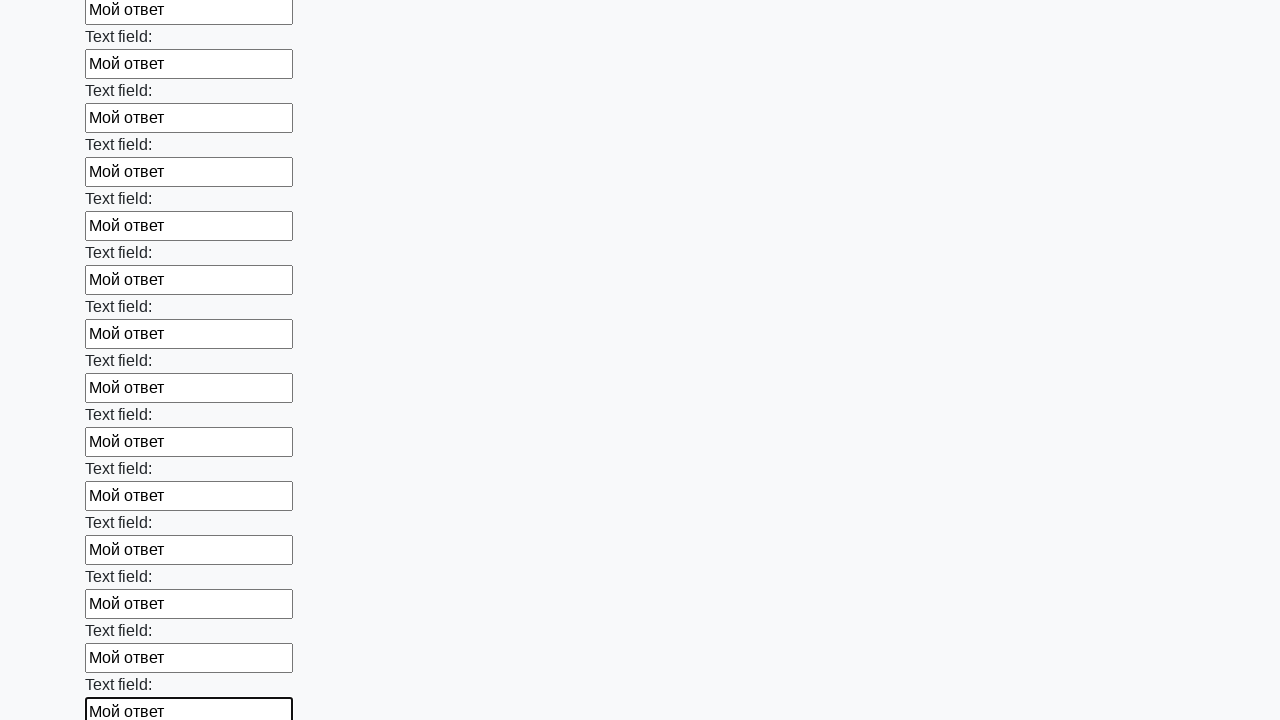

Filled an input field with text 'Мой ответ' on input >> nth=65
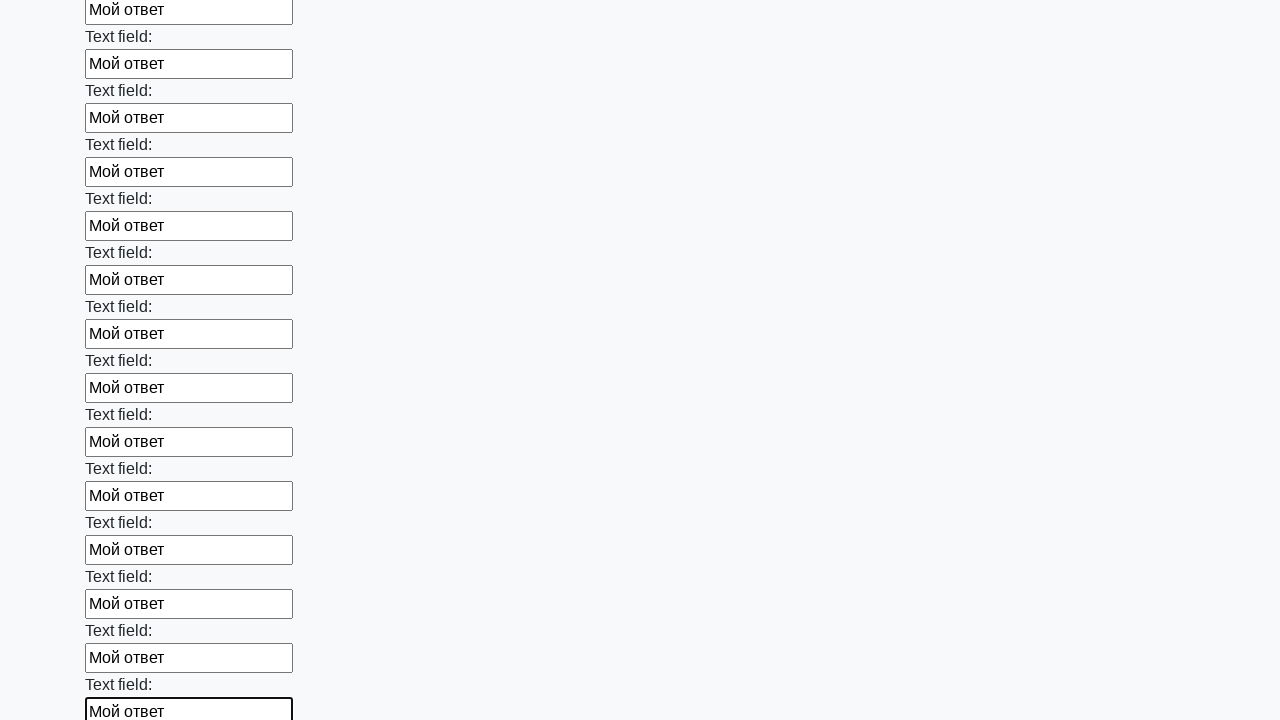

Filled an input field with text 'Мой ответ' on input >> nth=66
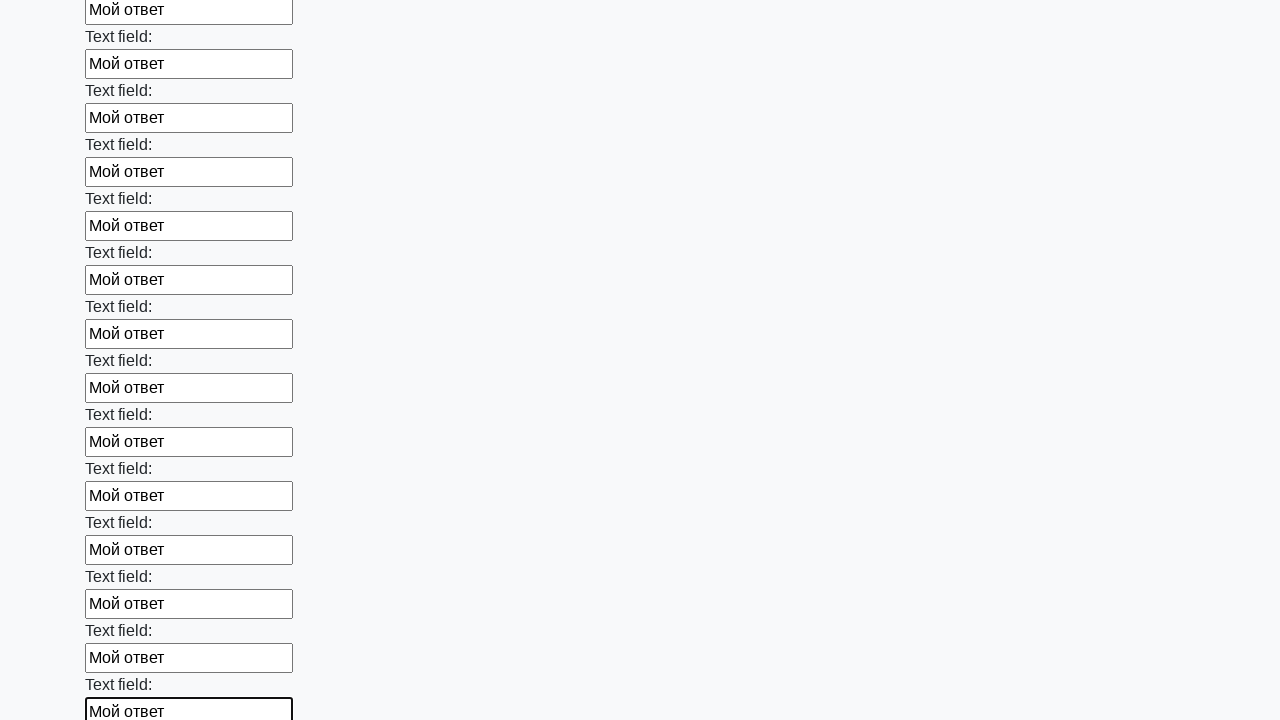

Filled an input field with text 'Мой ответ' on input >> nth=67
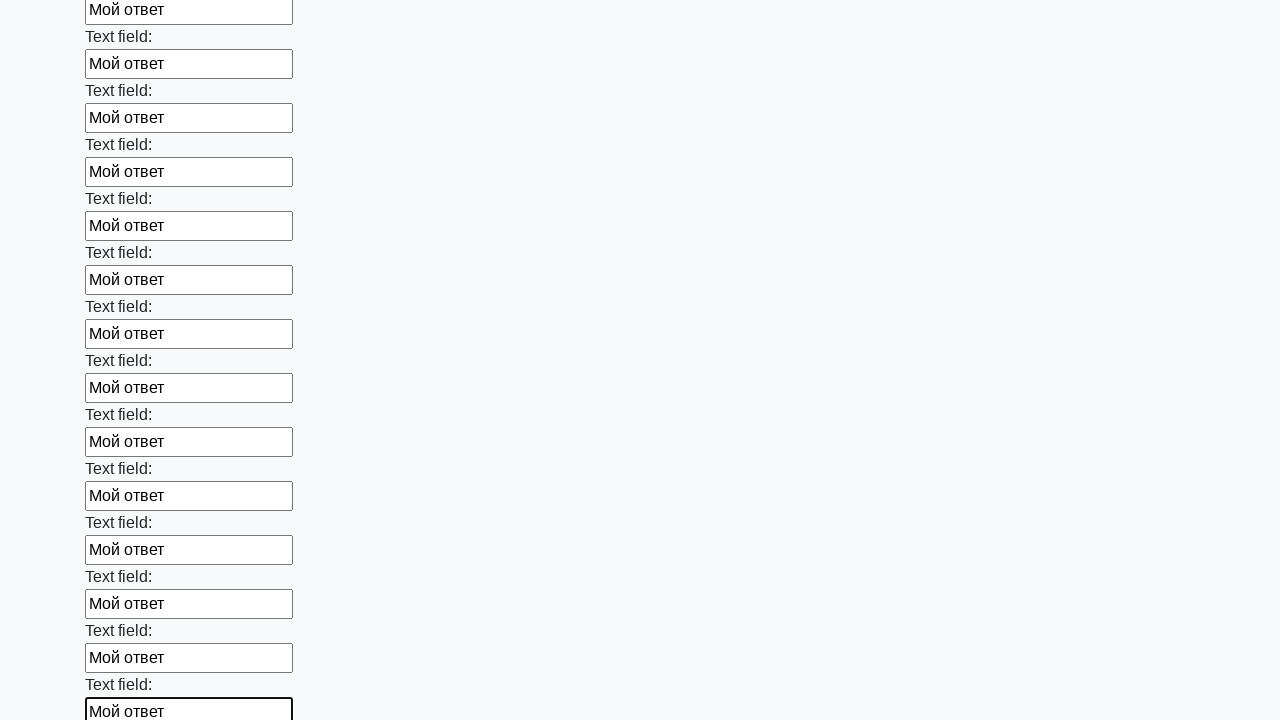

Filled an input field with text 'Мой ответ' on input >> nth=68
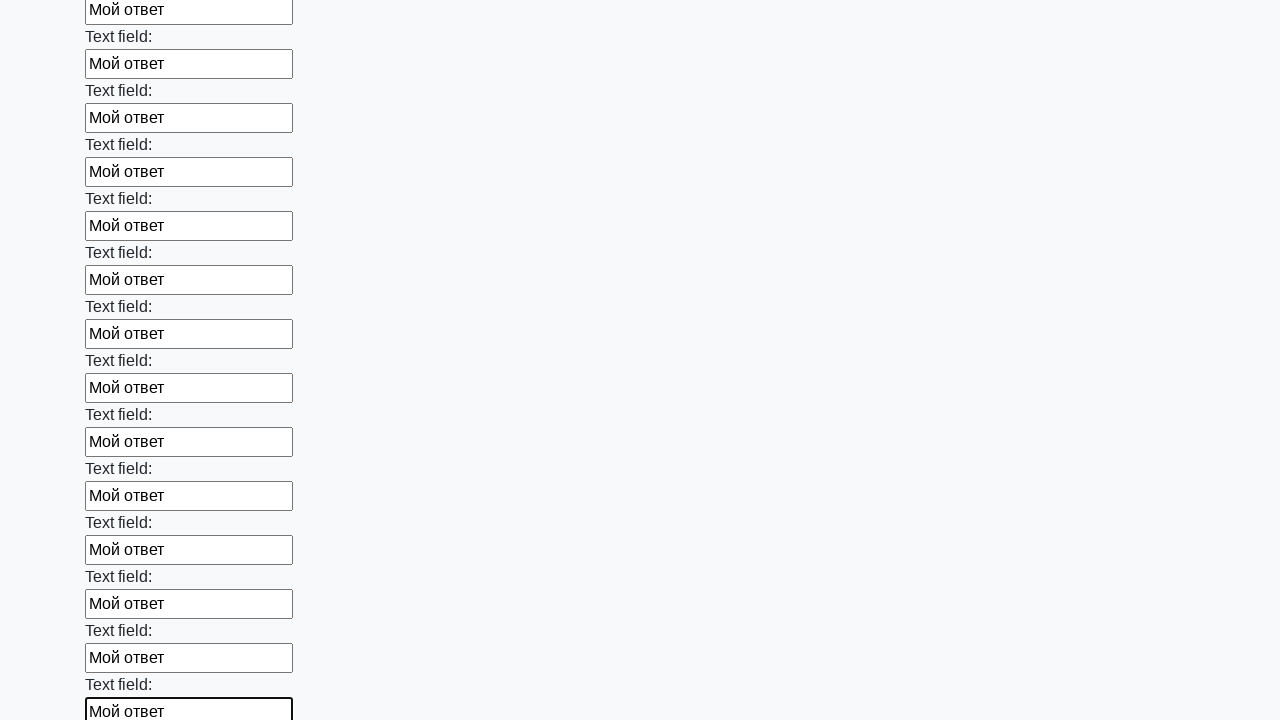

Filled an input field with text 'Мой ответ' on input >> nth=69
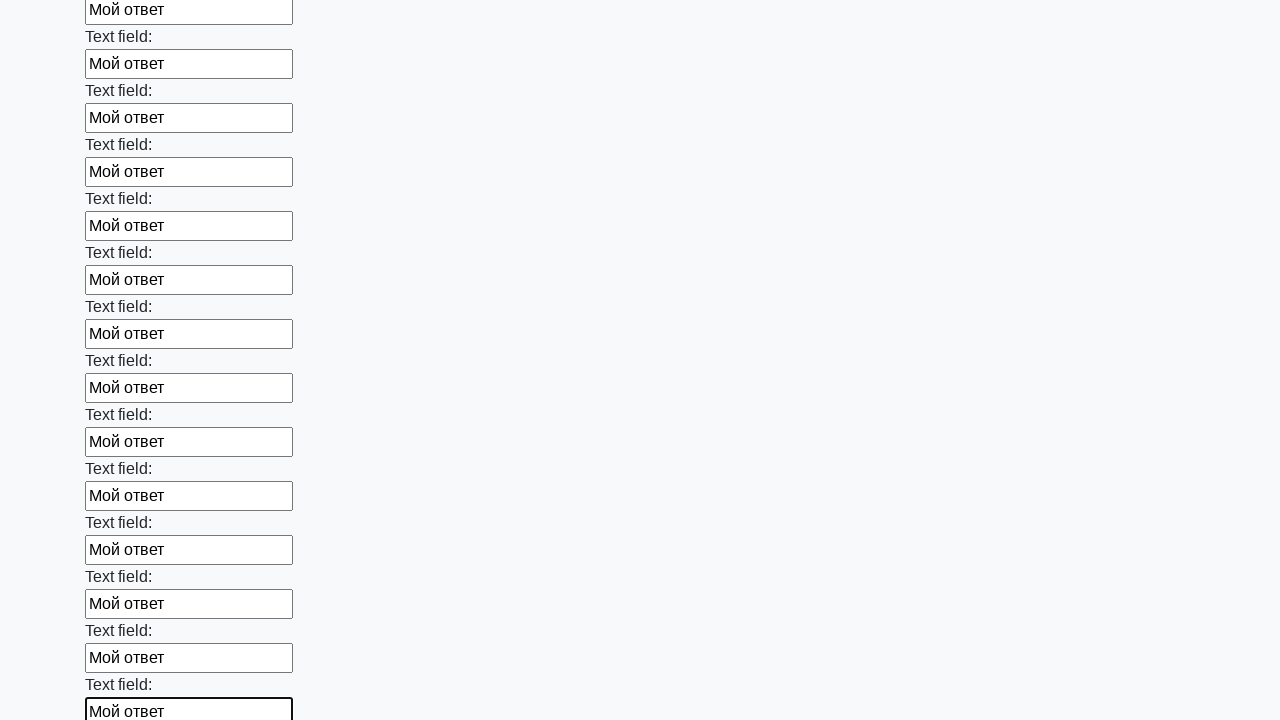

Filled an input field with text 'Мой ответ' on input >> nth=70
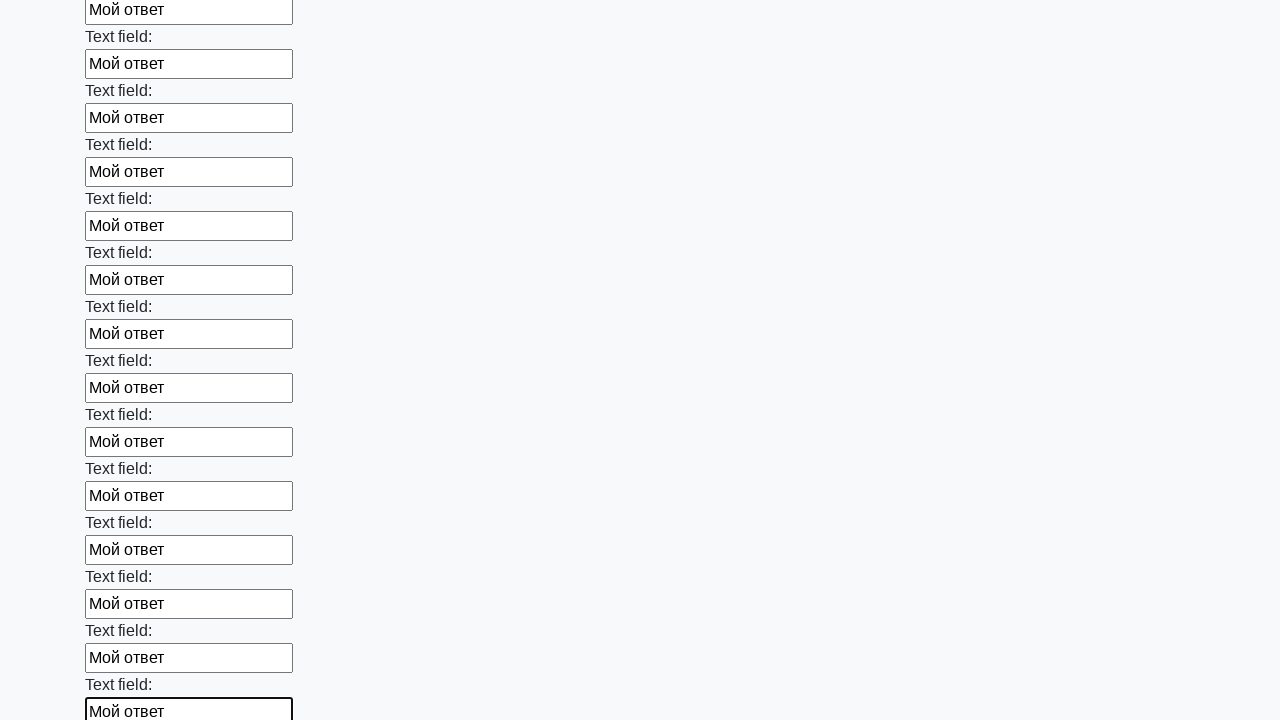

Filled an input field with text 'Мой ответ' on input >> nth=71
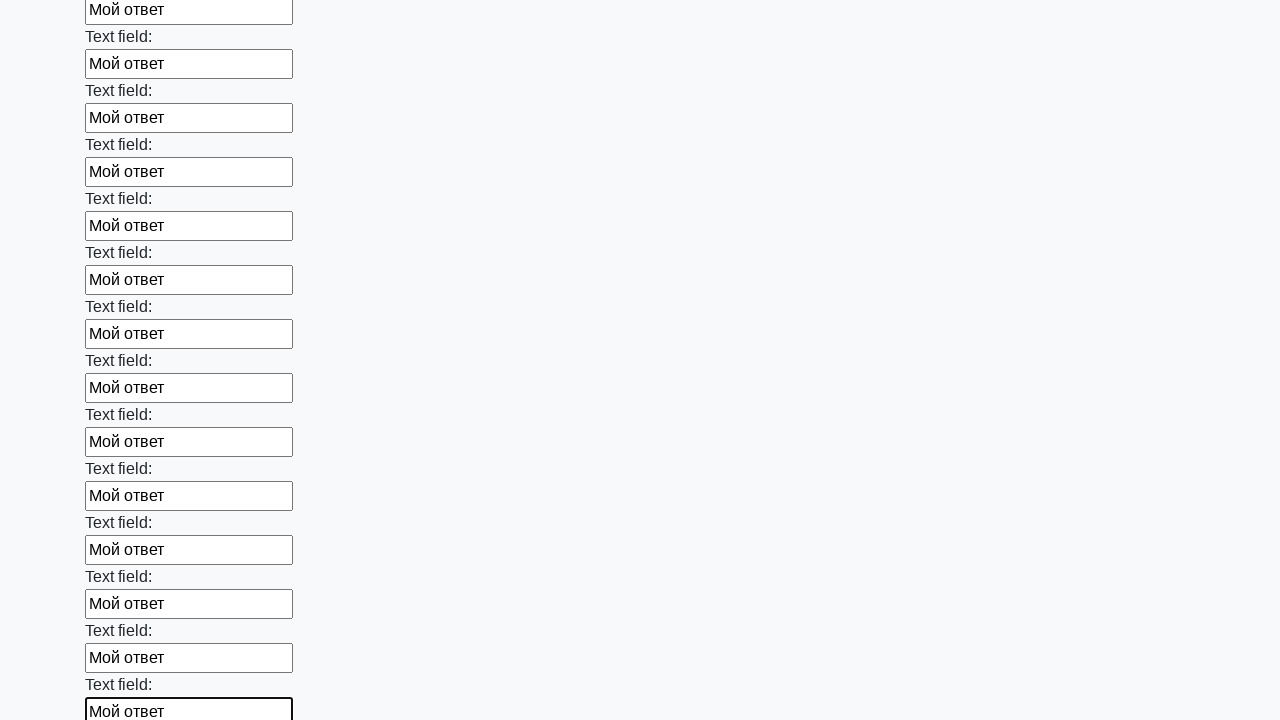

Filled an input field with text 'Мой ответ' on input >> nth=72
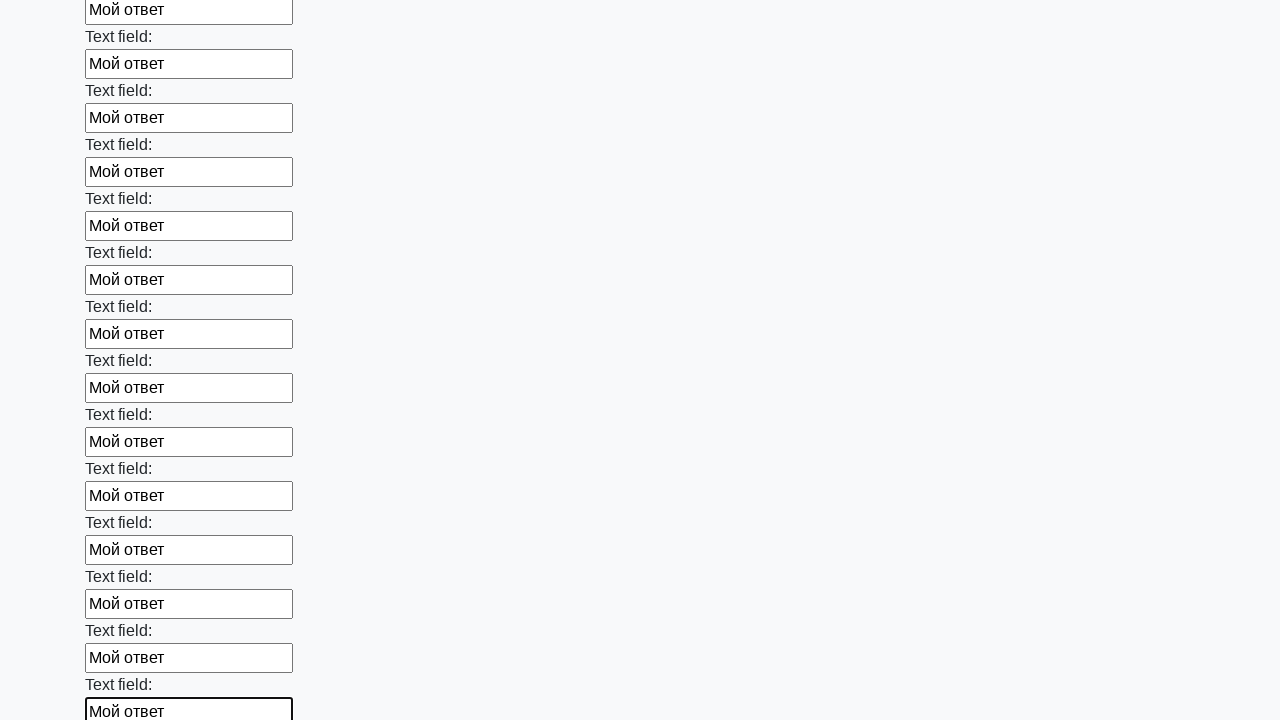

Filled an input field with text 'Мой ответ' on input >> nth=73
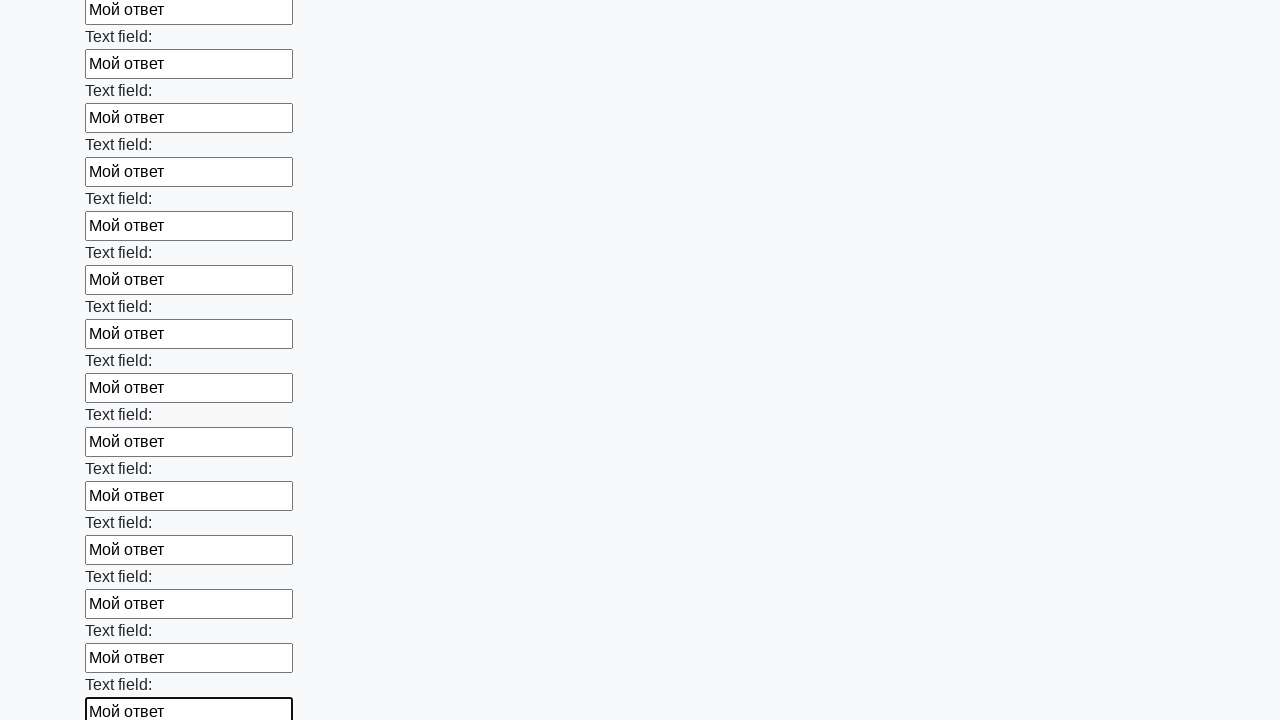

Filled an input field with text 'Мой ответ' on input >> nth=74
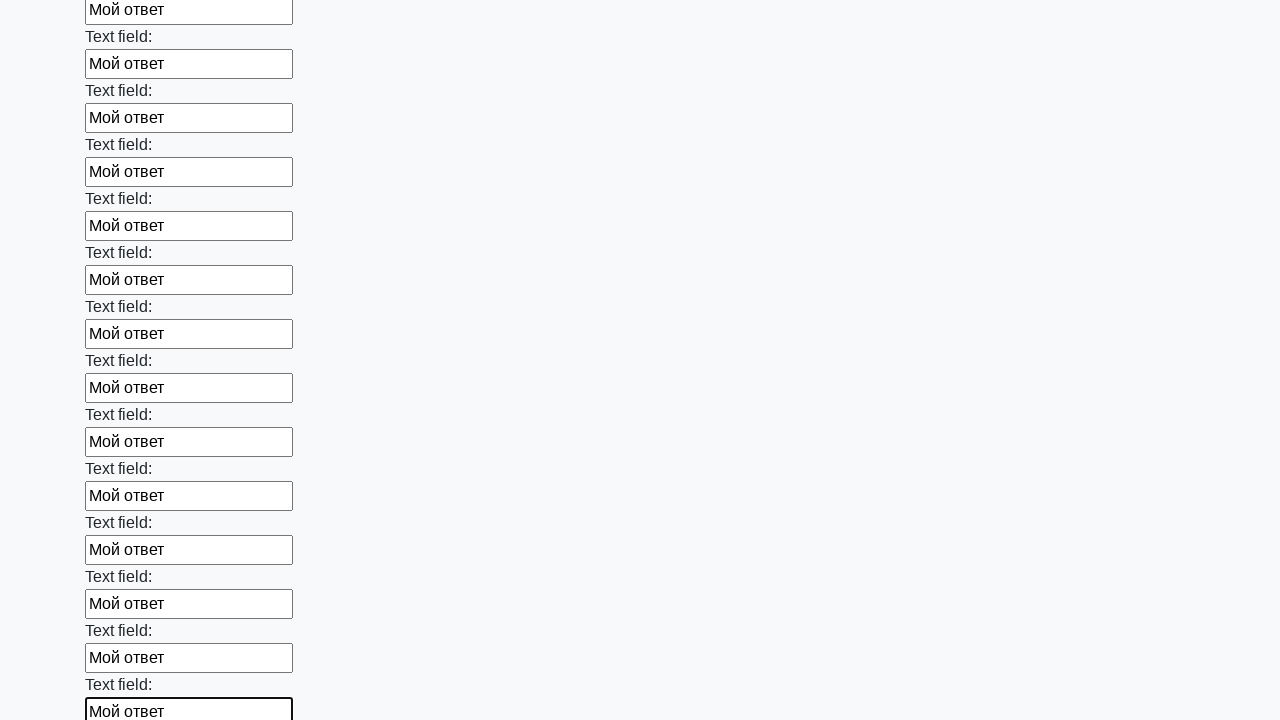

Filled an input field with text 'Мой ответ' on input >> nth=75
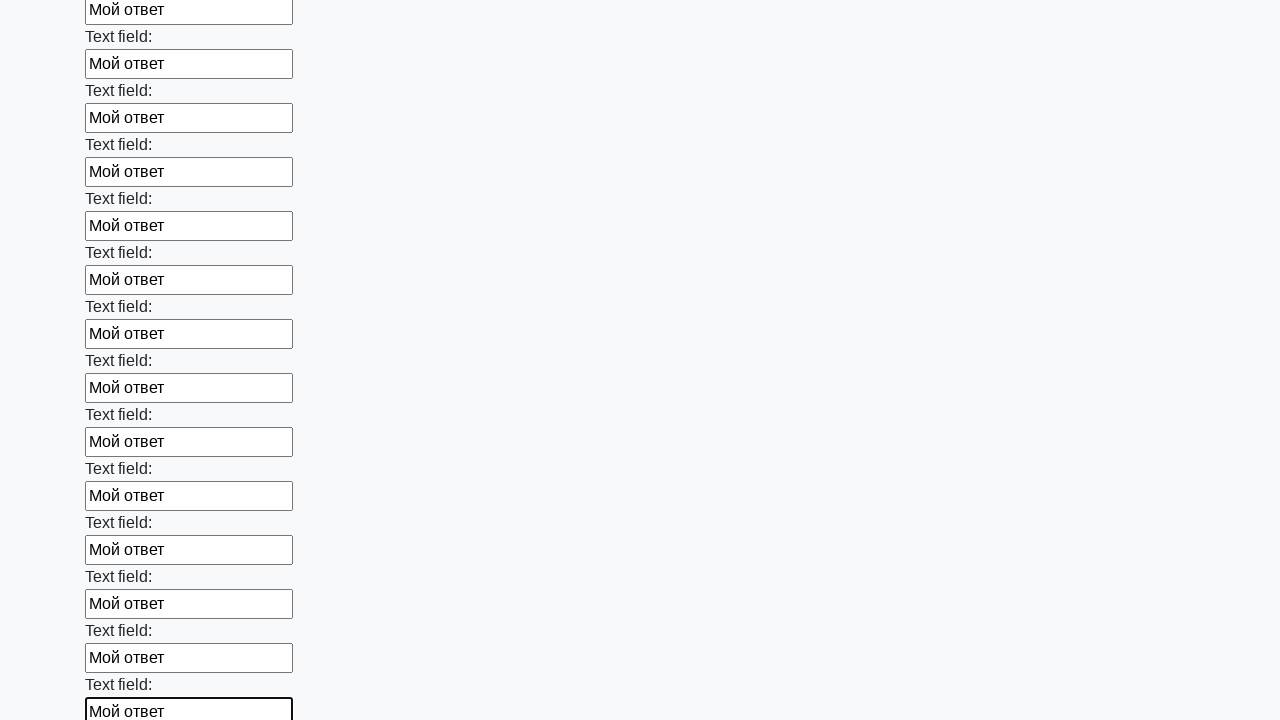

Filled an input field with text 'Мой ответ' on input >> nth=76
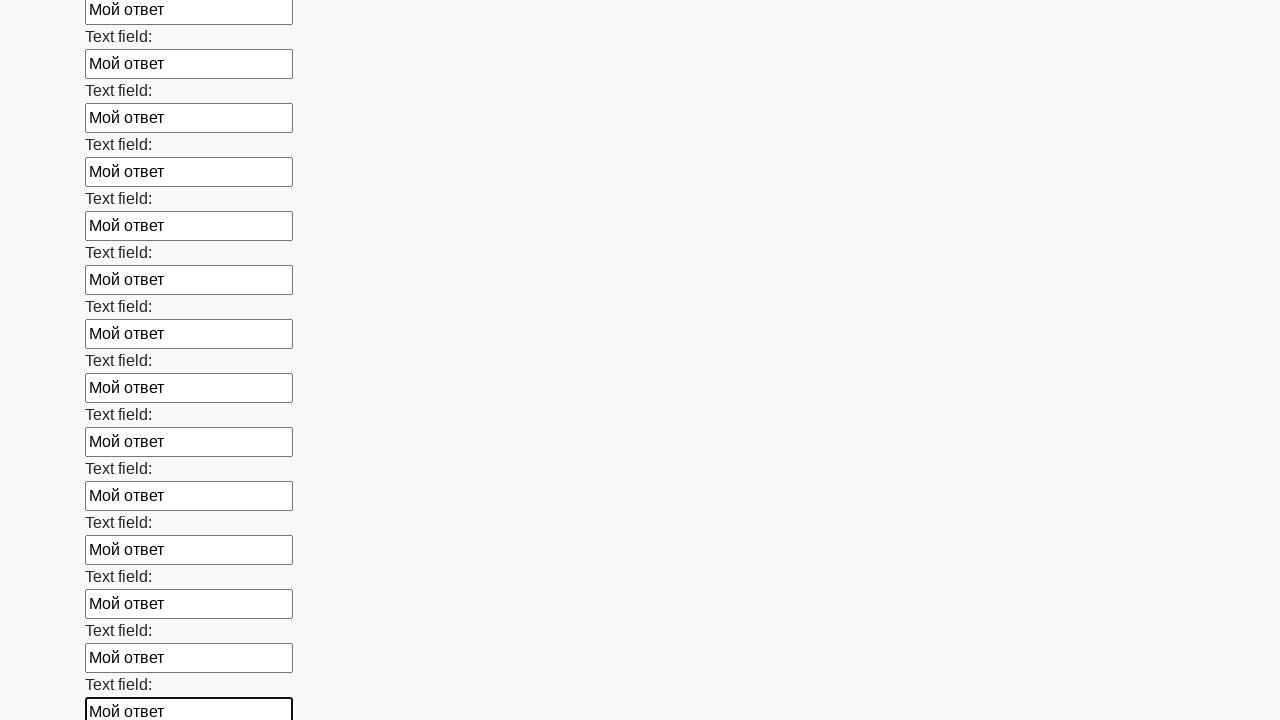

Filled an input field with text 'Мой ответ' on input >> nth=77
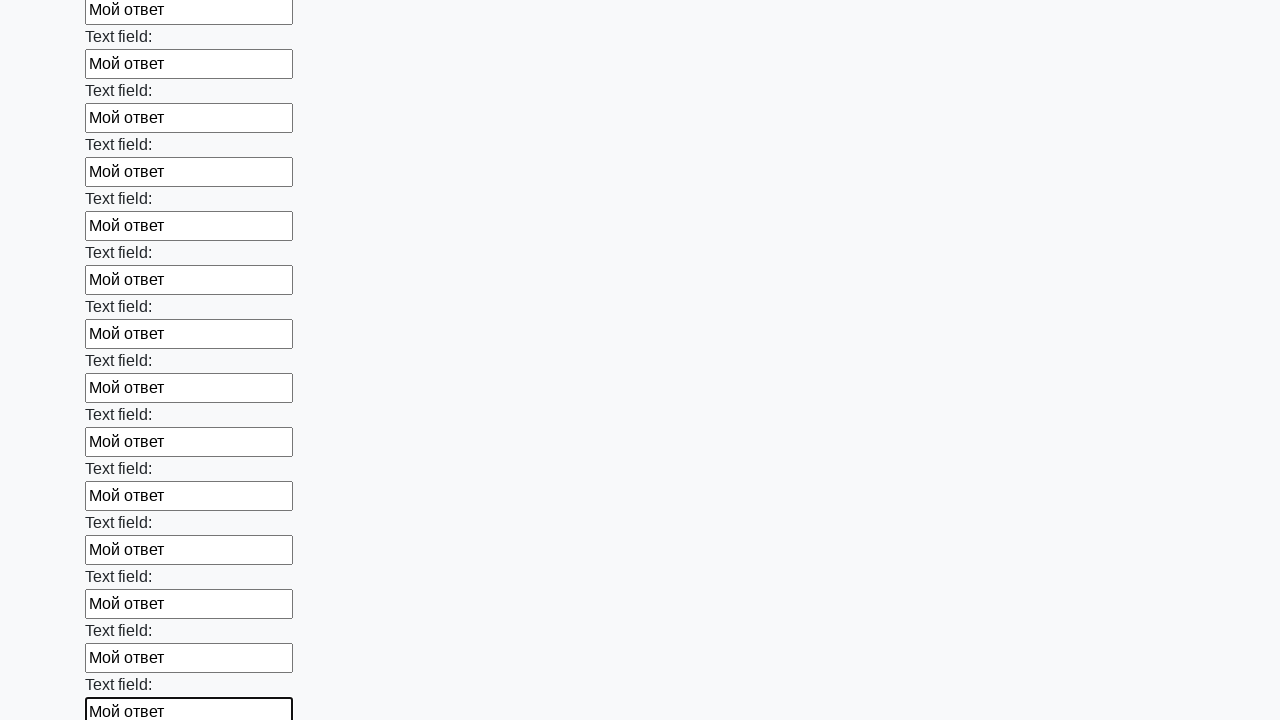

Filled an input field with text 'Мой ответ' on input >> nth=78
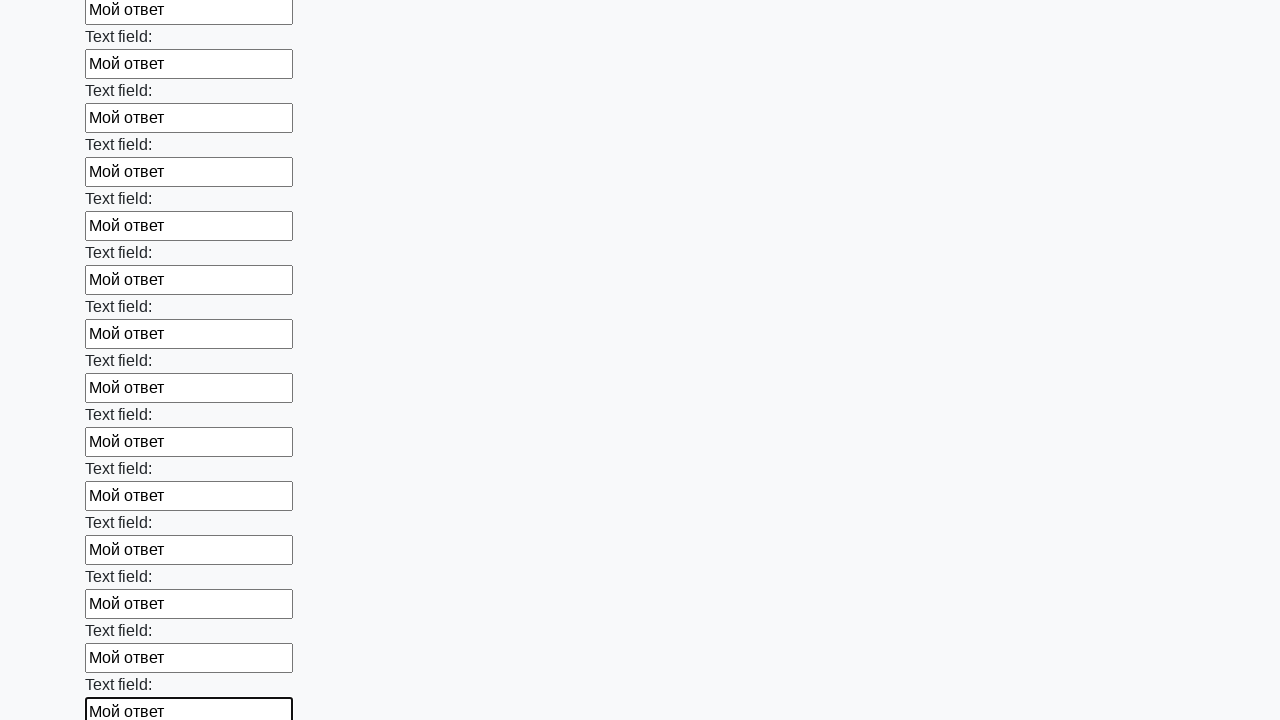

Filled an input field with text 'Мой ответ' on input >> nth=79
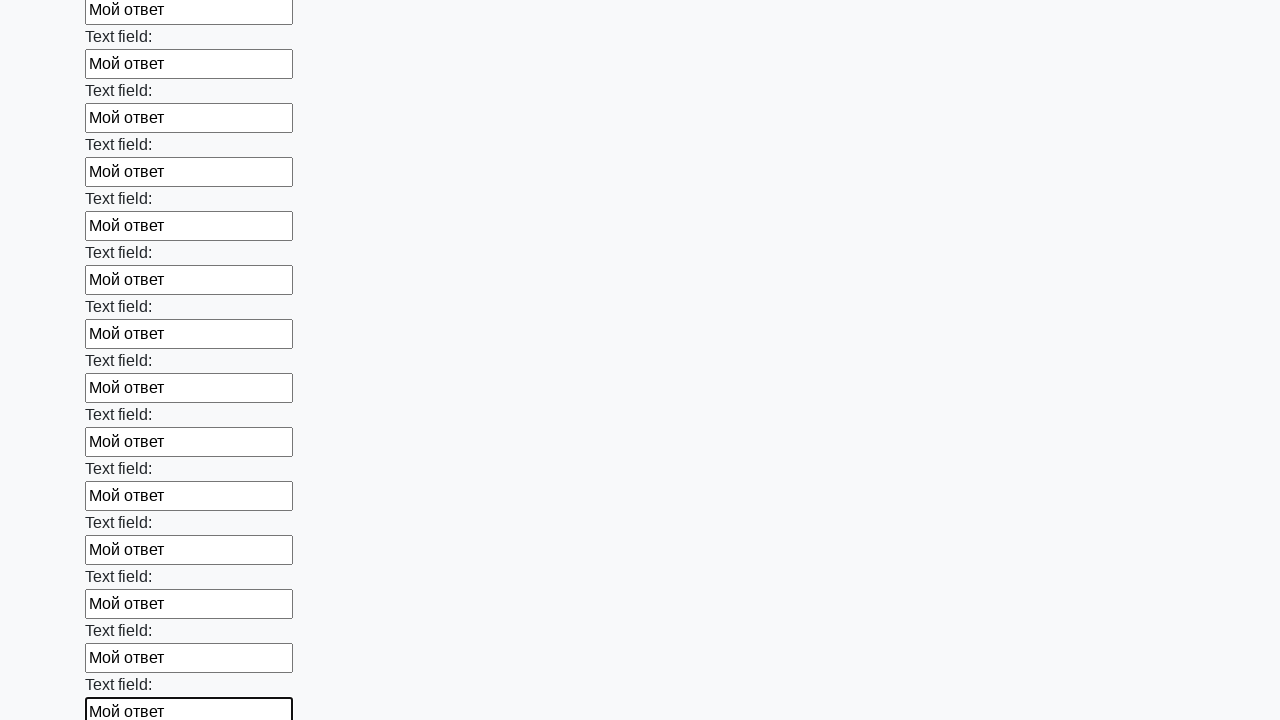

Filled an input field with text 'Мой ответ' on input >> nth=80
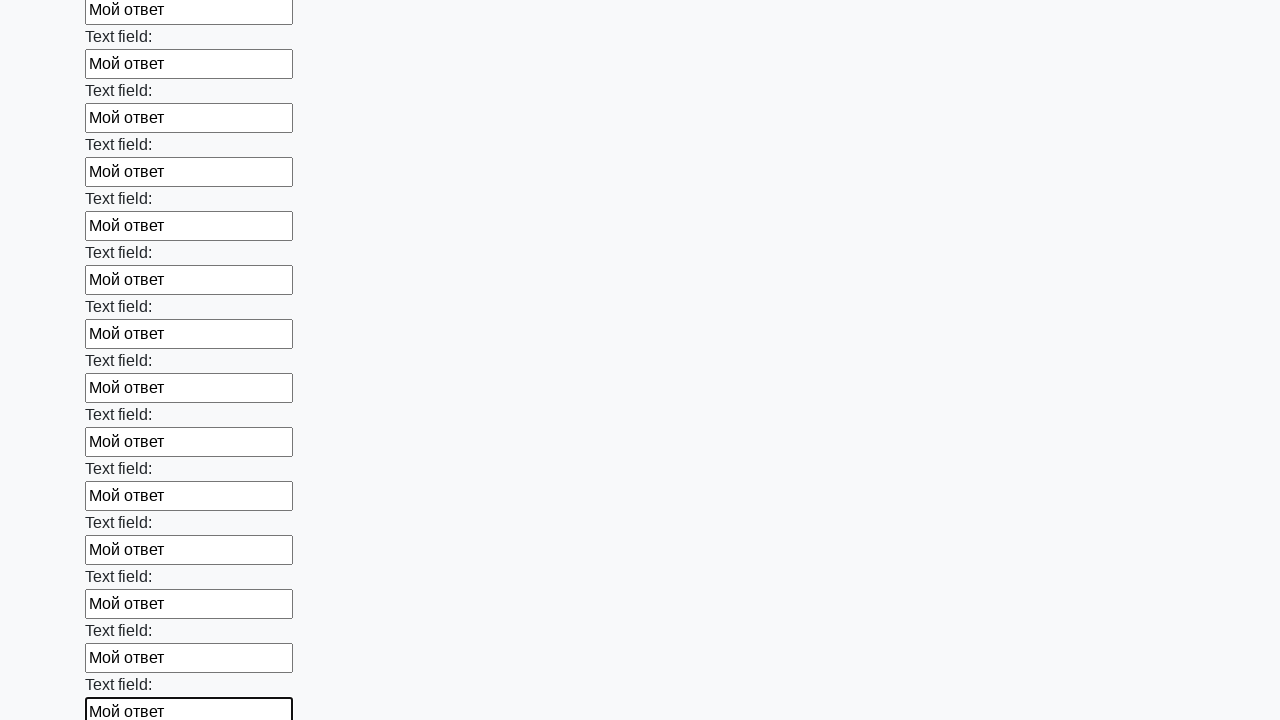

Filled an input field with text 'Мой ответ' on input >> nth=81
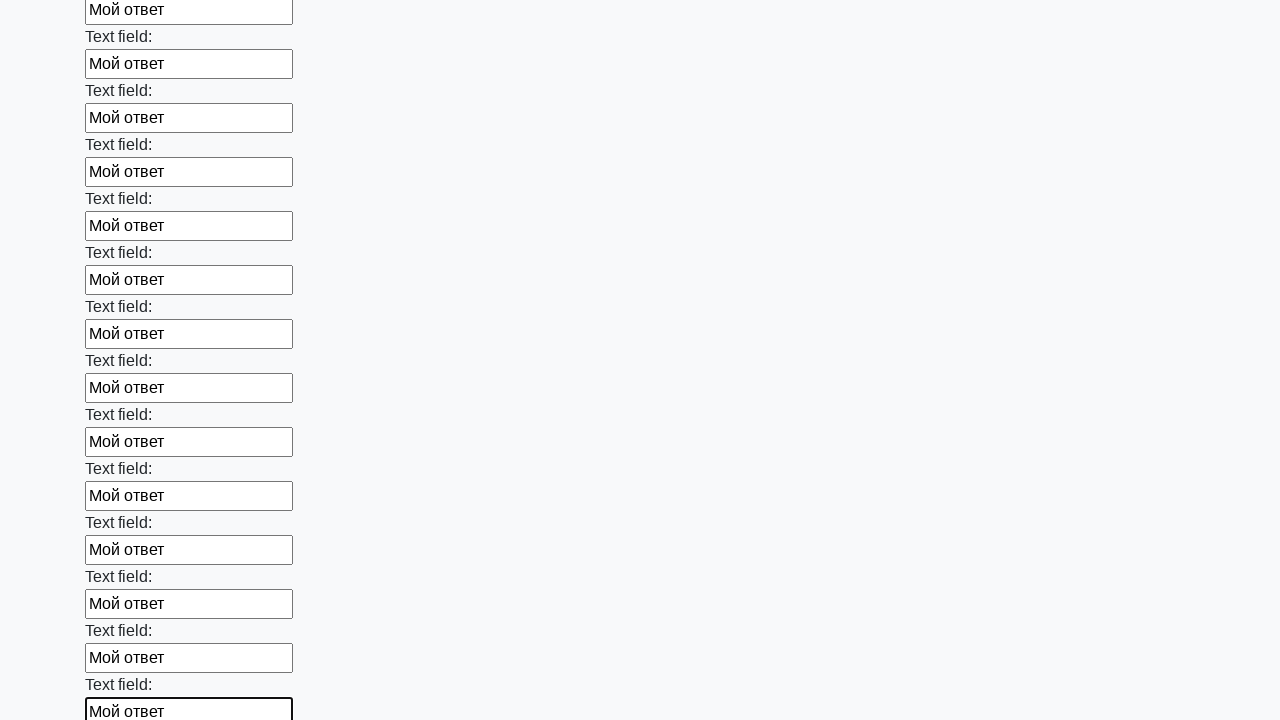

Filled an input field with text 'Мой ответ' on input >> nth=82
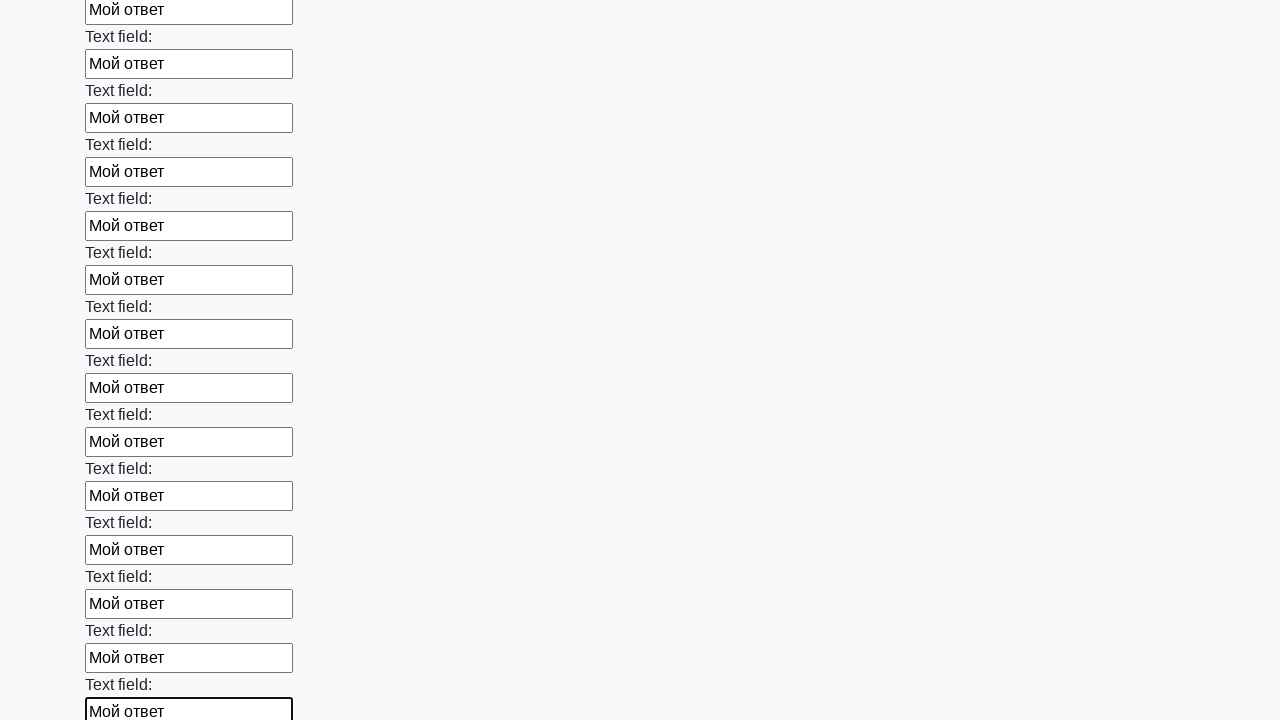

Filled an input field with text 'Мой ответ' on input >> nth=83
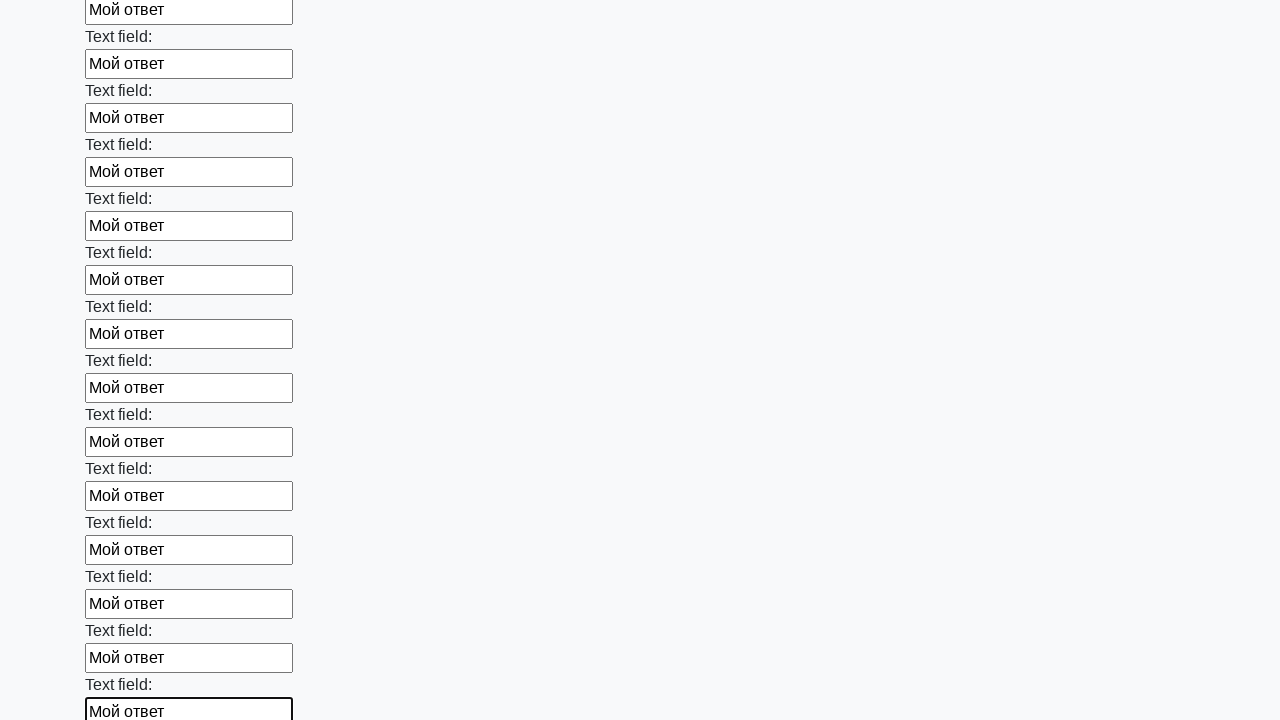

Filled an input field with text 'Мой ответ' on input >> nth=84
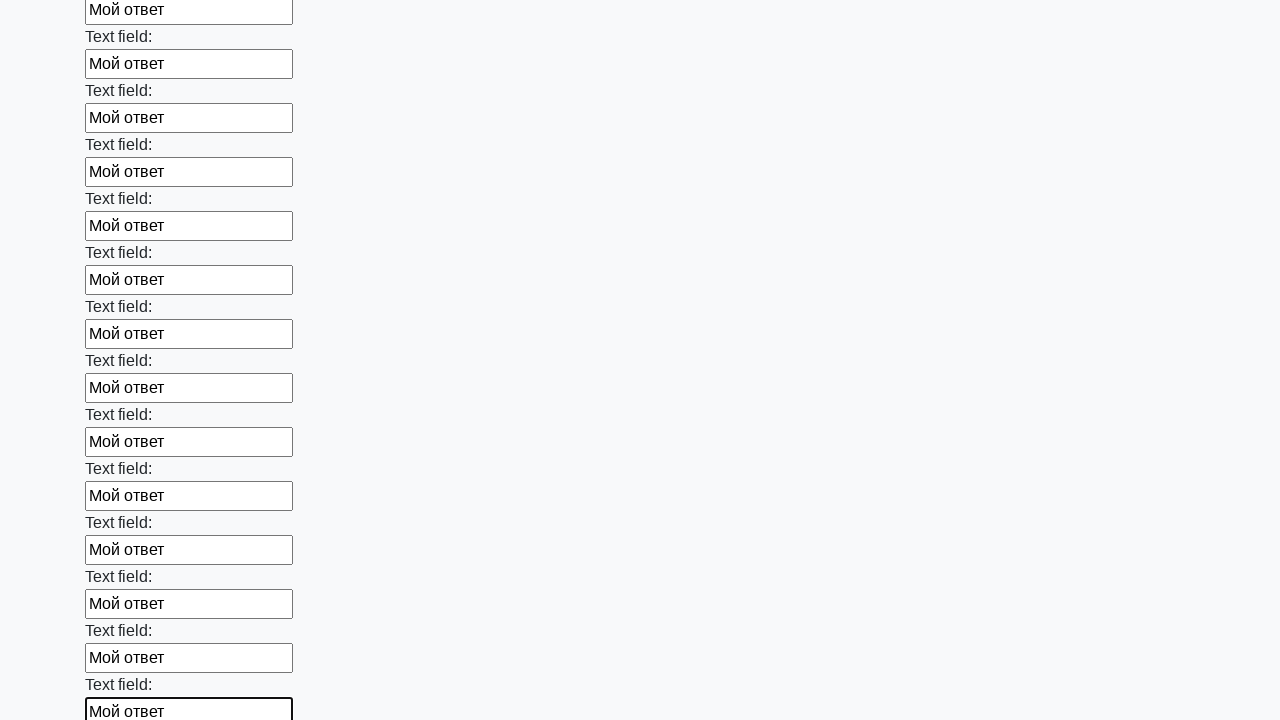

Filled an input field with text 'Мой ответ' on input >> nth=85
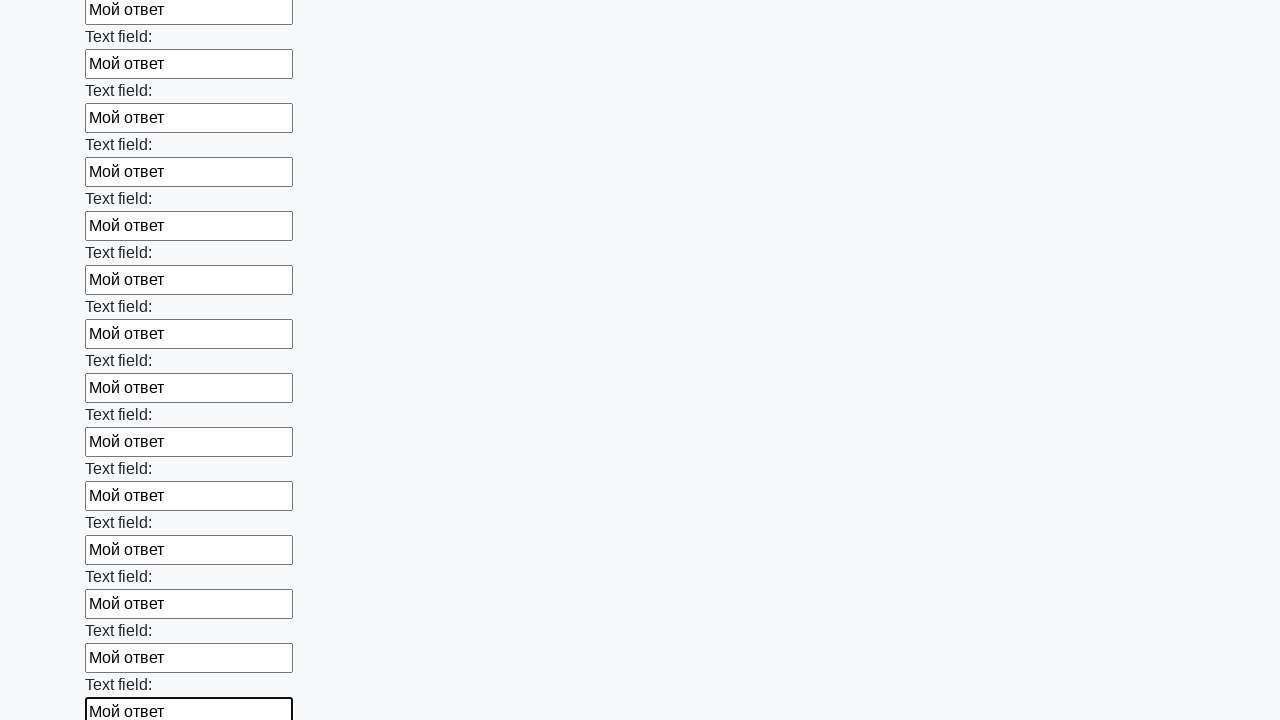

Filled an input field with text 'Мой ответ' on input >> nth=86
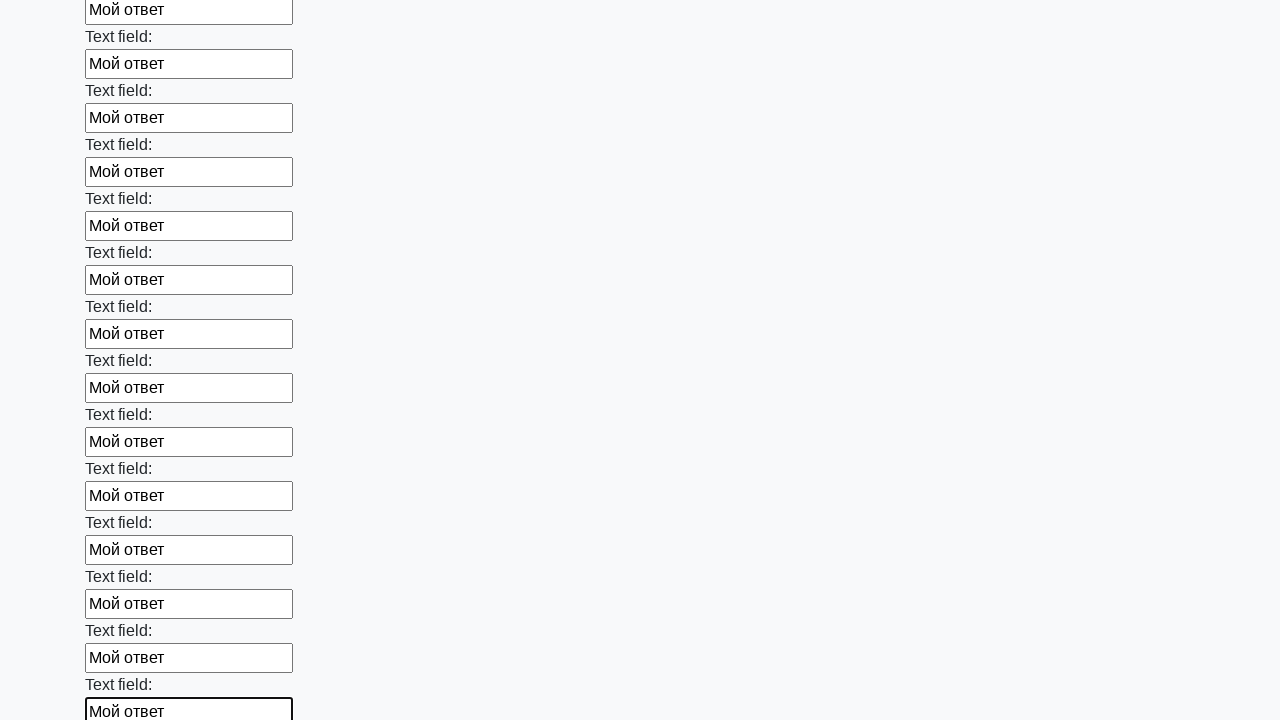

Filled an input field with text 'Мой ответ' on input >> nth=87
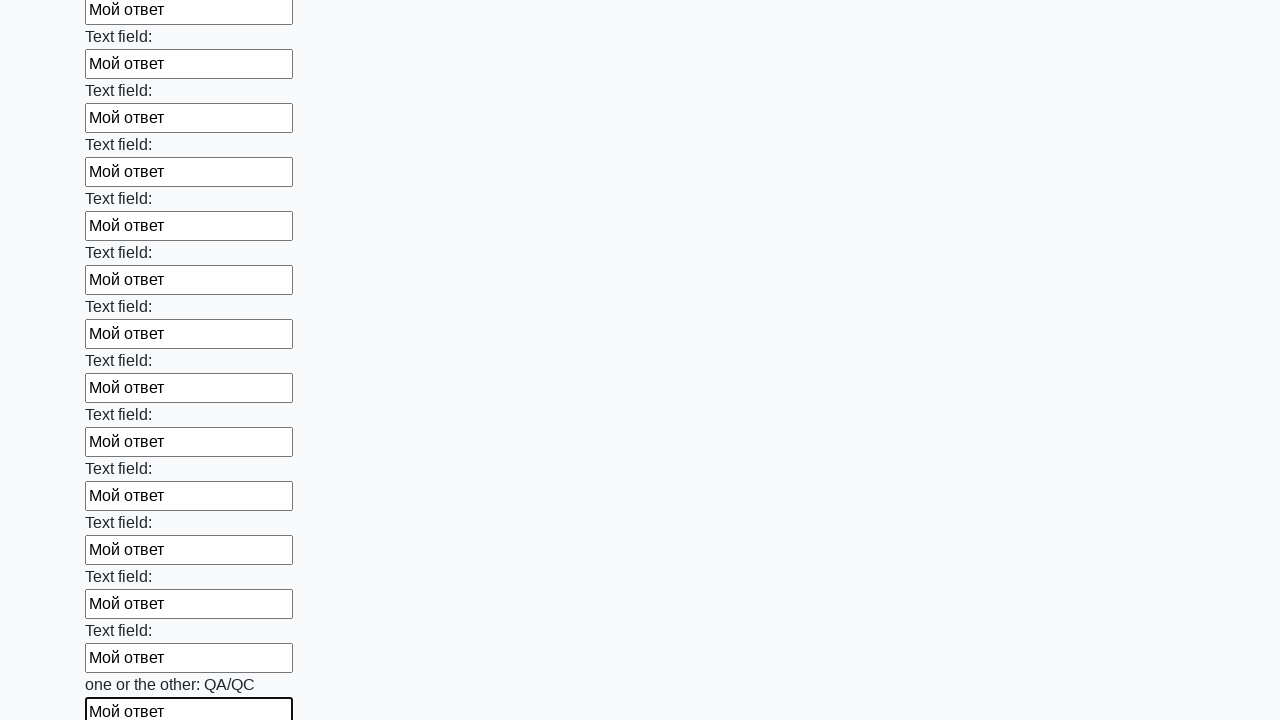

Filled an input field with text 'Мой ответ' on input >> nth=88
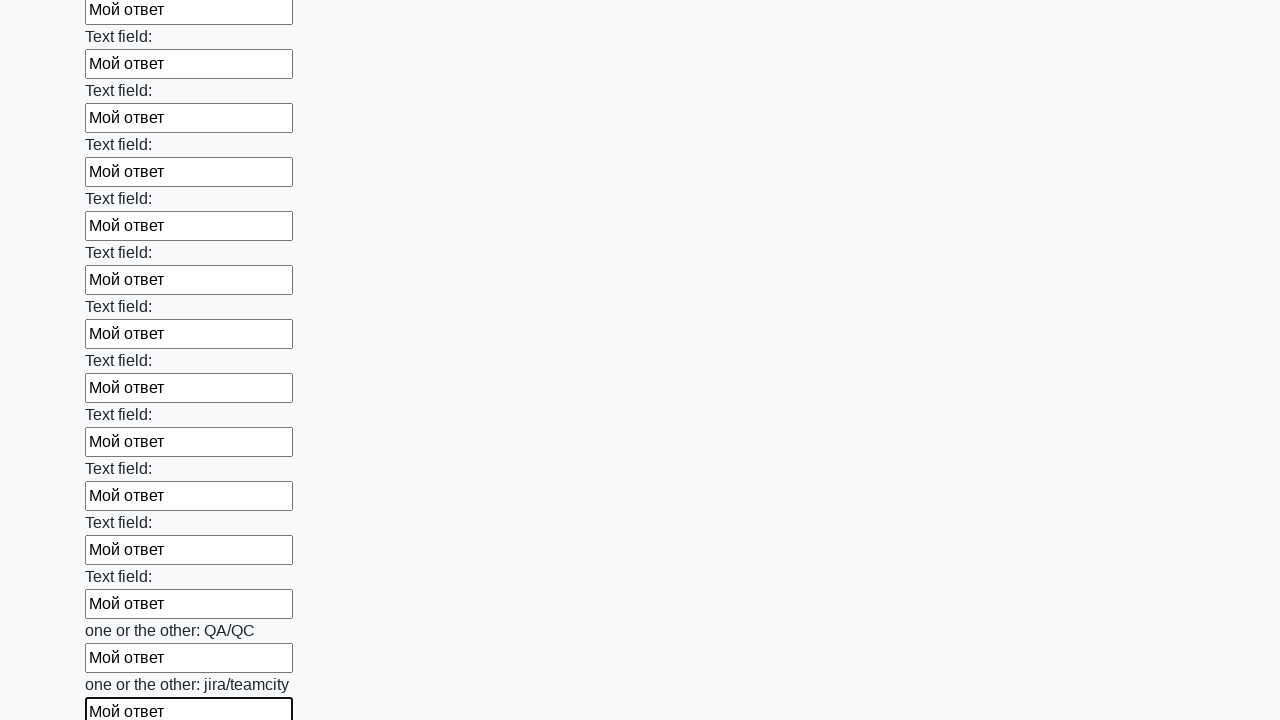

Filled an input field with text 'Мой ответ' on input >> nth=89
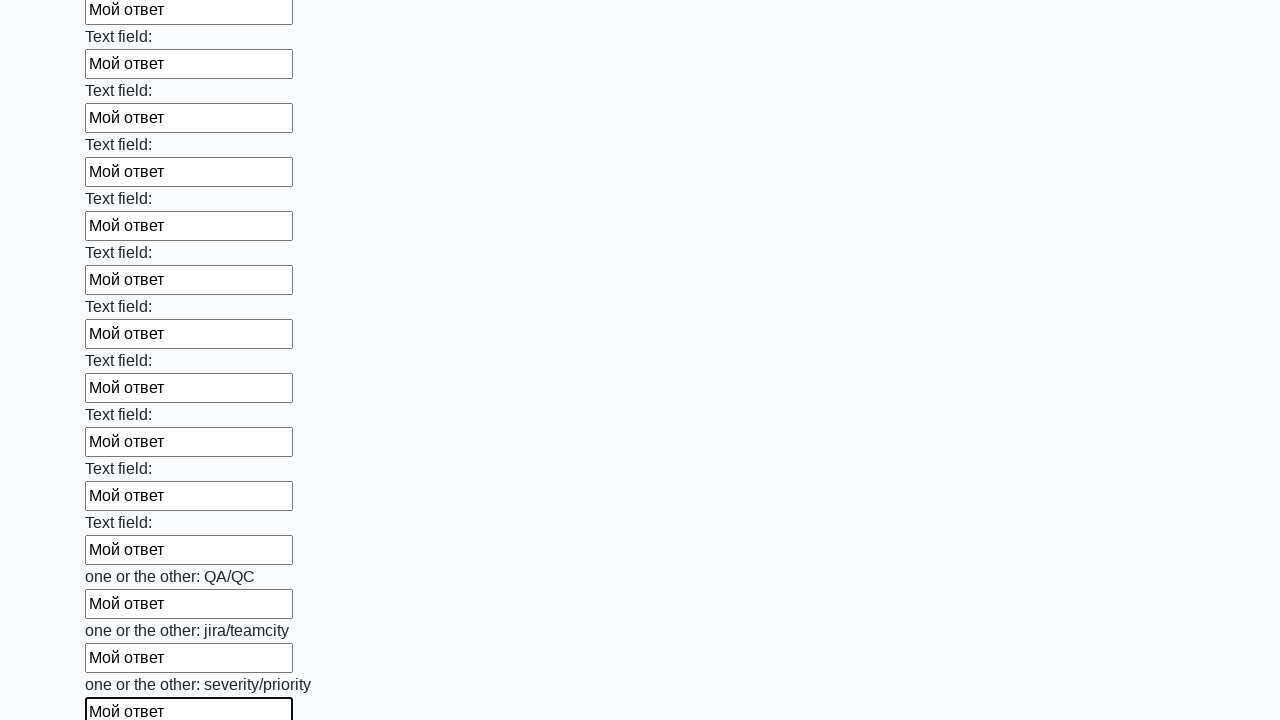

Filled an input field with text 'Мой ответ' on input >> nth=90
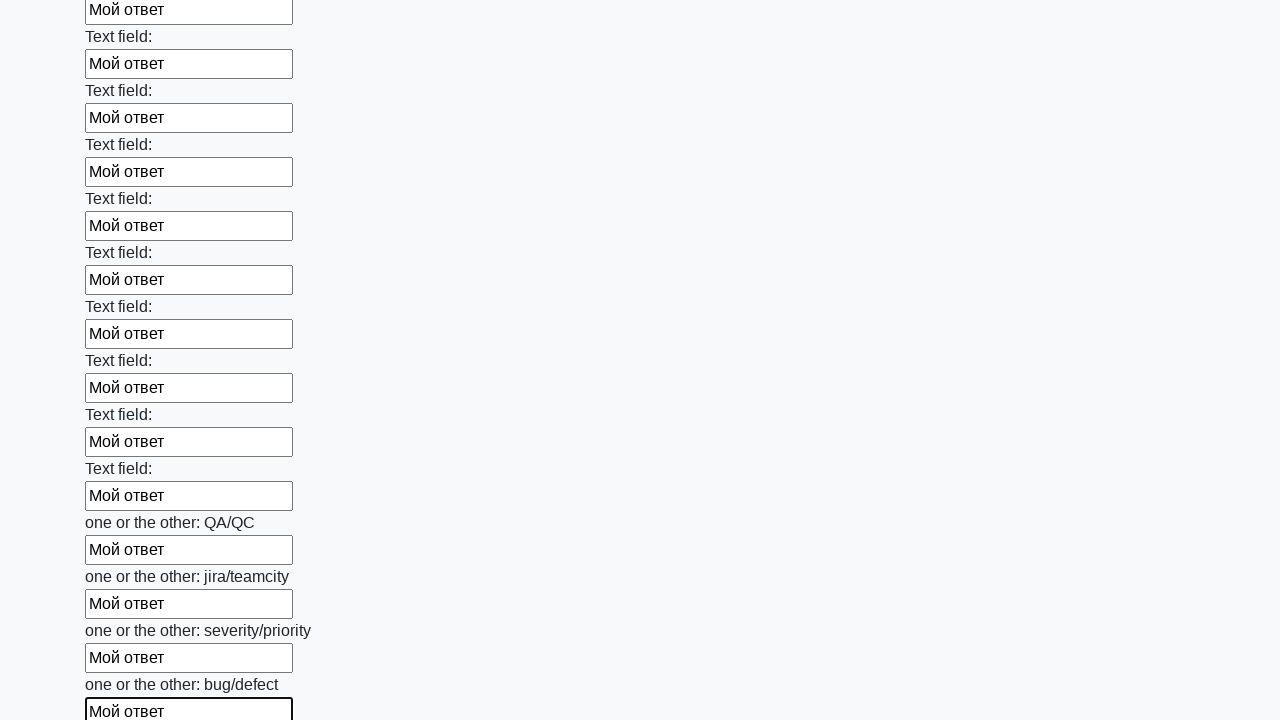

Filled an input field with text 'Мой ответ' on input >> nth=91
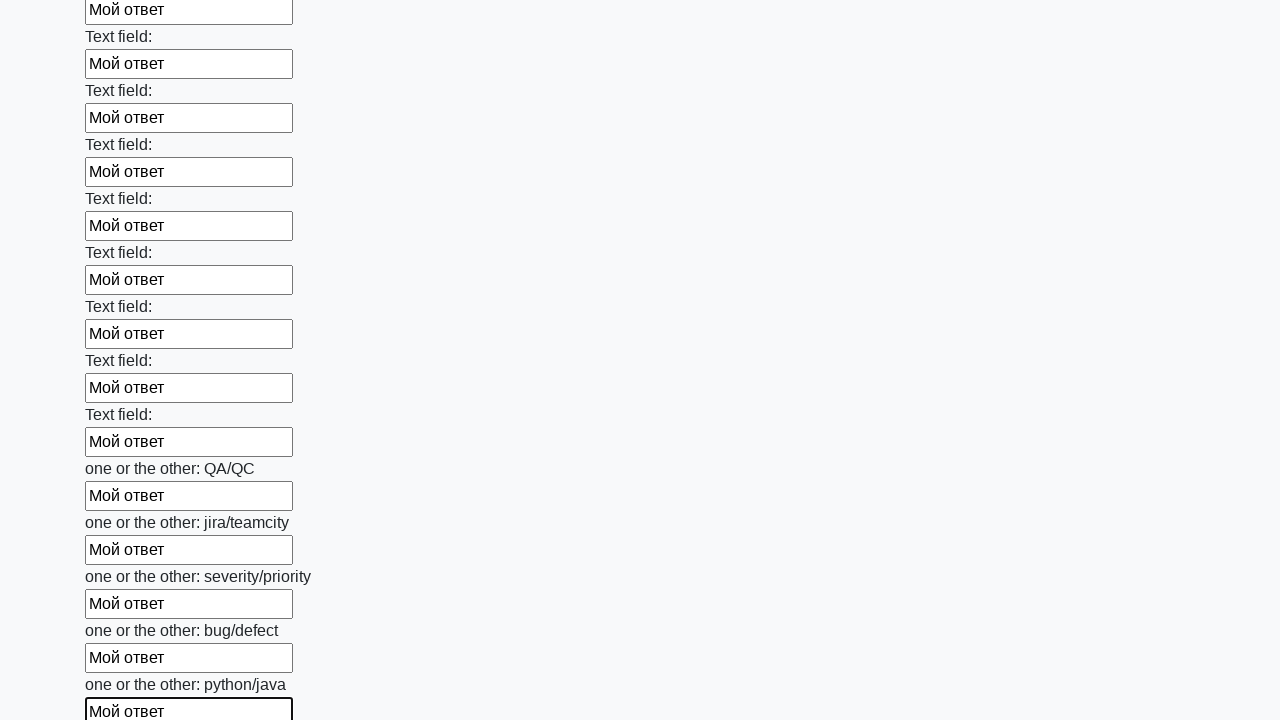

Filled an input field with text 'Мой ответ' on input >> nth=92
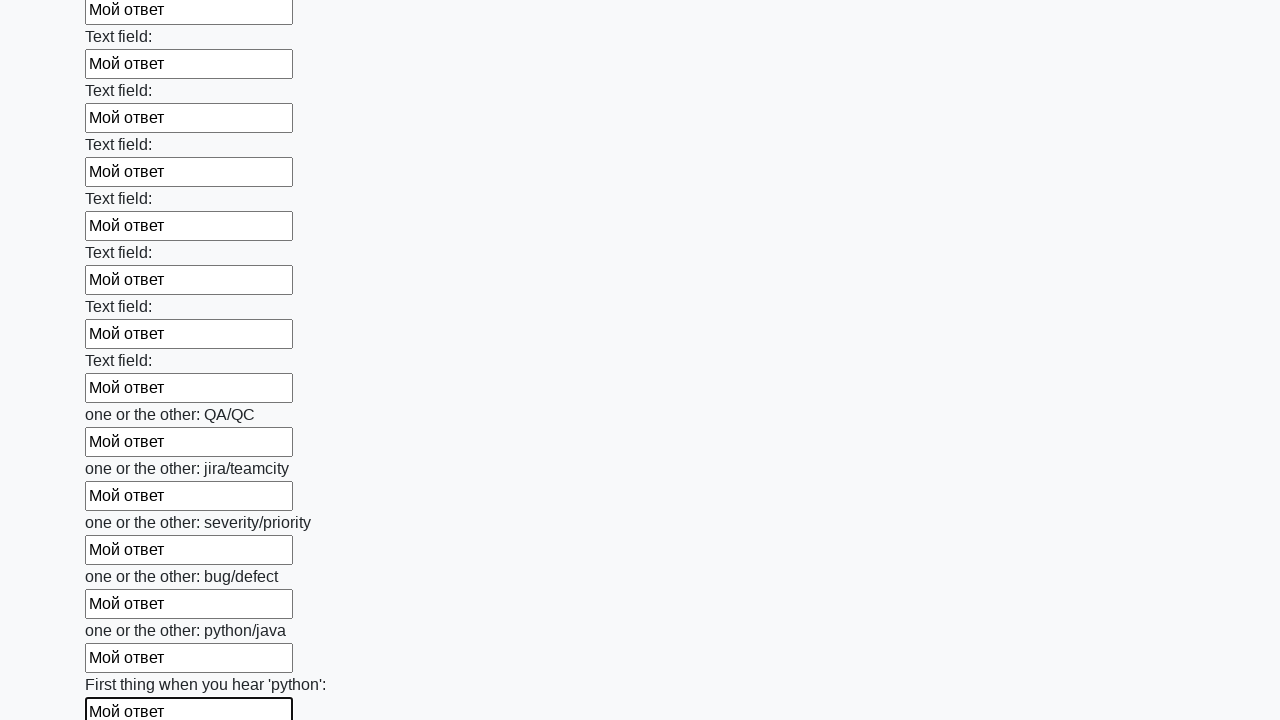

Filled an input field with text 'Мой ответ' on input >> nth=93
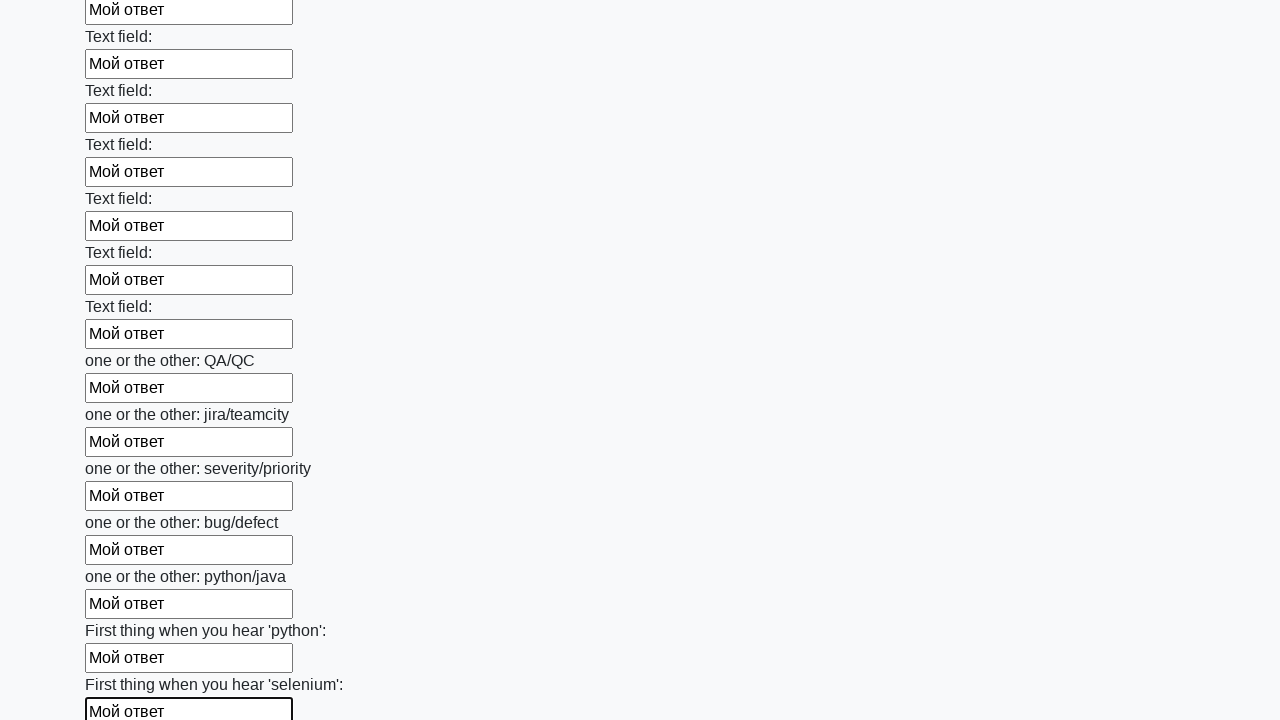

Filled an input field with text 'Мой ответ' on input >> nth=94
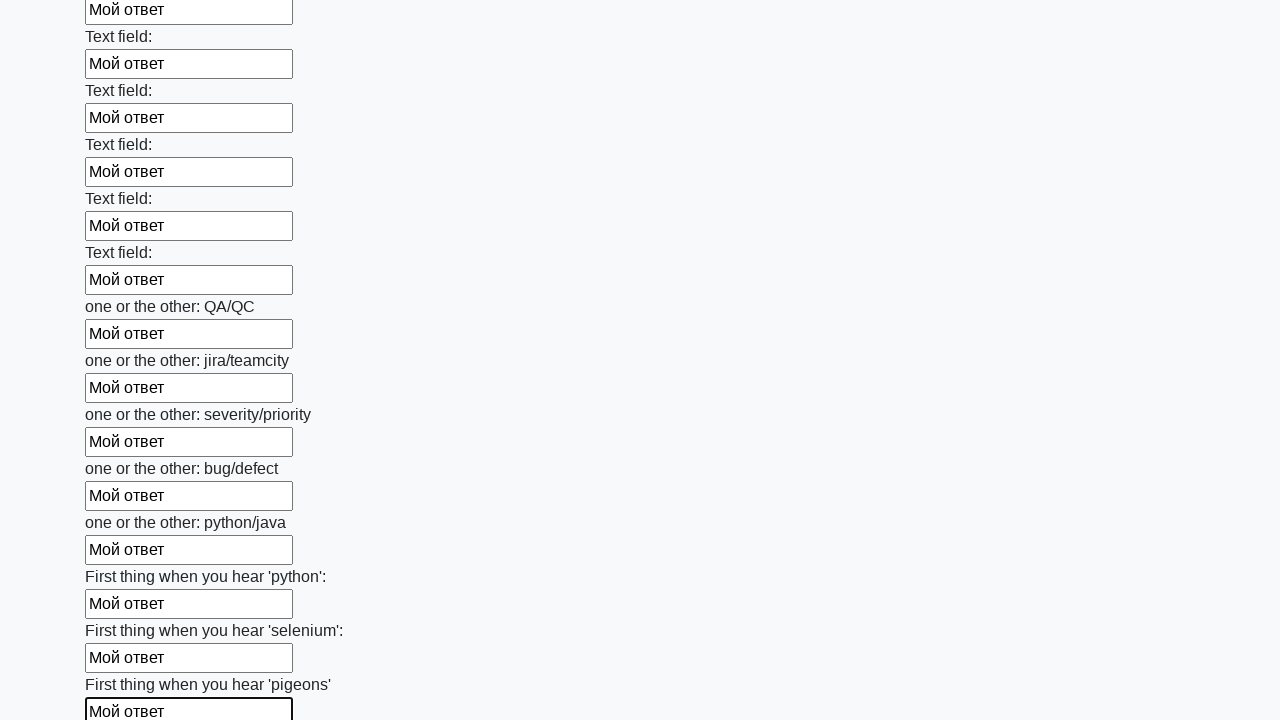

Filled an input field with text 'Мой ответ' on input >> nth=95
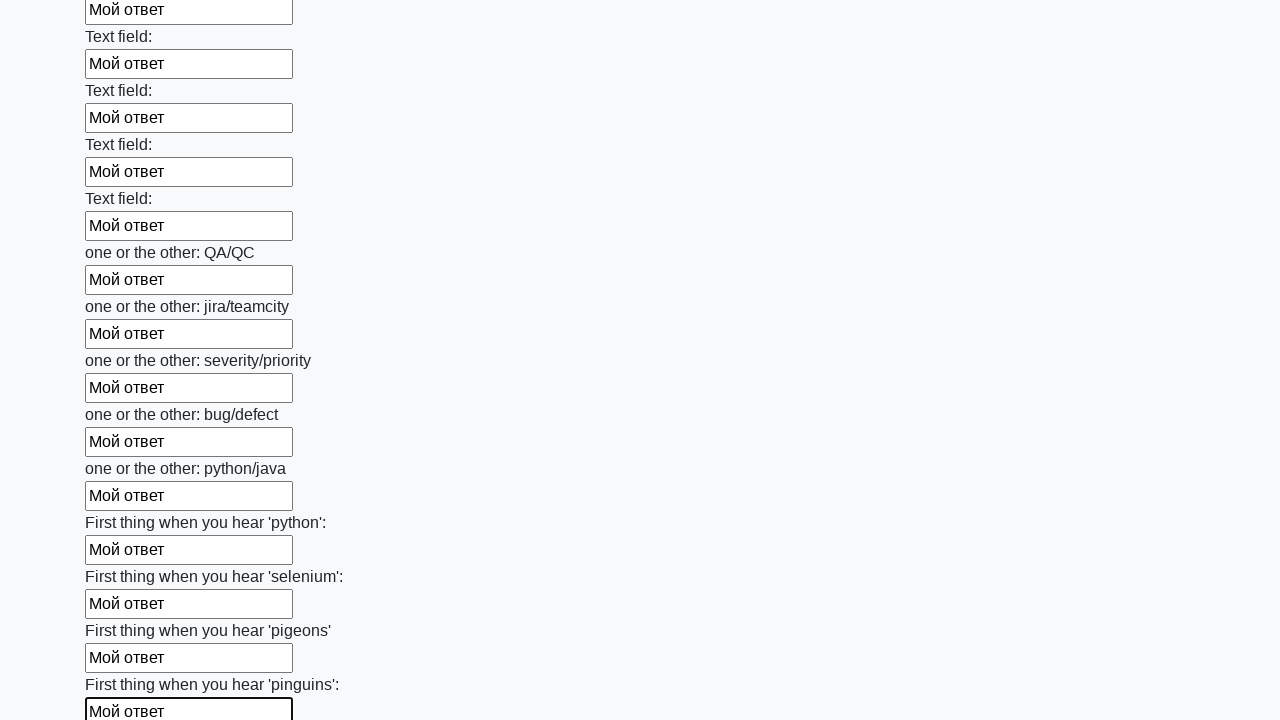

Filled an input field with text 'Мой ответ' on input >> nth=96
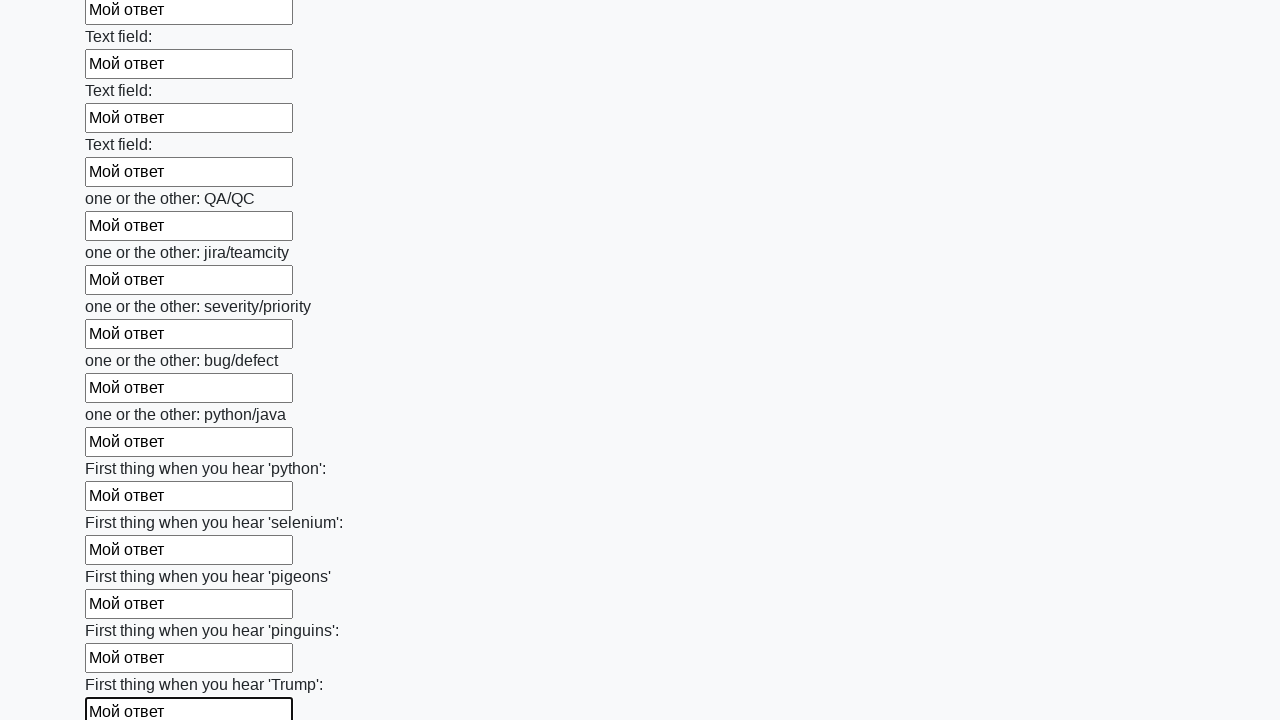

Filled an input field with text 'Мой ответ' on input >> nth=97
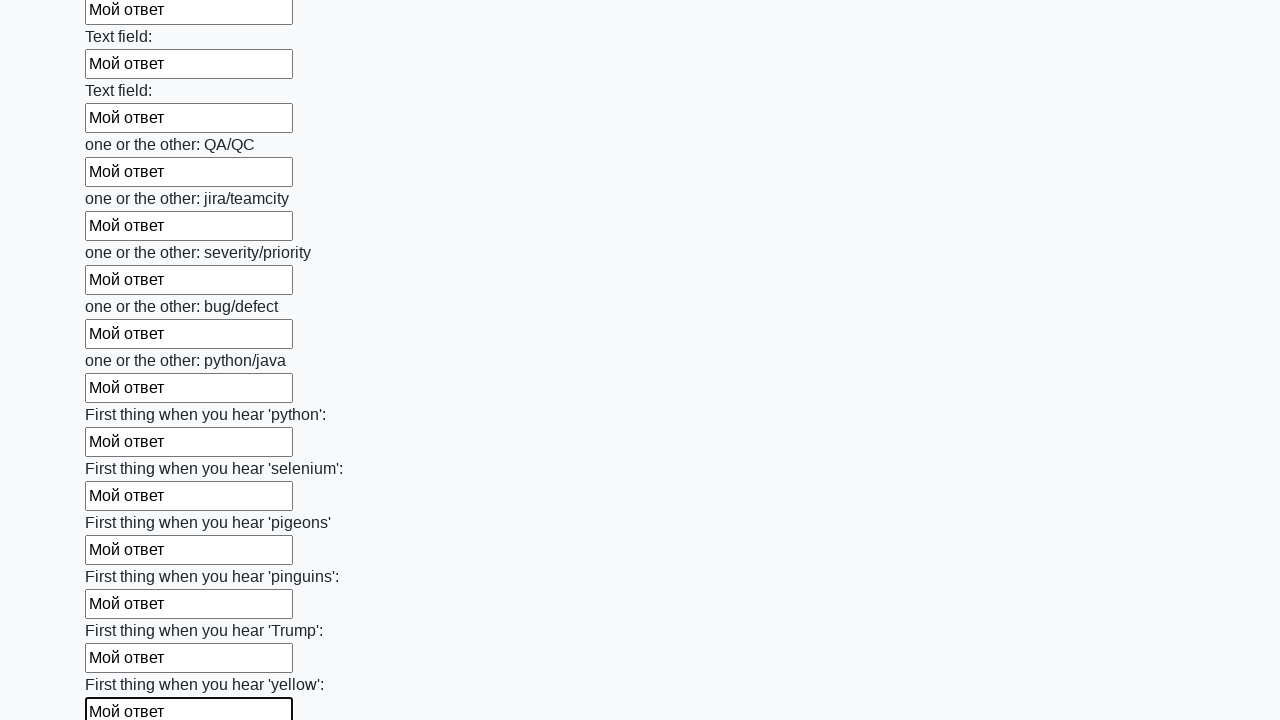

Filled an input field with text 'Мой ответ' on input >> nth=98
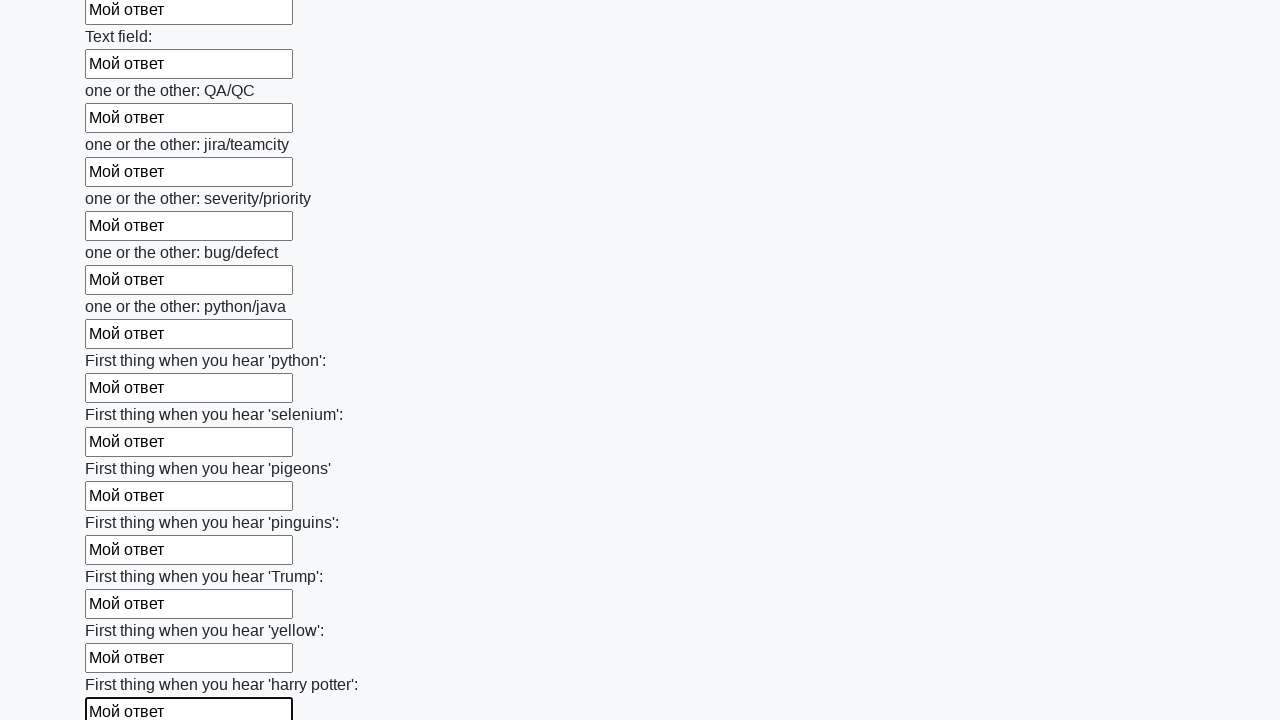

Filled an input field with text 'Мой ответ' on input >> nth=99
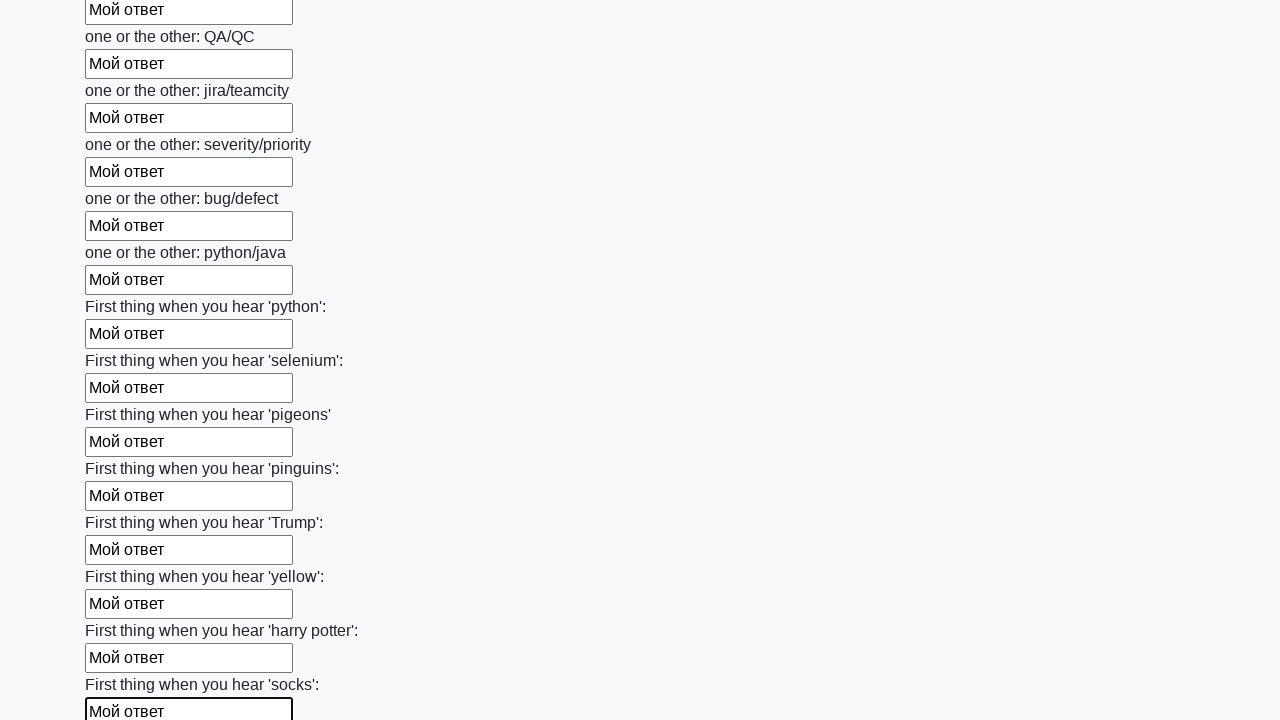

Clicked the submit button at (123, 611) on button.btn
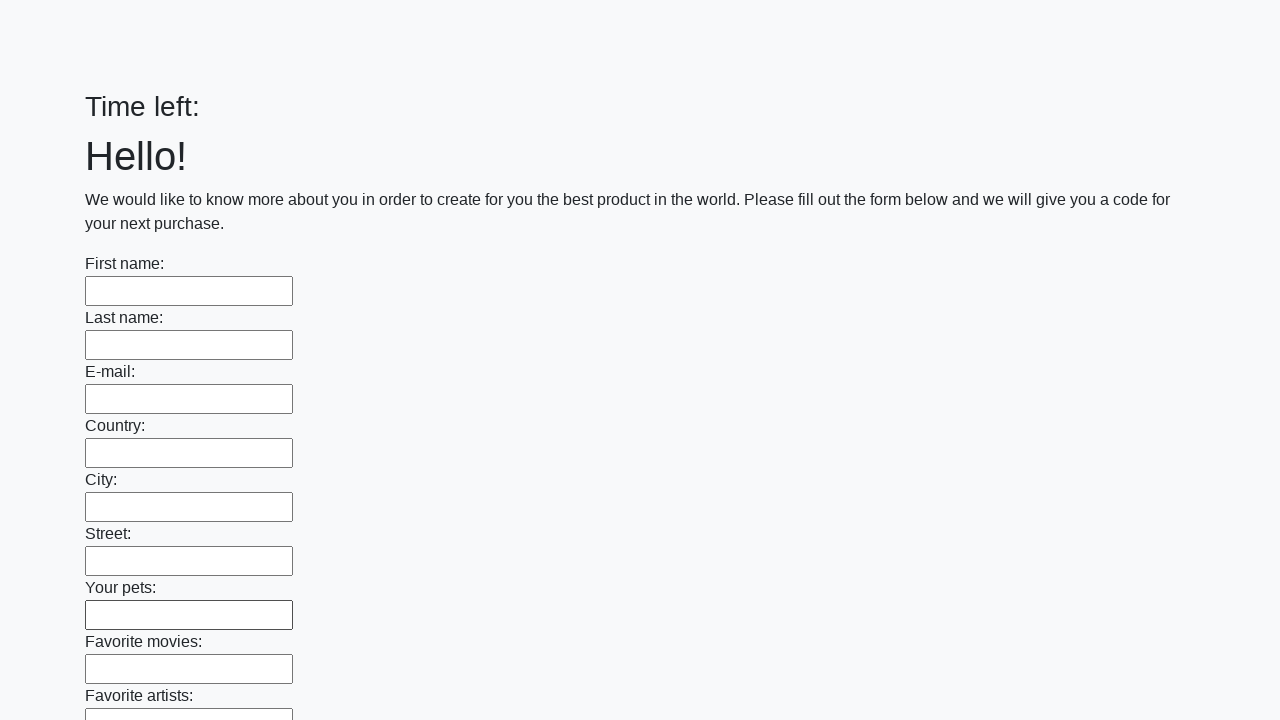

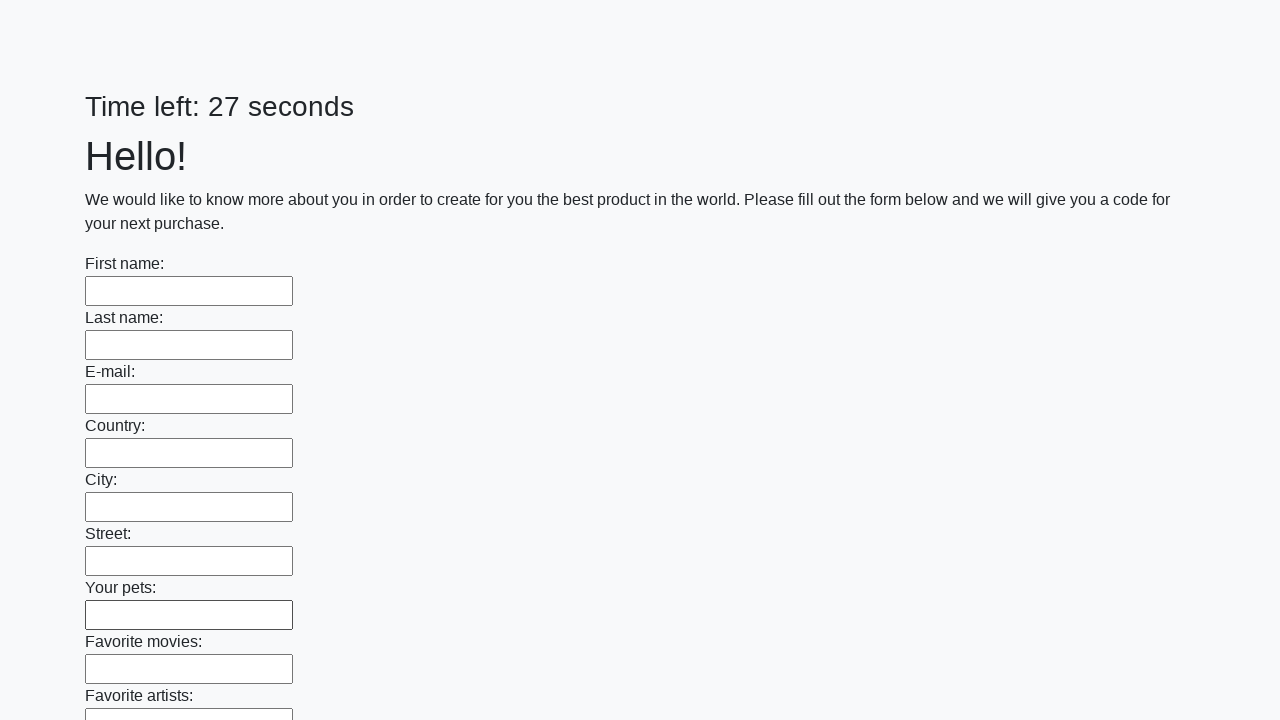